Tests a large form by filling all input fields with a sample answer and clicking the submit button

Starting URL: http://suninjuly.github.io/huge_form.html

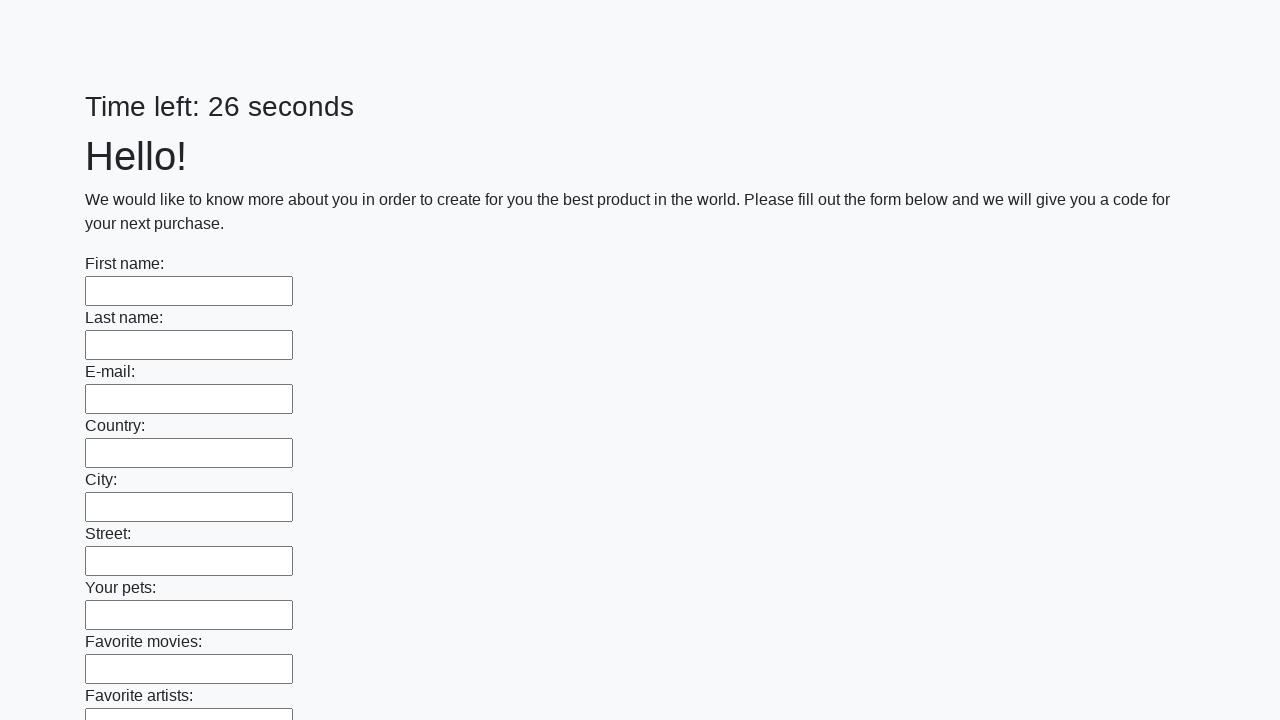

Navigated to huge form page
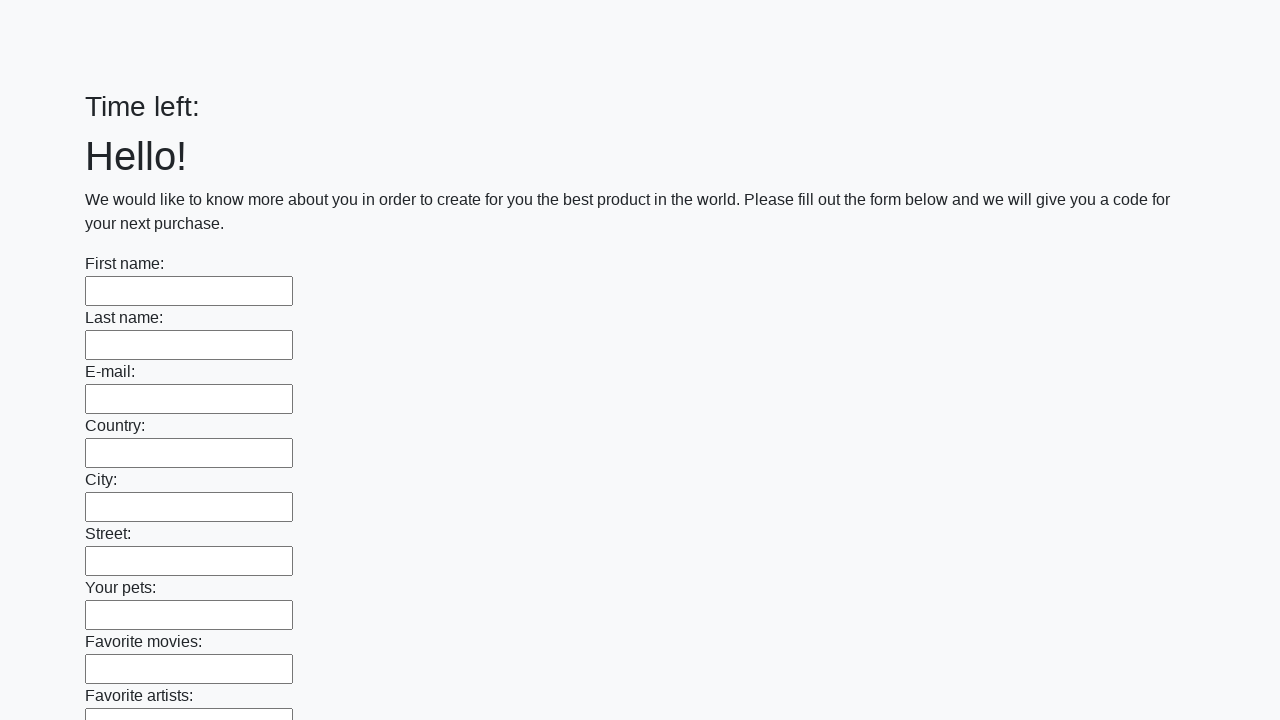

Filled input field with 'Test Answer 123' on input >> nth=0
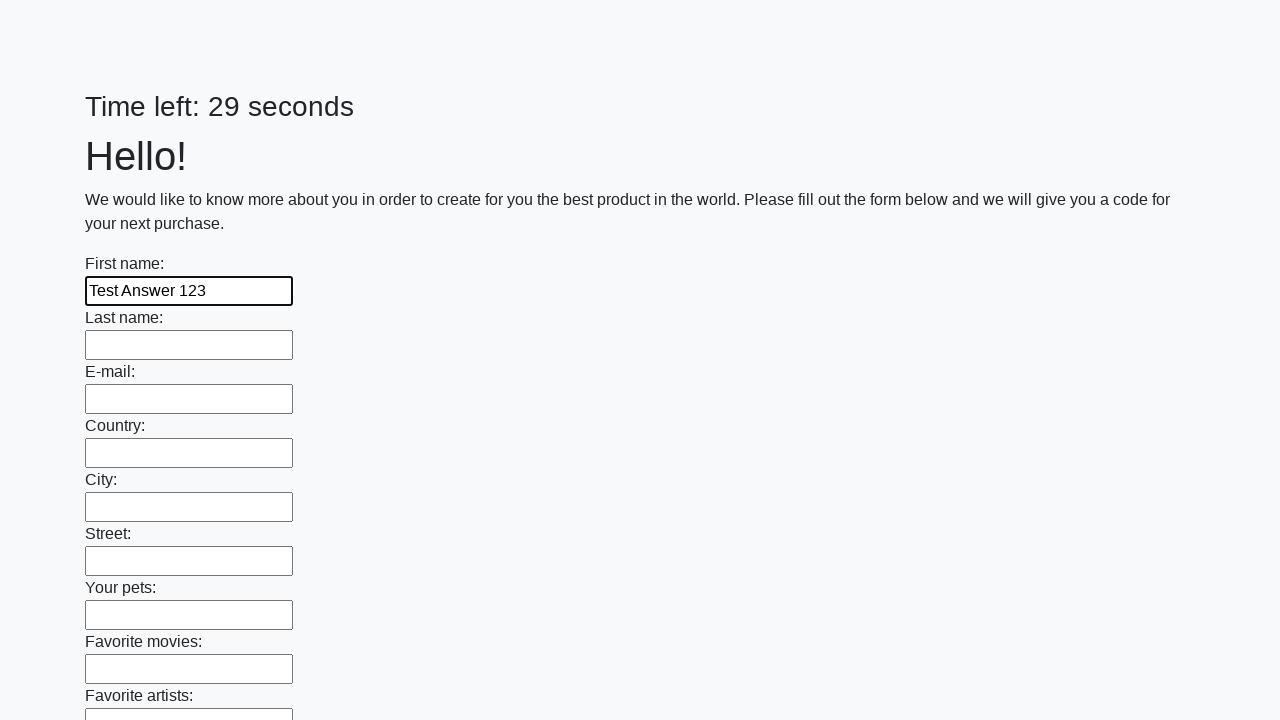

Filled input field with 'Test Answer 123' on input >> nth=1
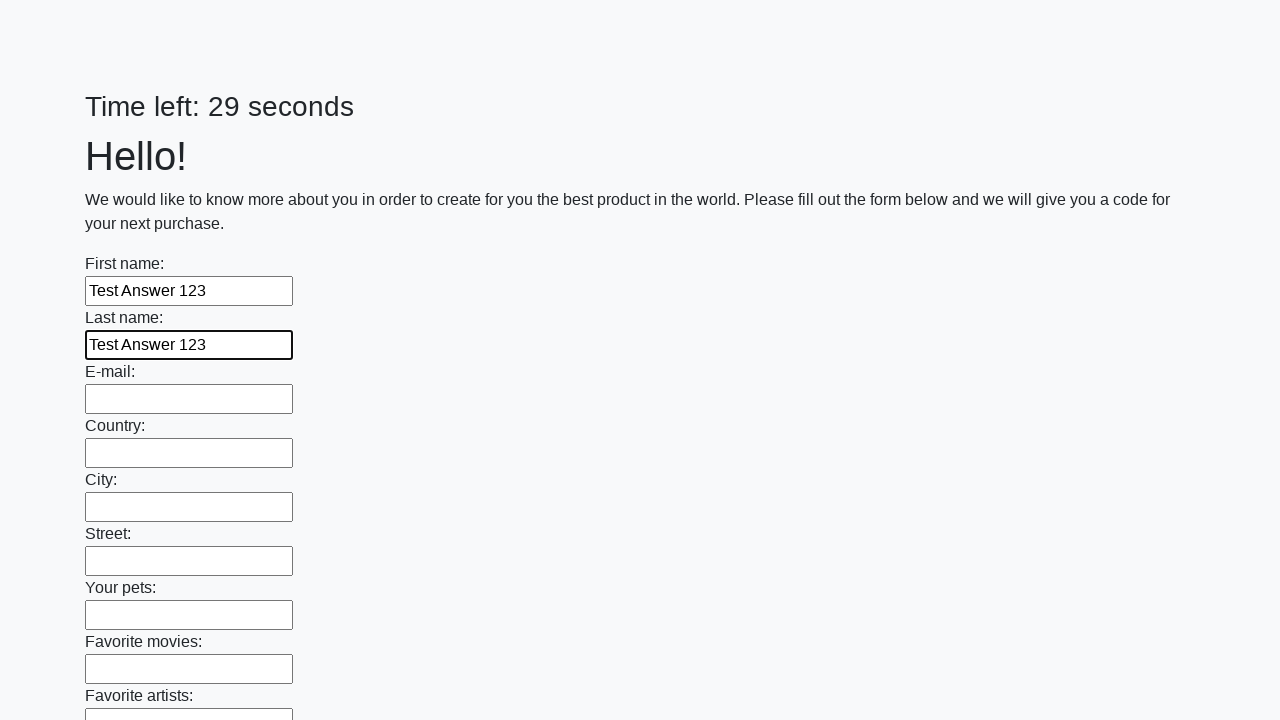

Filled input field with 'Test Answer 123' on input >> nth=2
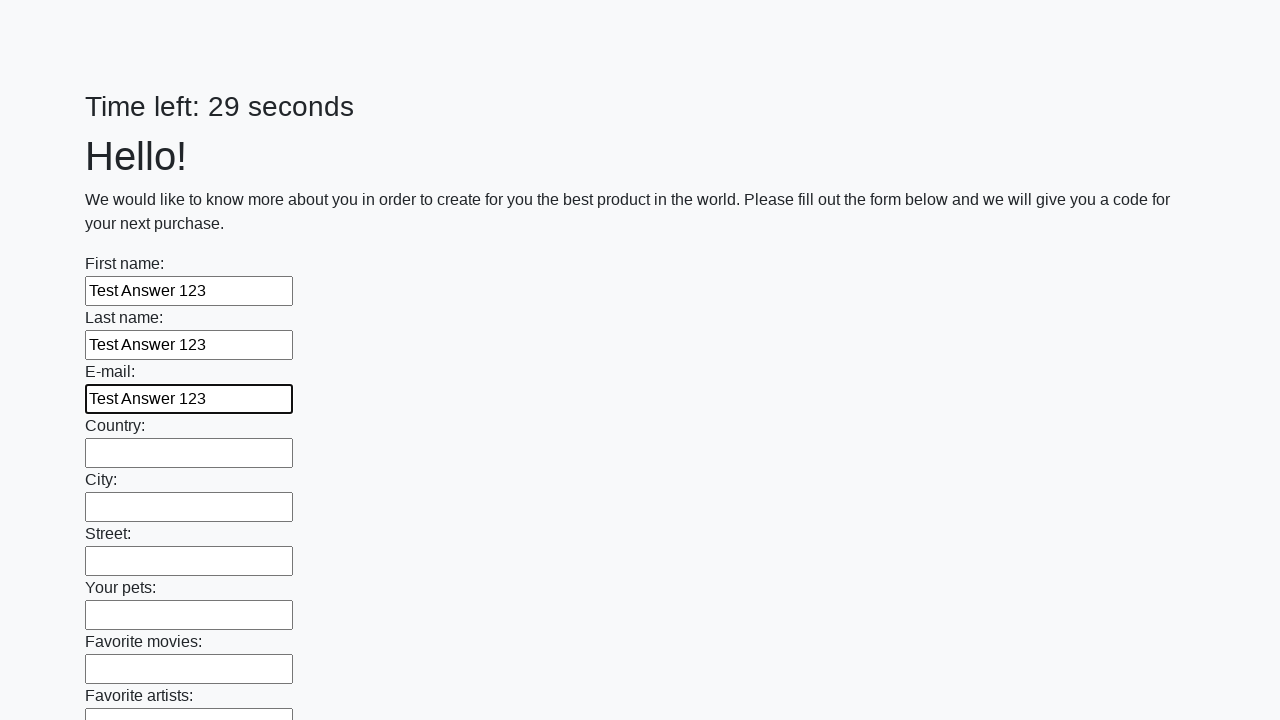

Filled input field with 'Test Answer 123' on input >> nth=3
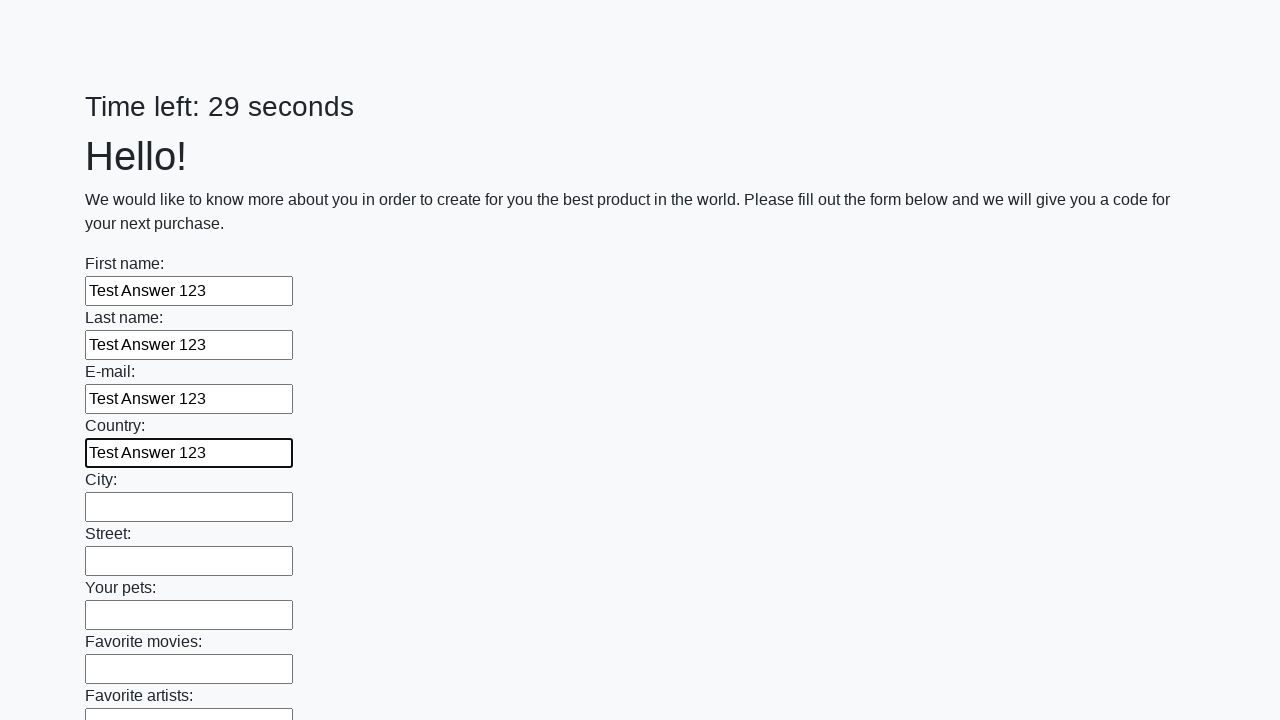

Filled input field with 'Test Answer 123' on input >> nth=4
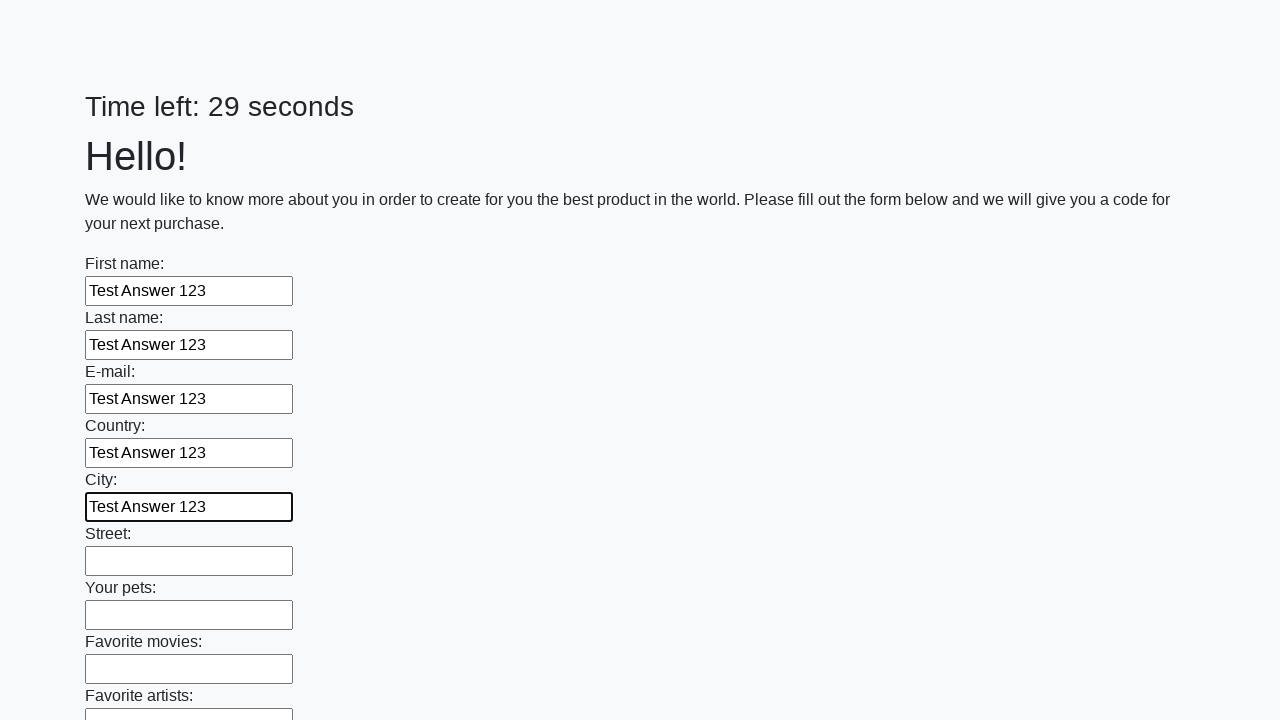

Filled input field with 'Test Answer 123' on input >> nth=5
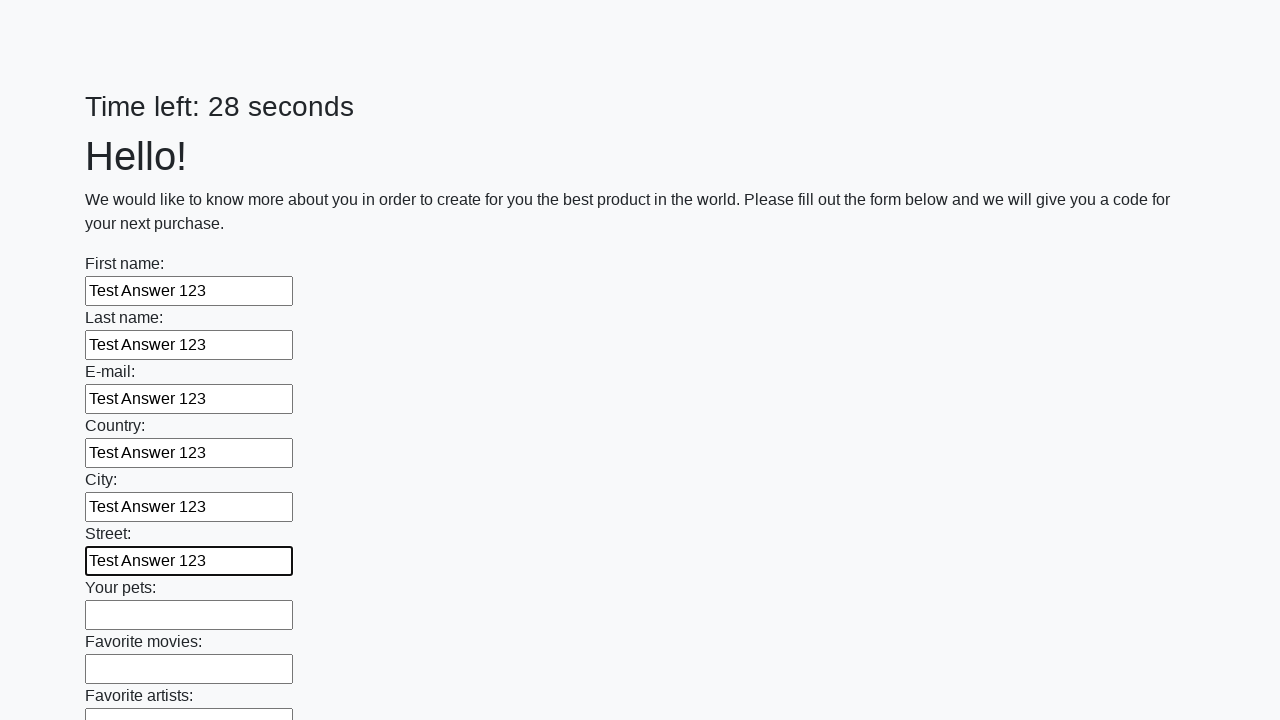

Filled input field with 'Test Answer 123' on input >> nth=6
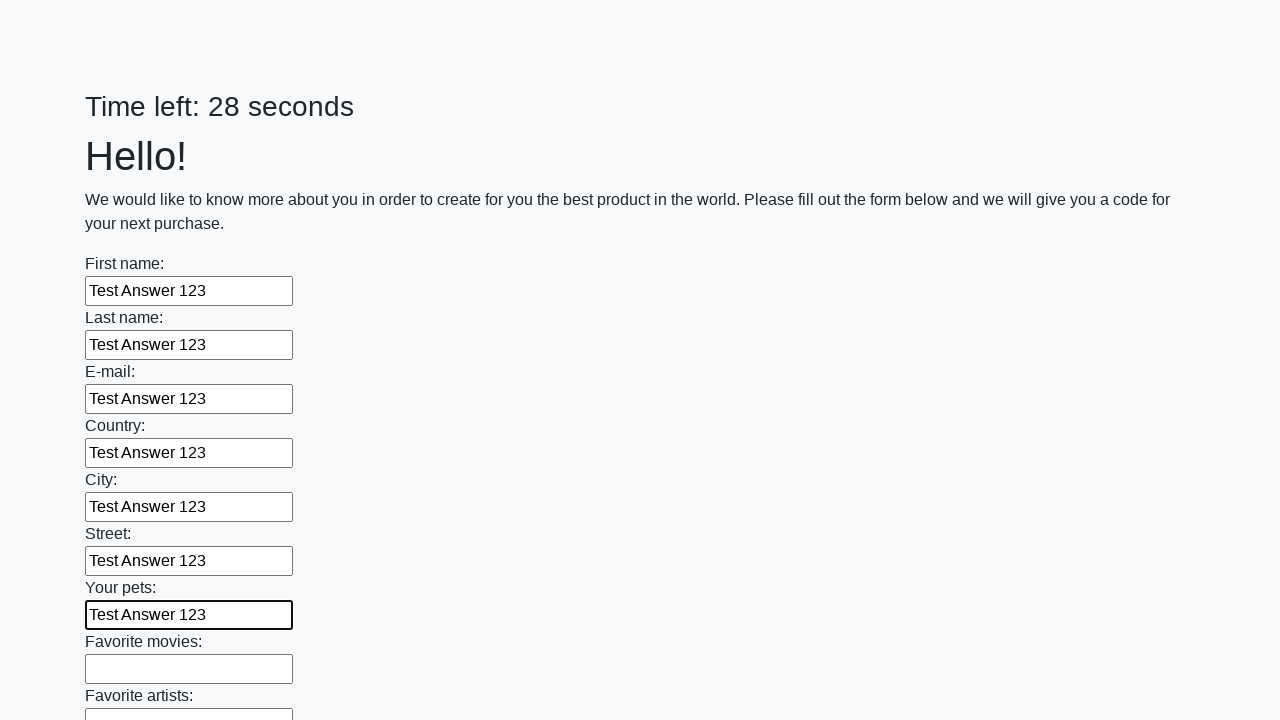

Filled input field with 'Test Answer 123' on input >> nth=7
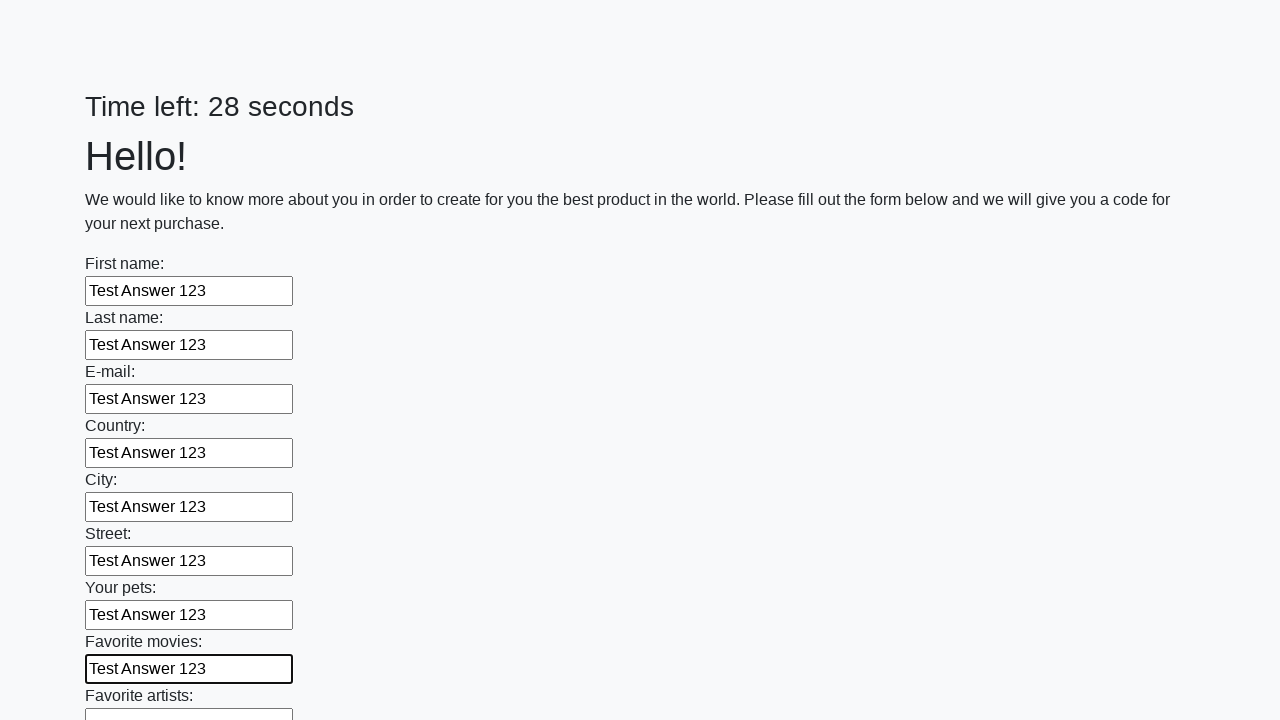

Filled input field with 'Test Answer 123' on input >> nth=8
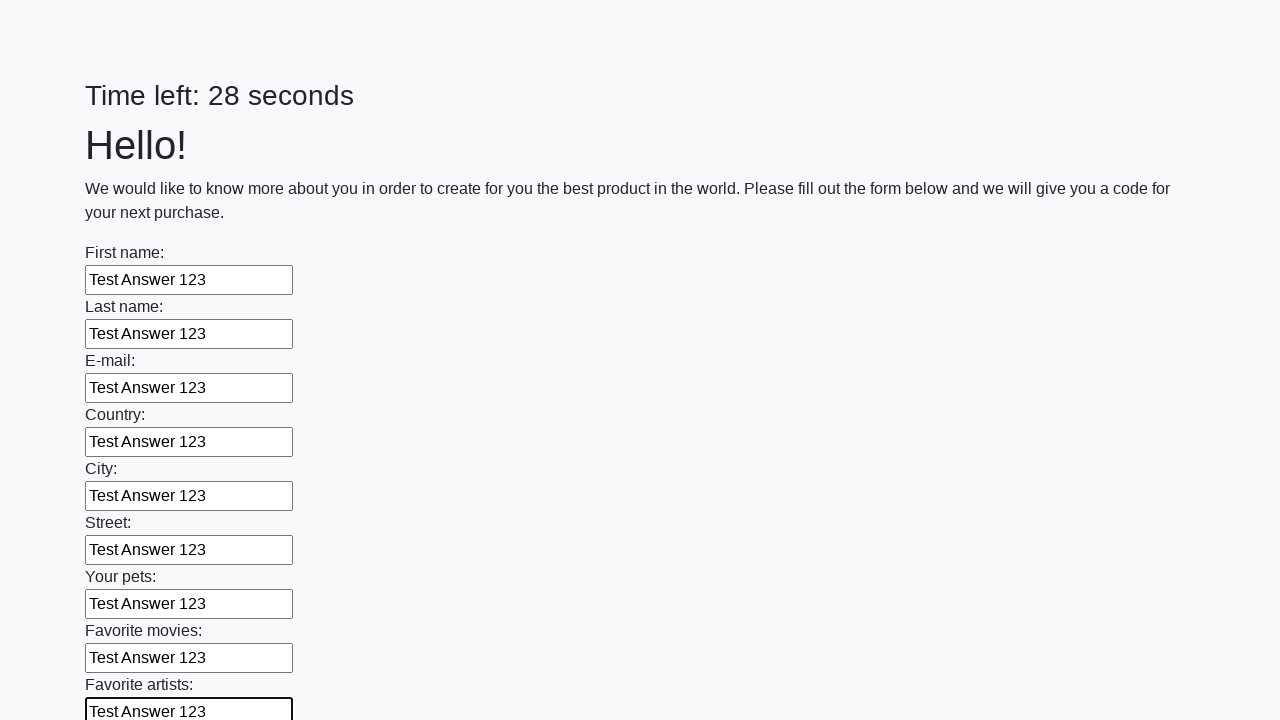

Filled input field with 'Test Answer 123' on input >> nth=9
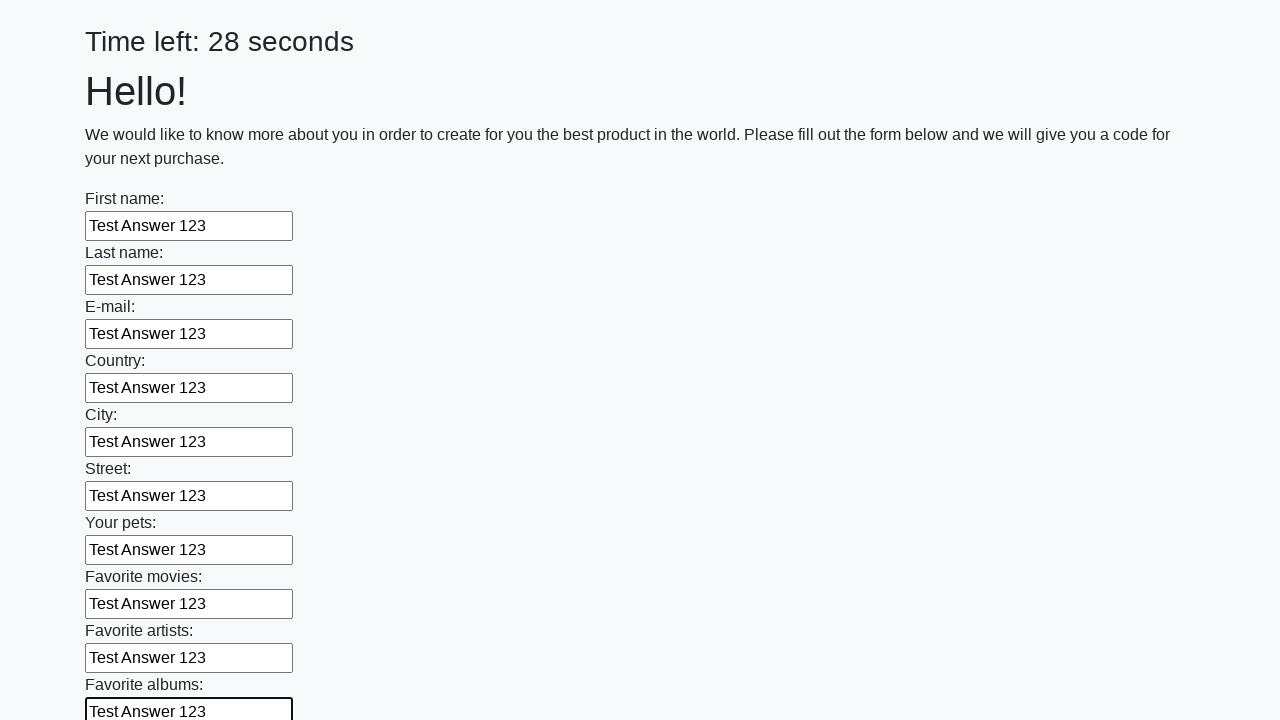

Filled input field with 'Test Answer 123' on input >> nth=10
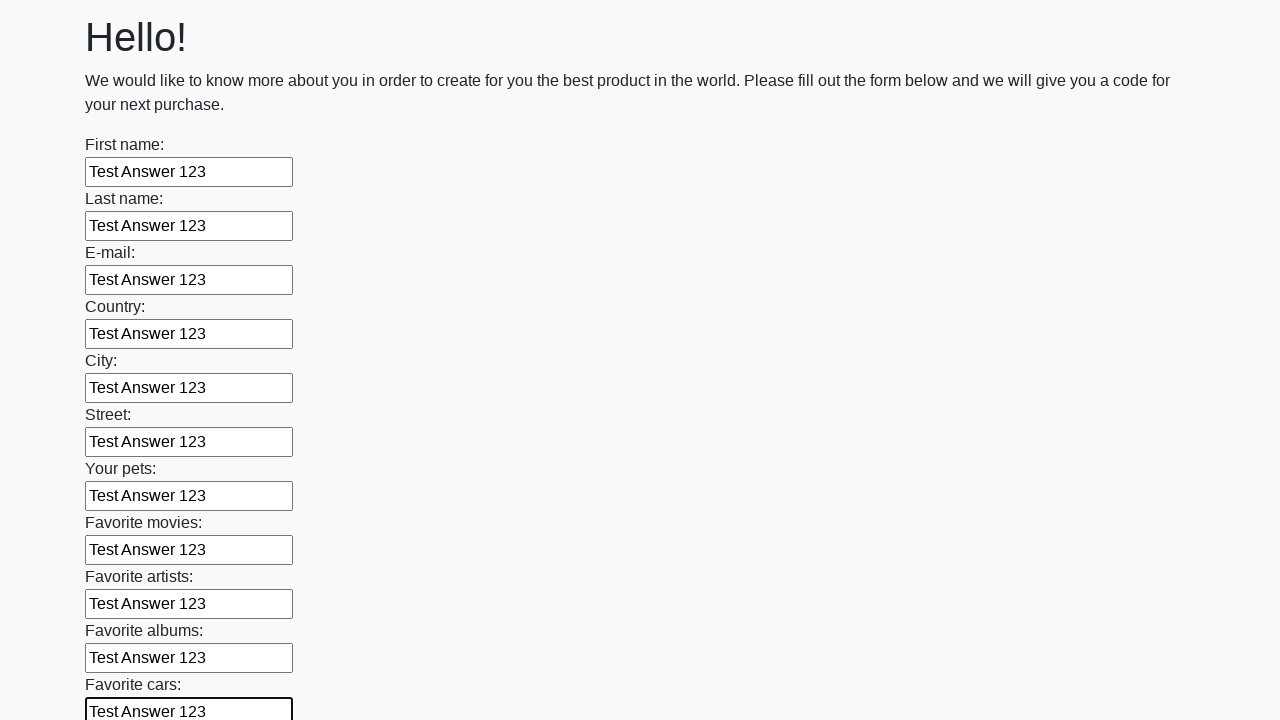

Filled input field with 'Test Answer 123' on input >> nth=11
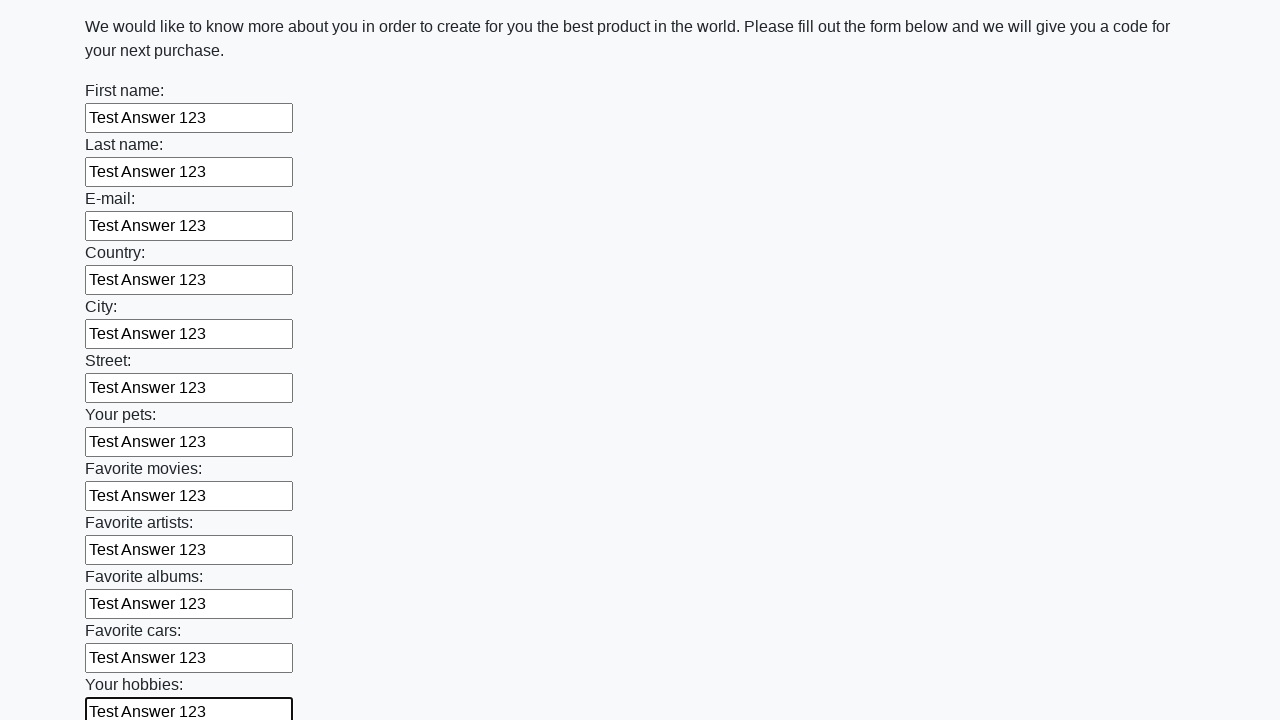

Filled input field with 'Test Answer 123' on input >> nth=12
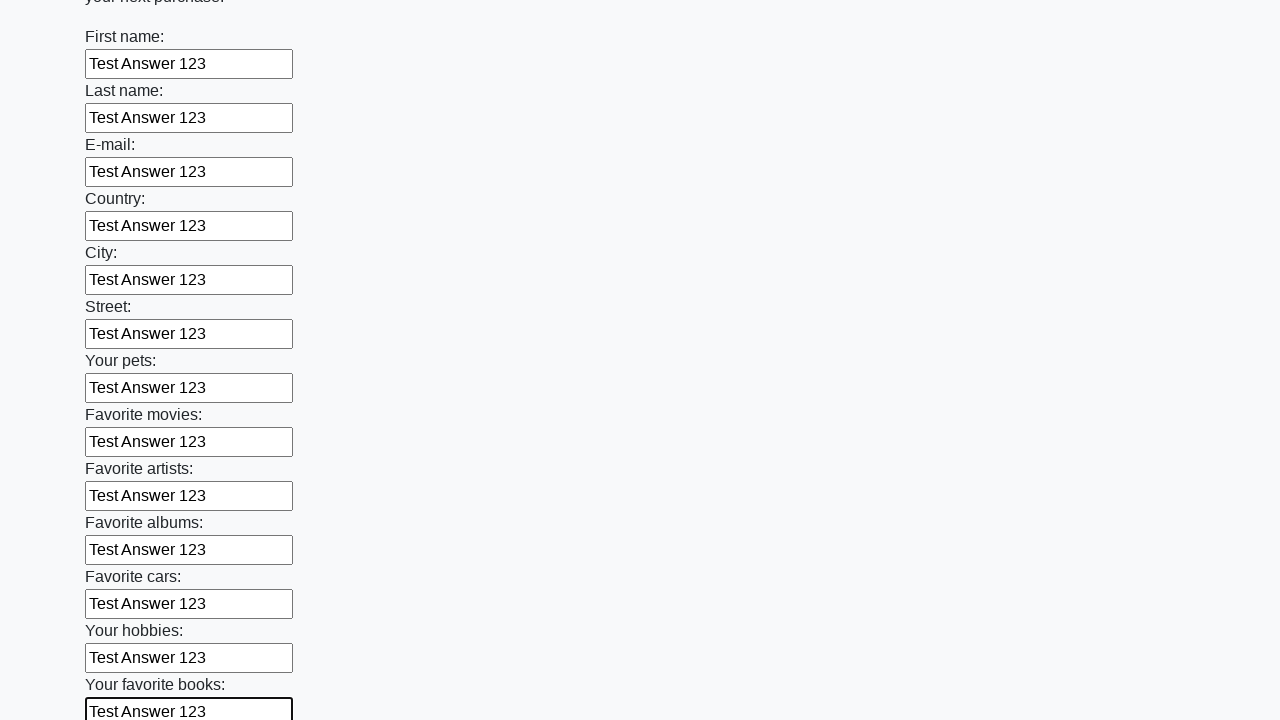

Filled input field with 'Test Answer 123' on input >> nth=13
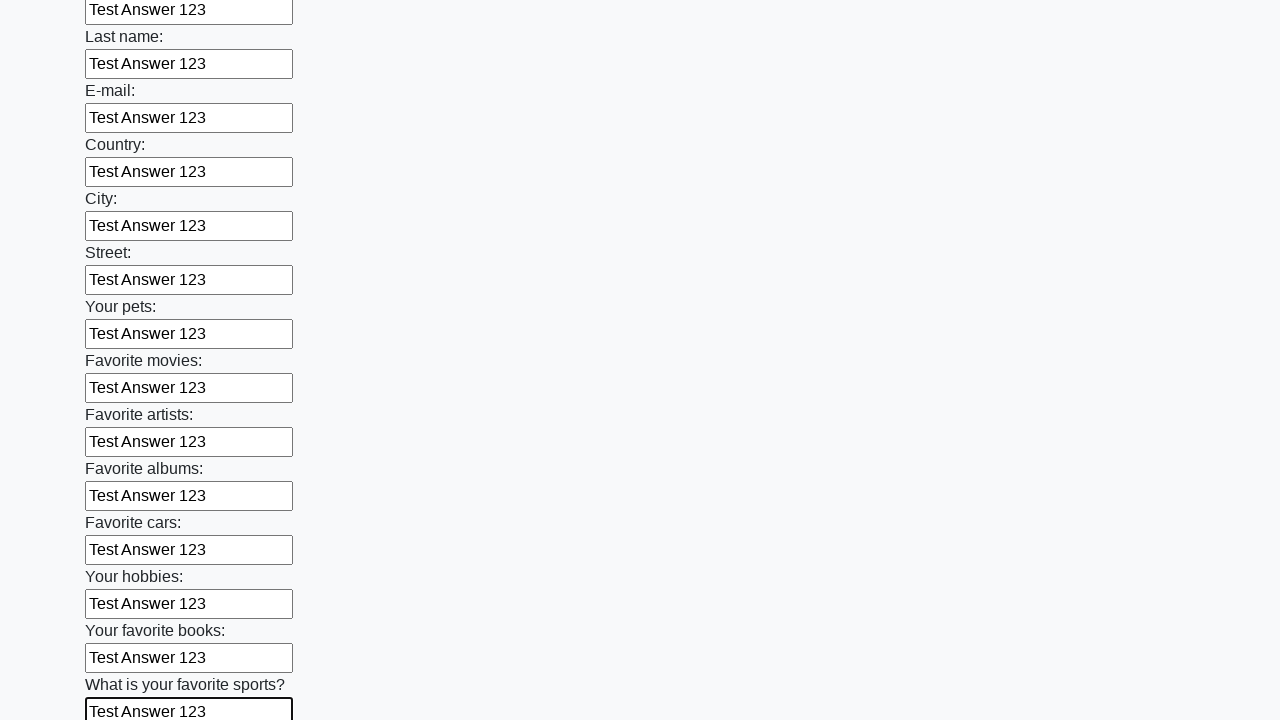

Filled input field with 'Test Answer 123' on input >> nth=14
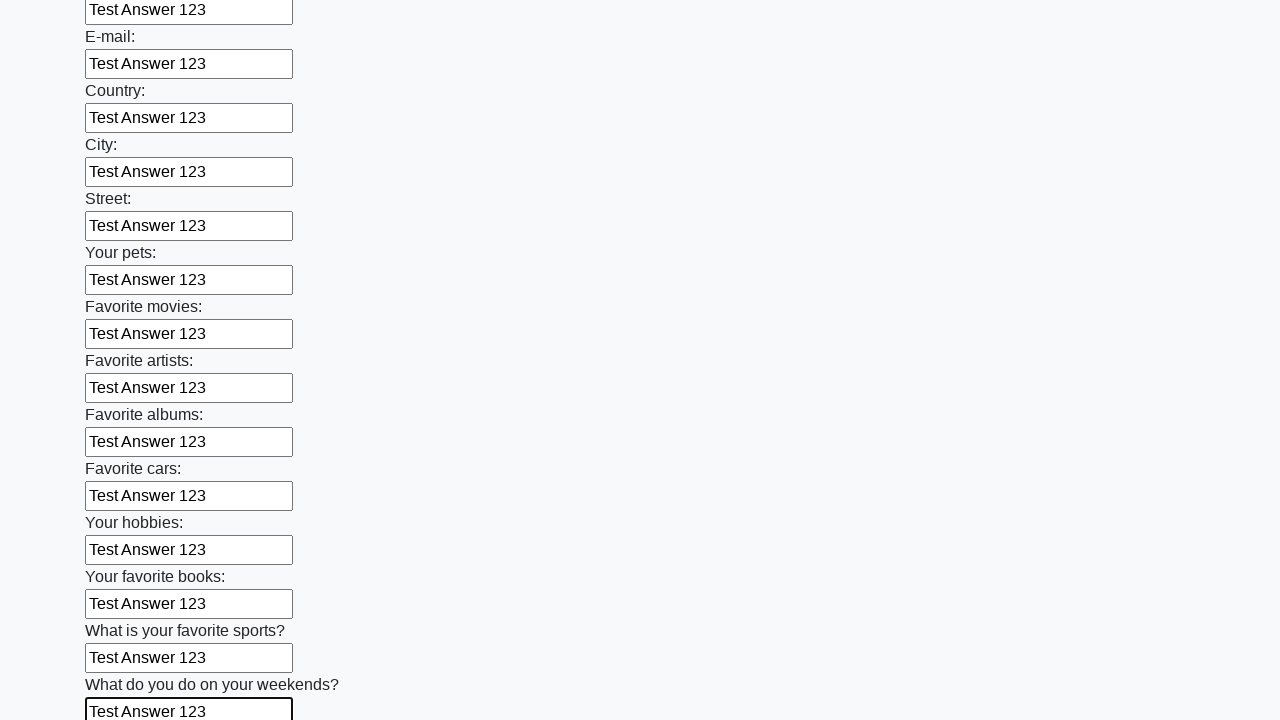

Filled input field with 'Test Answer 123' on input >> nth=15
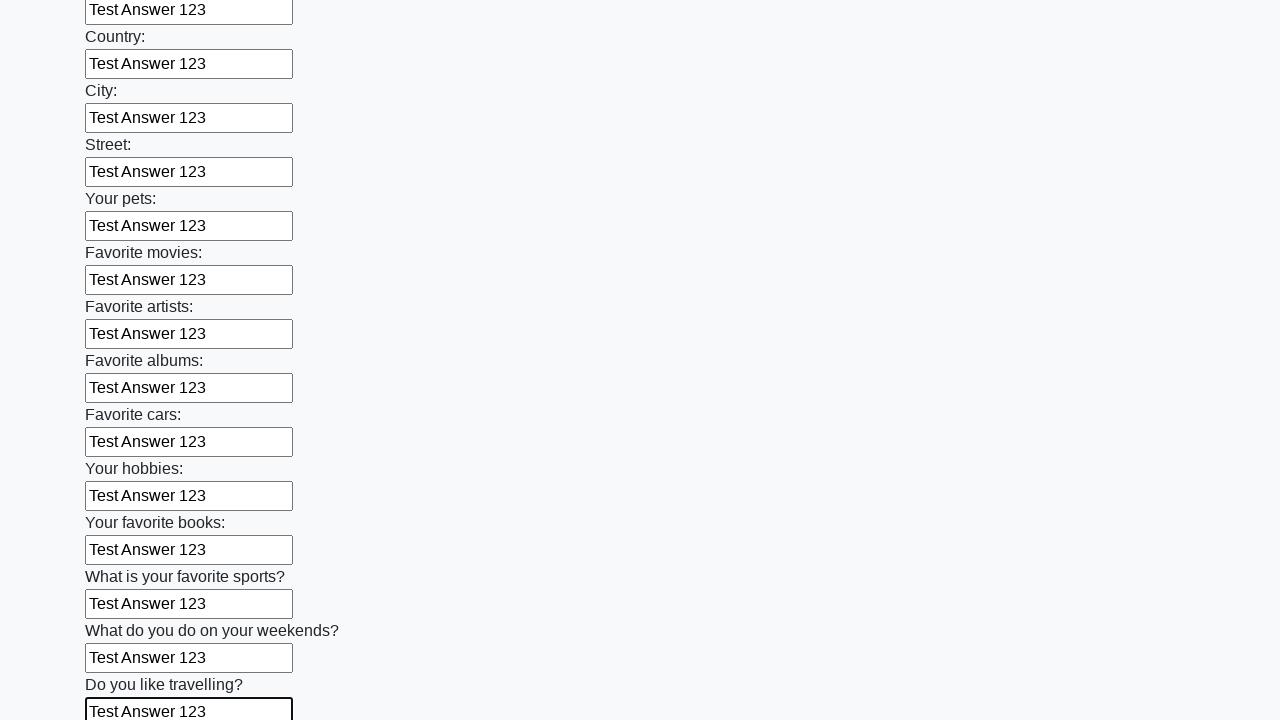

Filled input field with 'Test Answer 123' on input >> nth=16
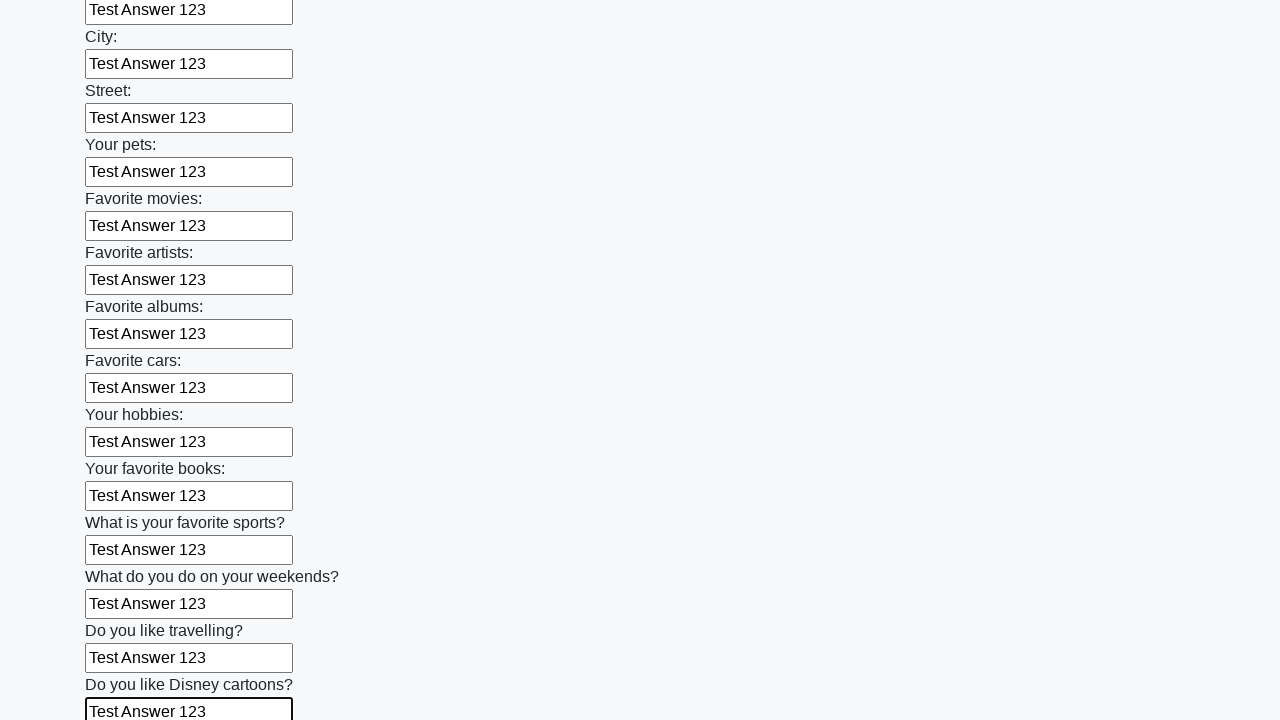

Filled input field with 'Test Answer 123' on input >> nth=17
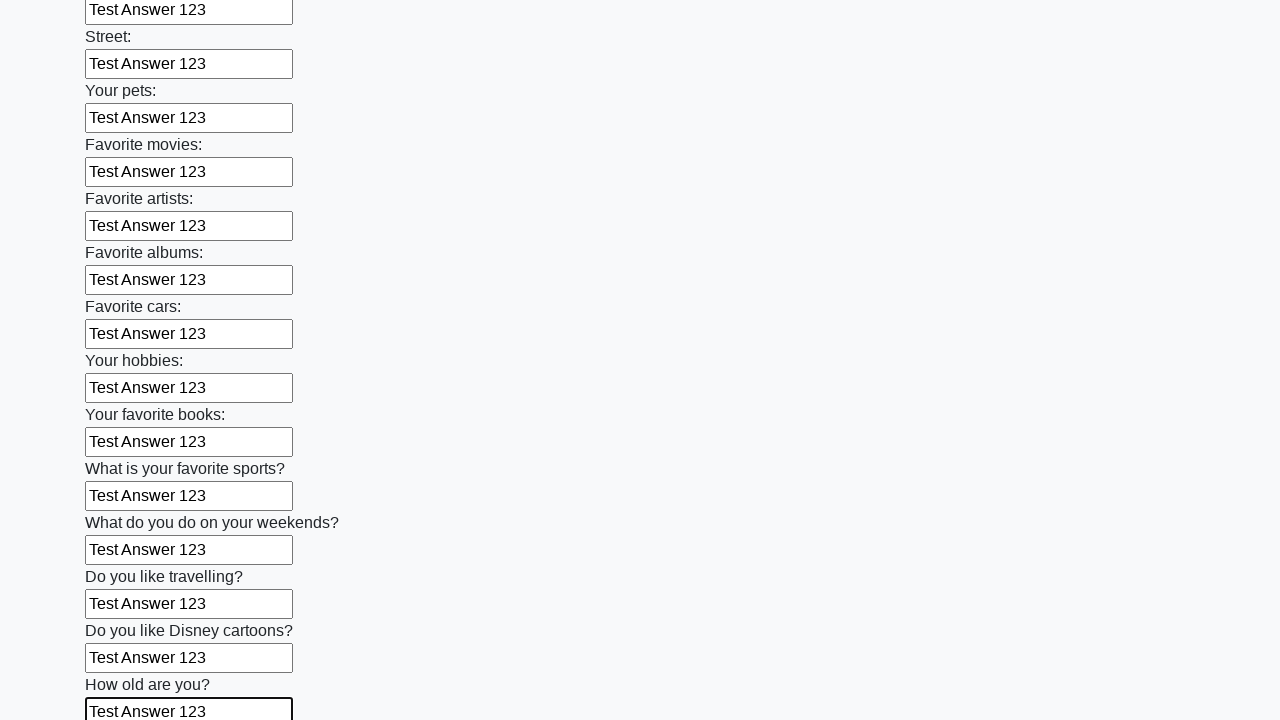

Filled input field with 'Test Answer 123' on input >> nth=18
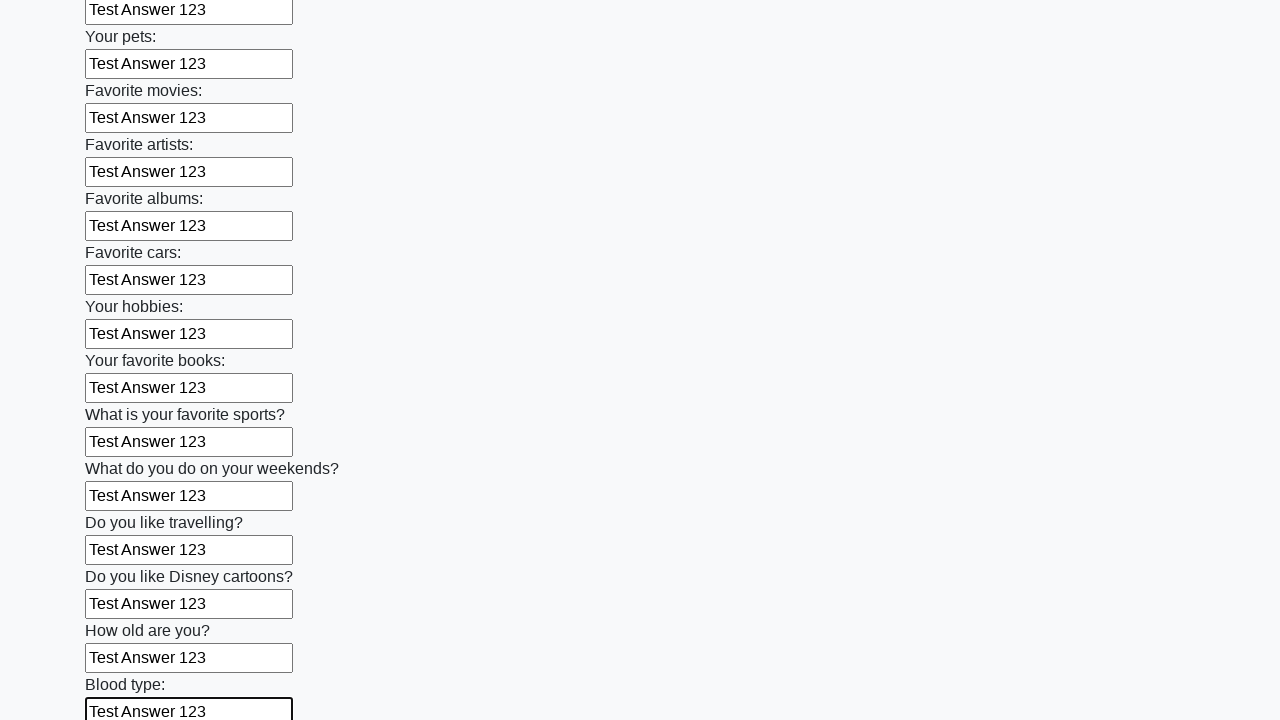

Filled input field with 'Test Answer 123' on input >> nth=19
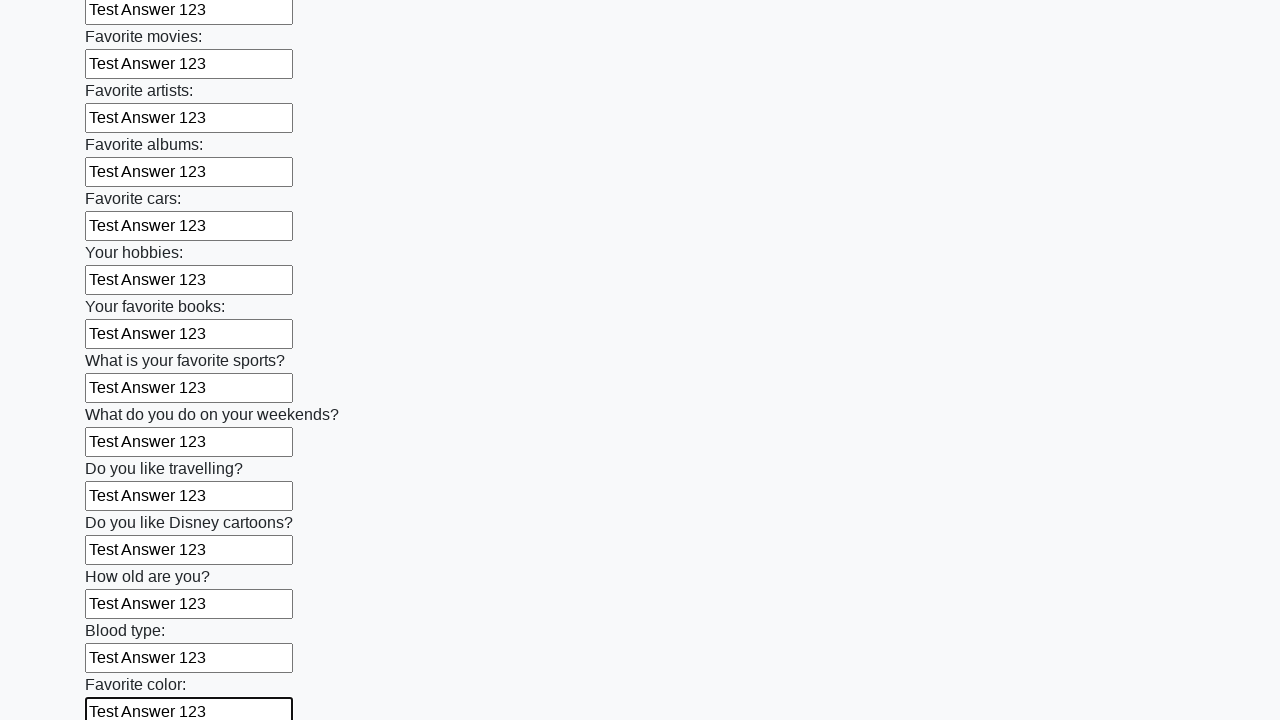

Filled input field with 'Test Answer 123' on input >> nth=20
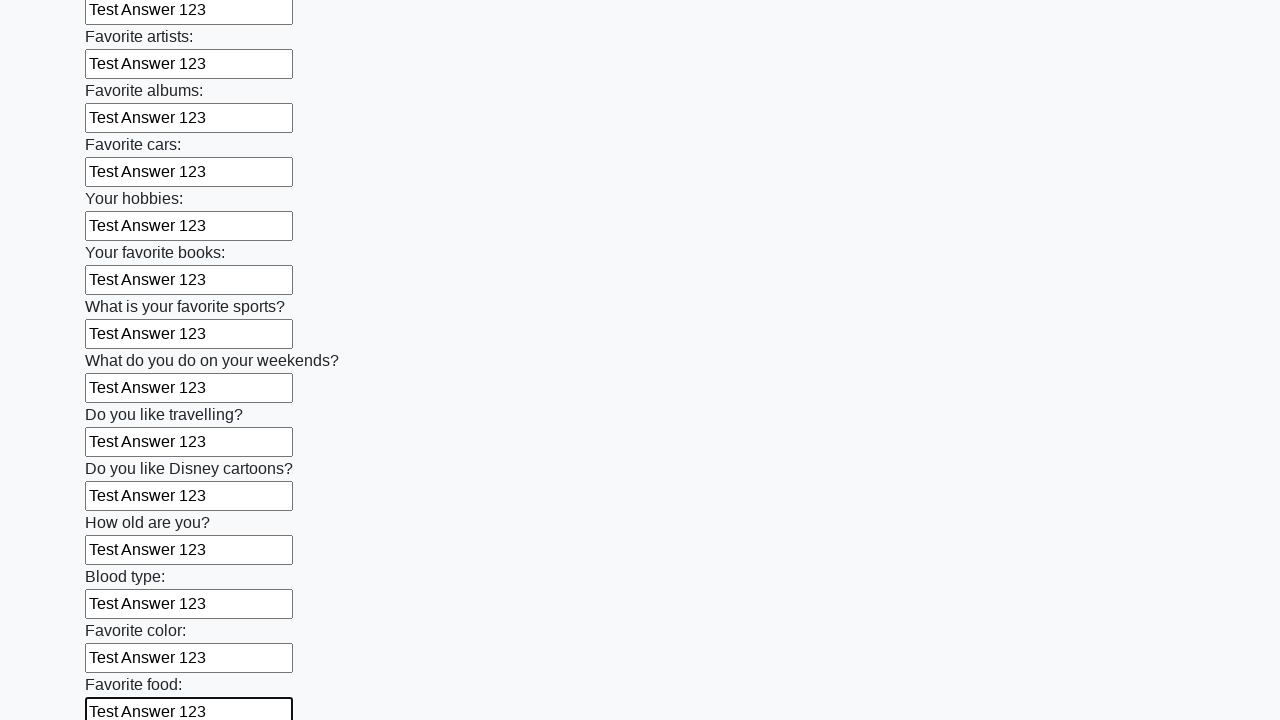

Filled input field with 'Test Answer 123' on input >> nth=21
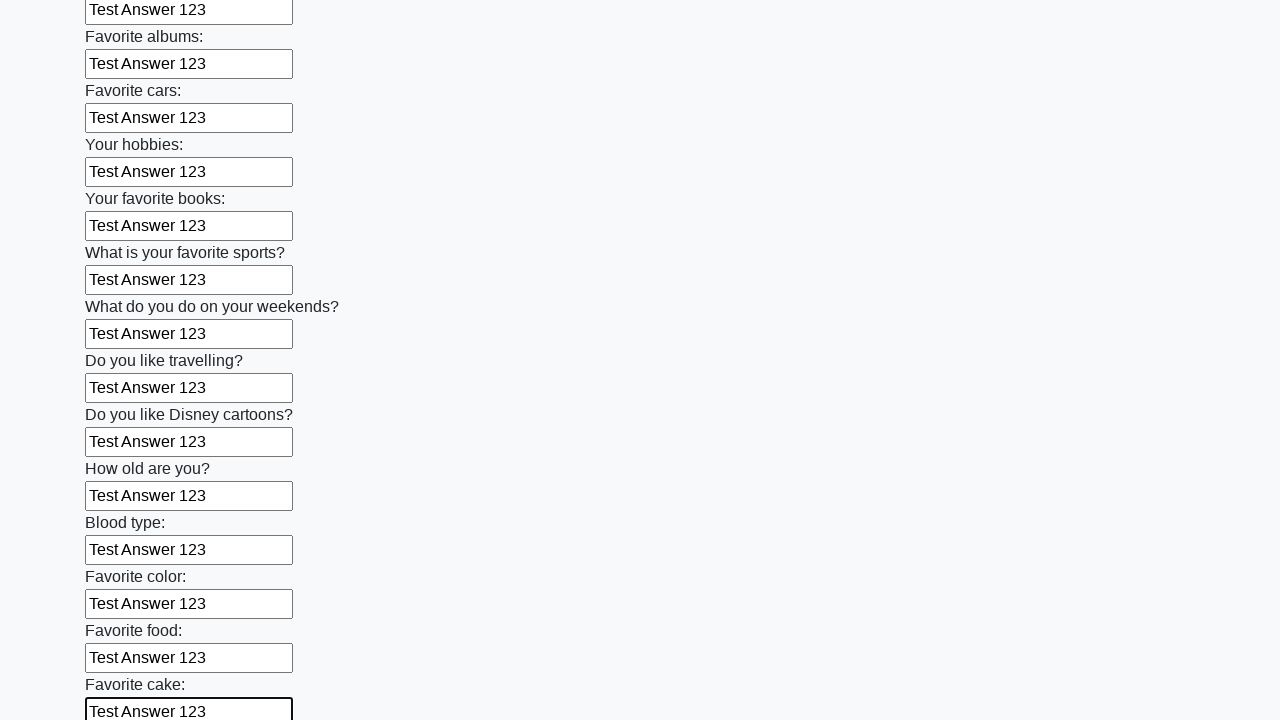

Filled input field with 'Test Answer 123' on input >> nth=22
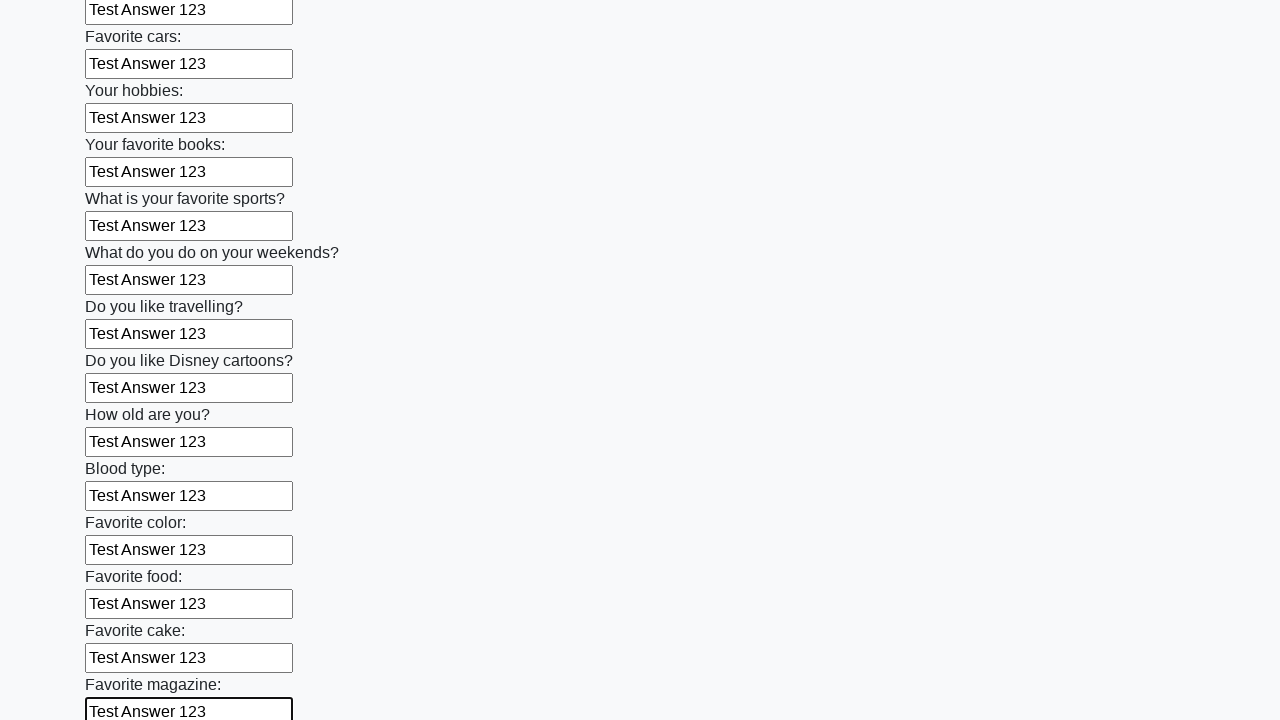

Filled input field with 'Test Answer 123' on input >> nth=23
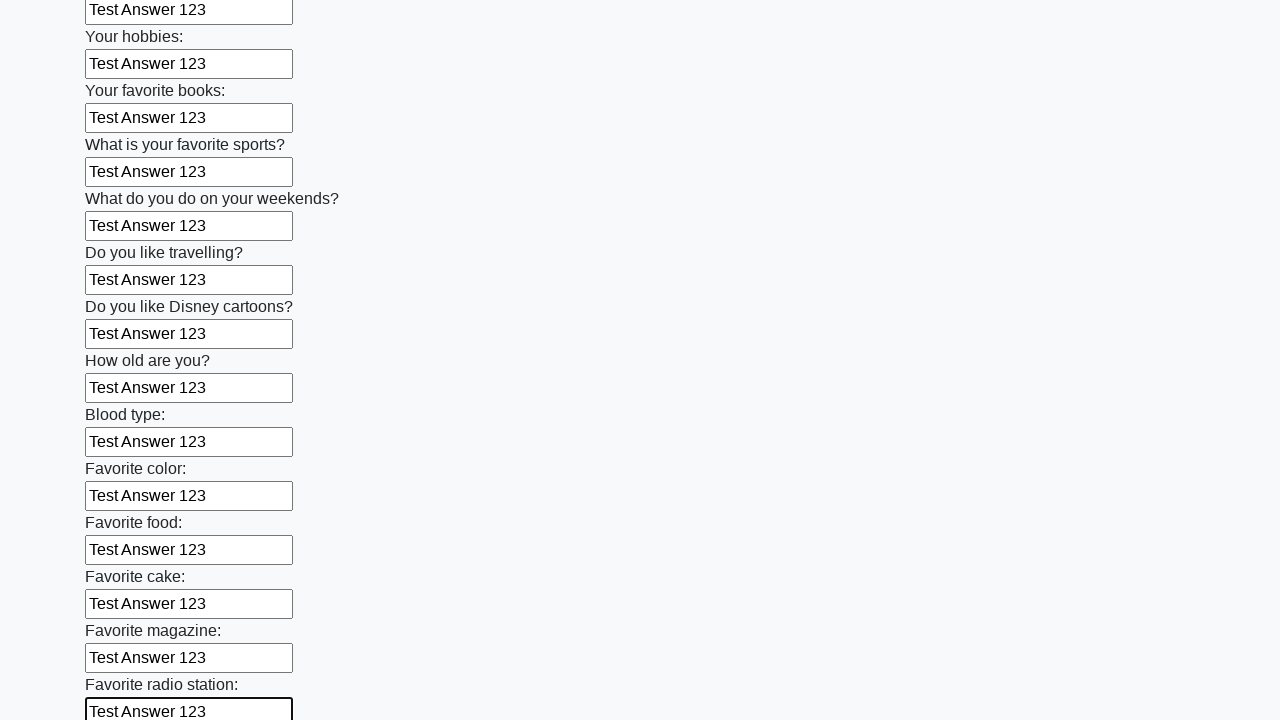

Filled input field with 'Test Answer 123' on input >> nth=24
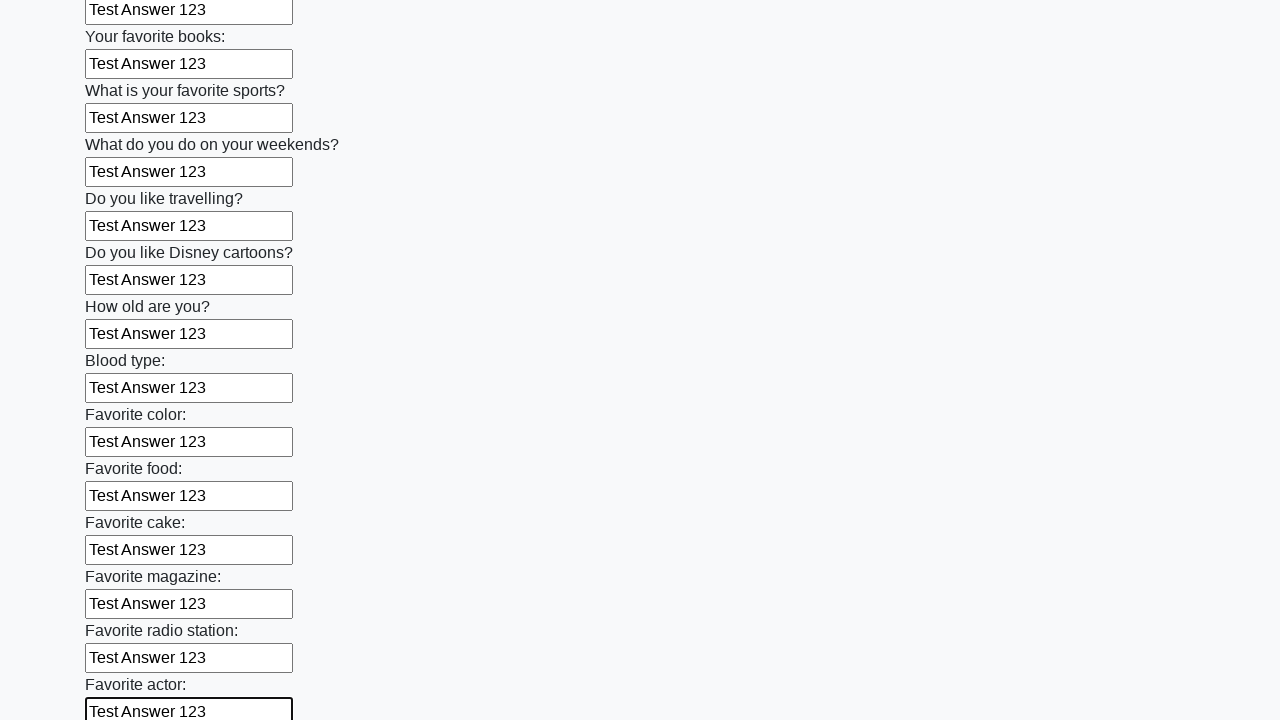

Filled input field with 'Test Answer 123' on input >> nth=25
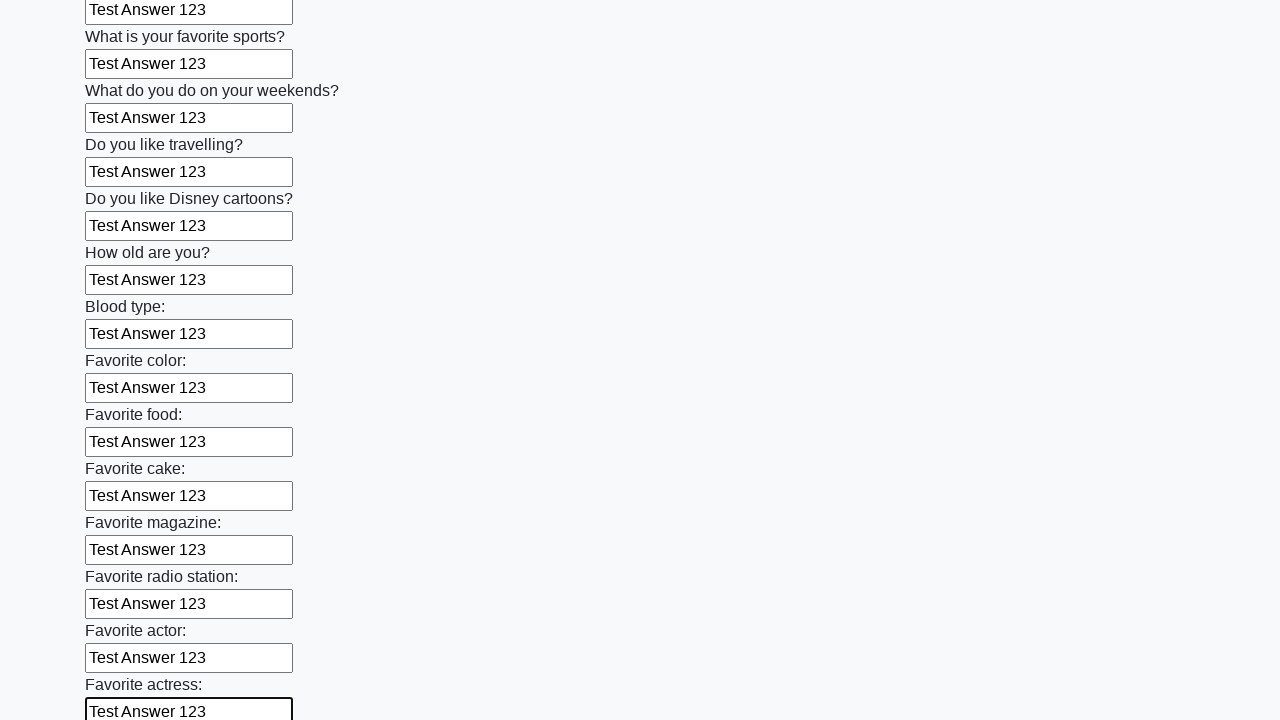

Filled input field with 'Test Answer 123' on input >> nth=26
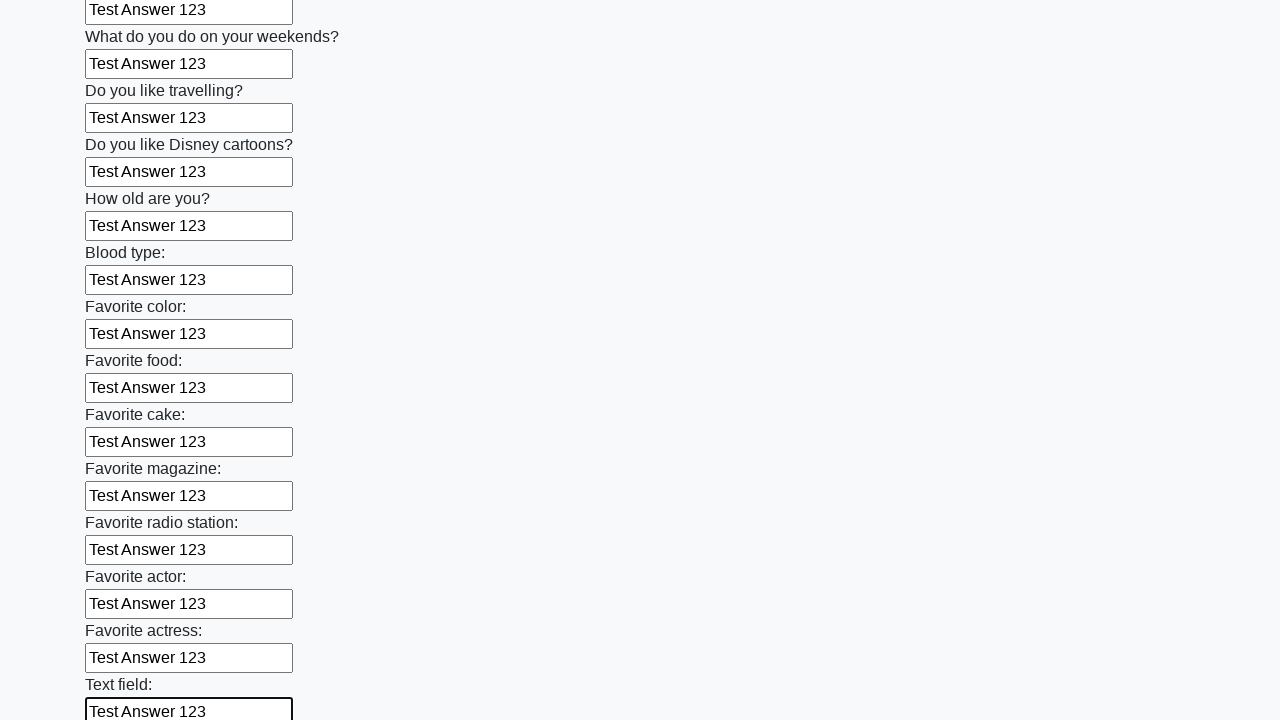

Filled input field with 'Test Answer 123' on input >> nth=27
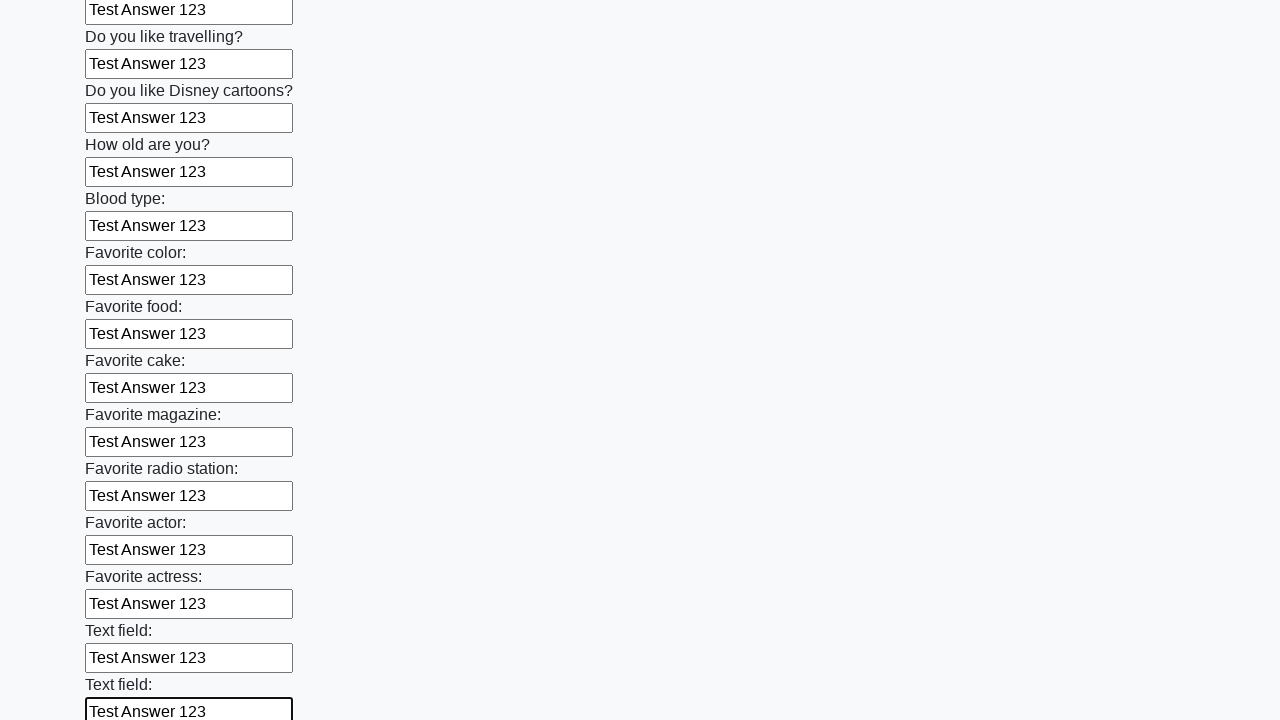

Filled input field with 'Test Answer 123' on input >> nth=28
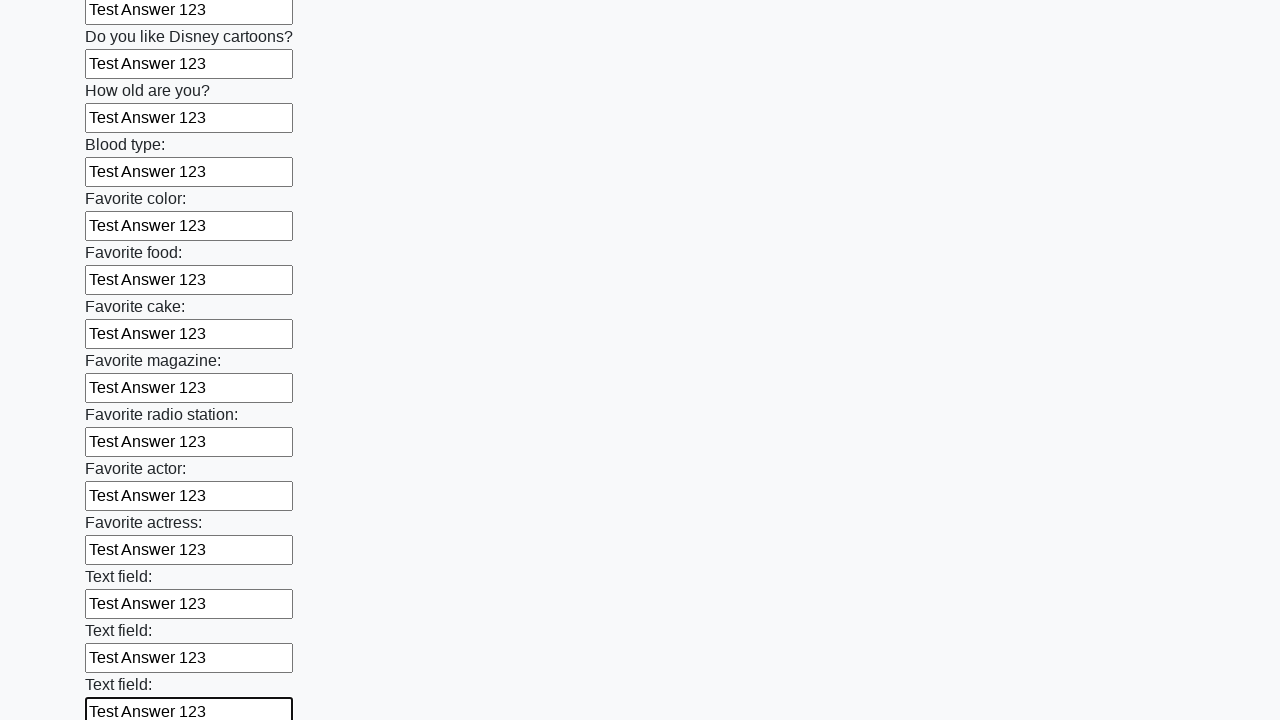

Filled input field with 'Test Answer 123' on input >> nth=29
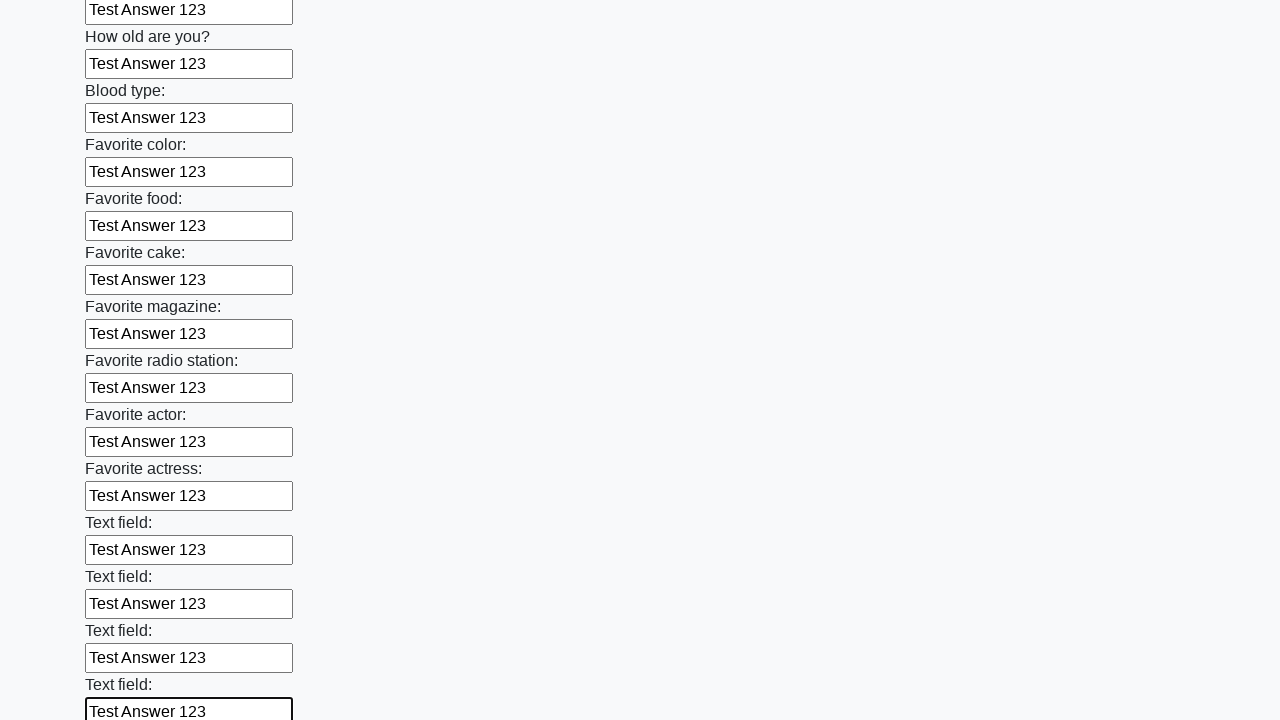

Filled input field with 'Test Answer 123' on input >> nth=30
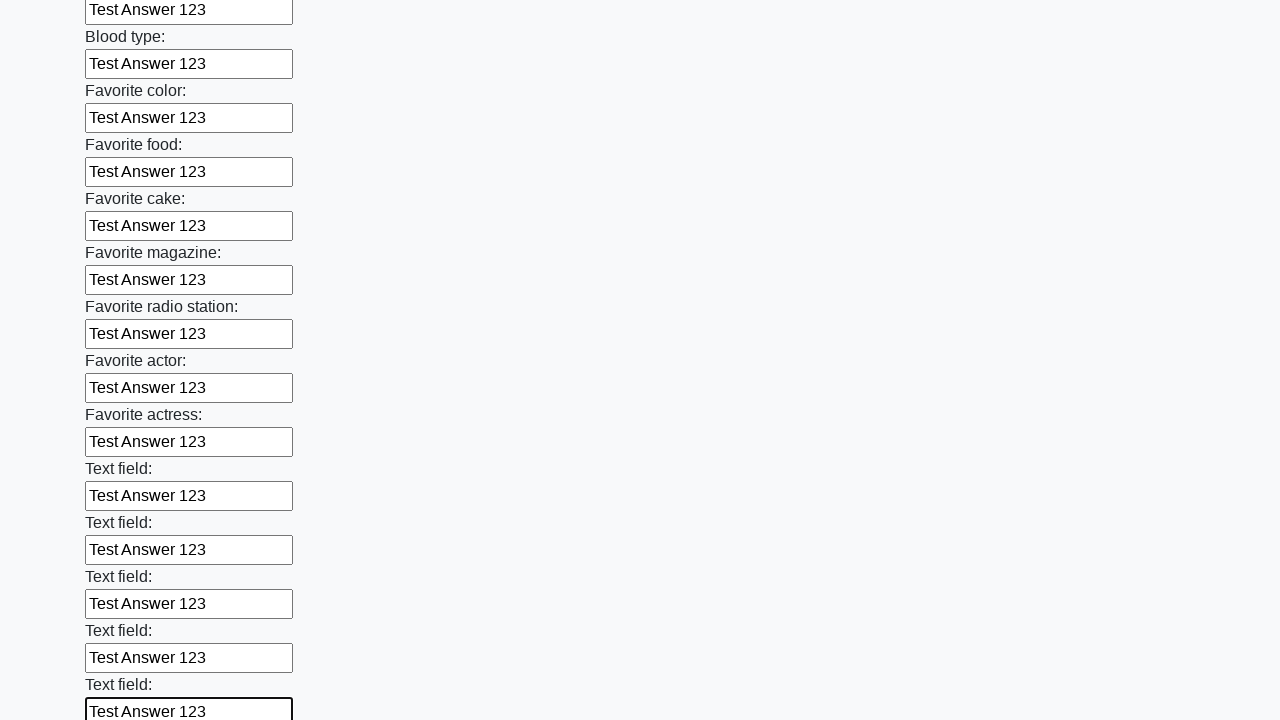

Filled input field with 'Test Answer 123' on input >> nth=31
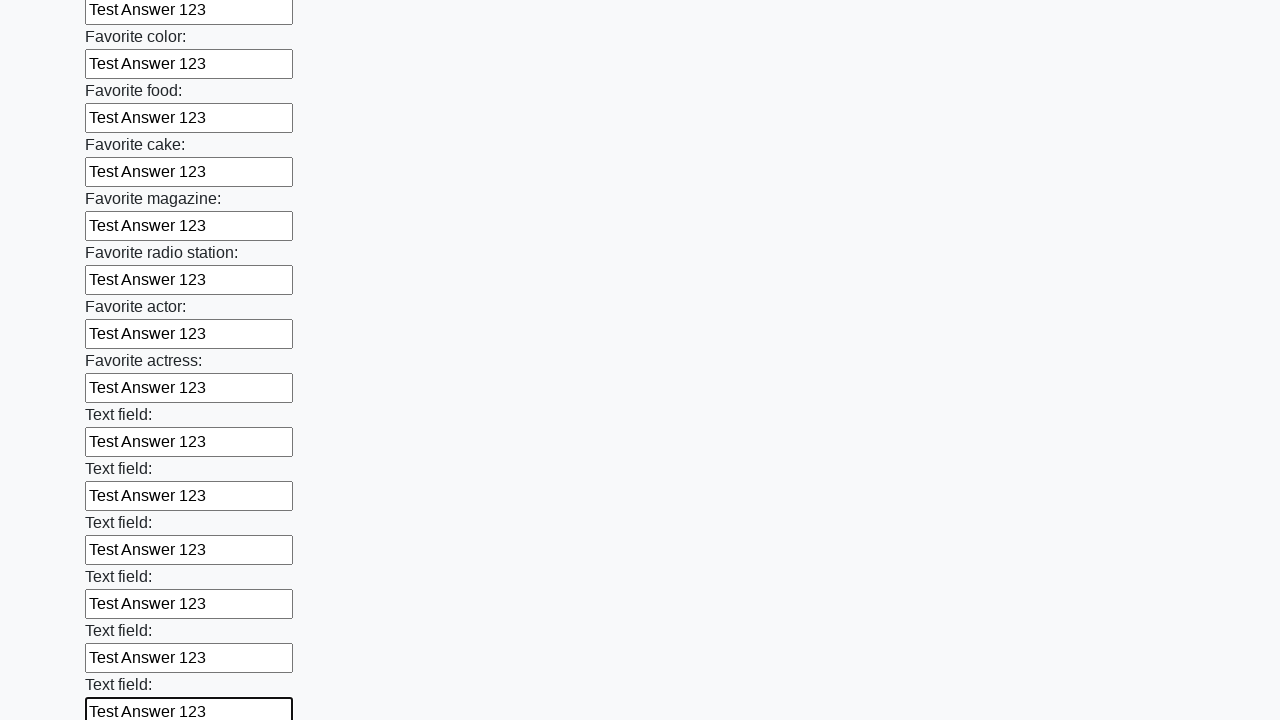

Filled input field with 'Test Answer 123' on input >> nth=32
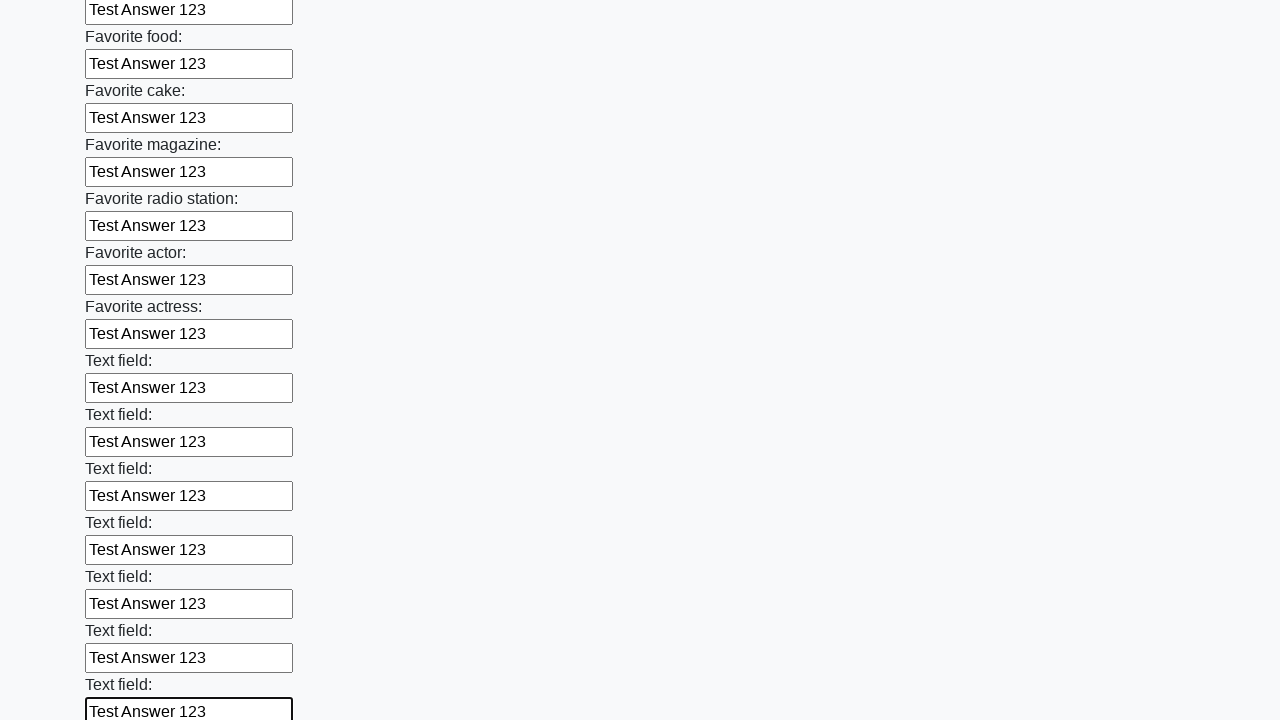

Filled input field with 'Test Answer 123' on input >> nth=33
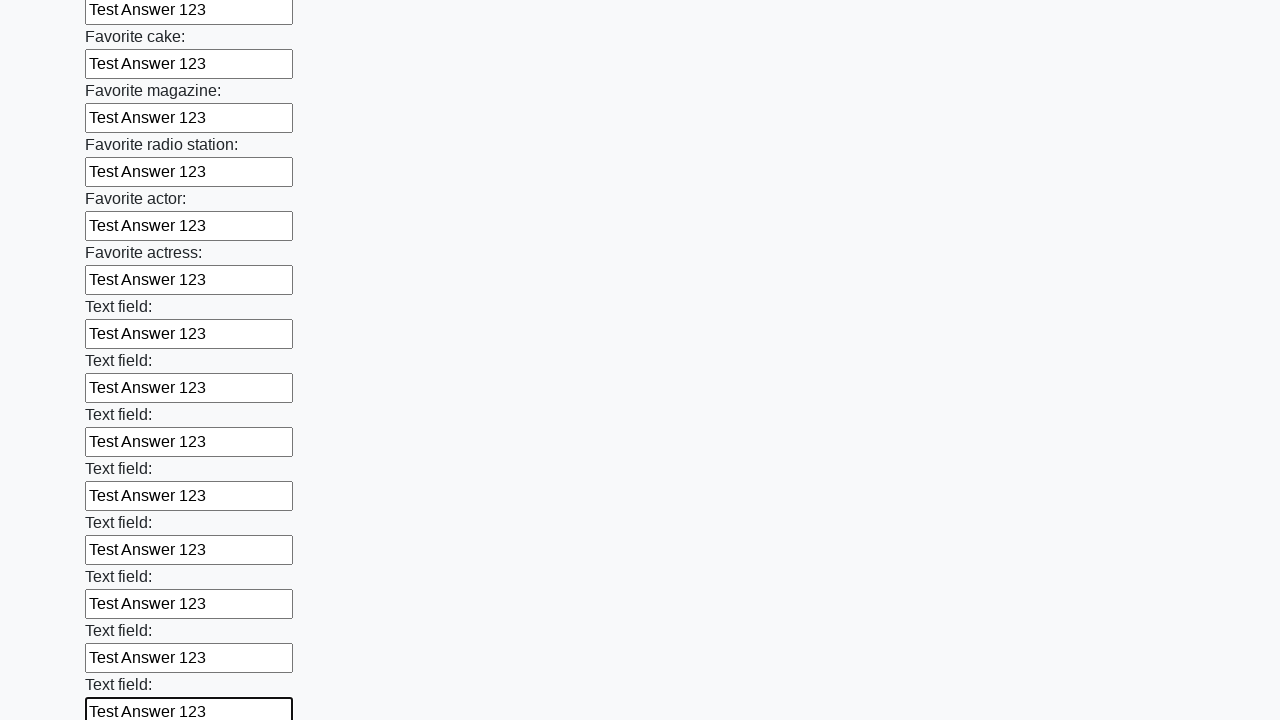

Filled input field with 'Test Answer 123' on input >> nth=34
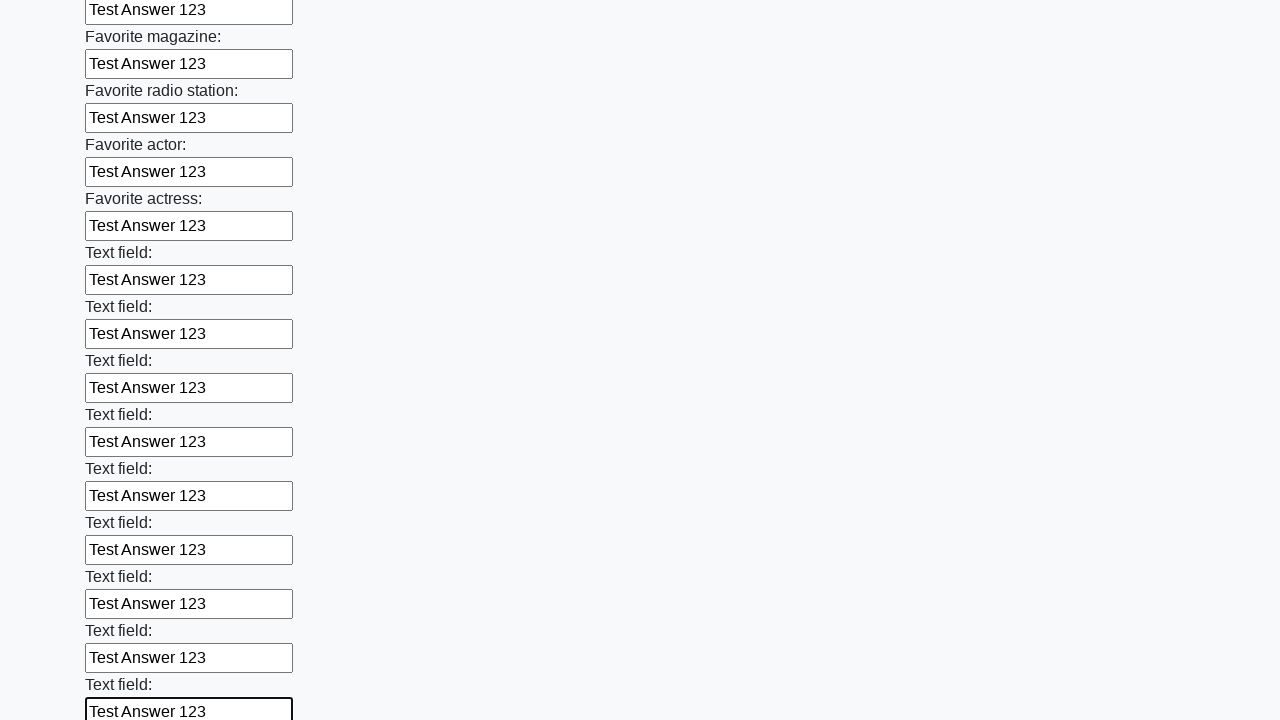

Filled input field with 'Test Answer 123' on input >> nth=35
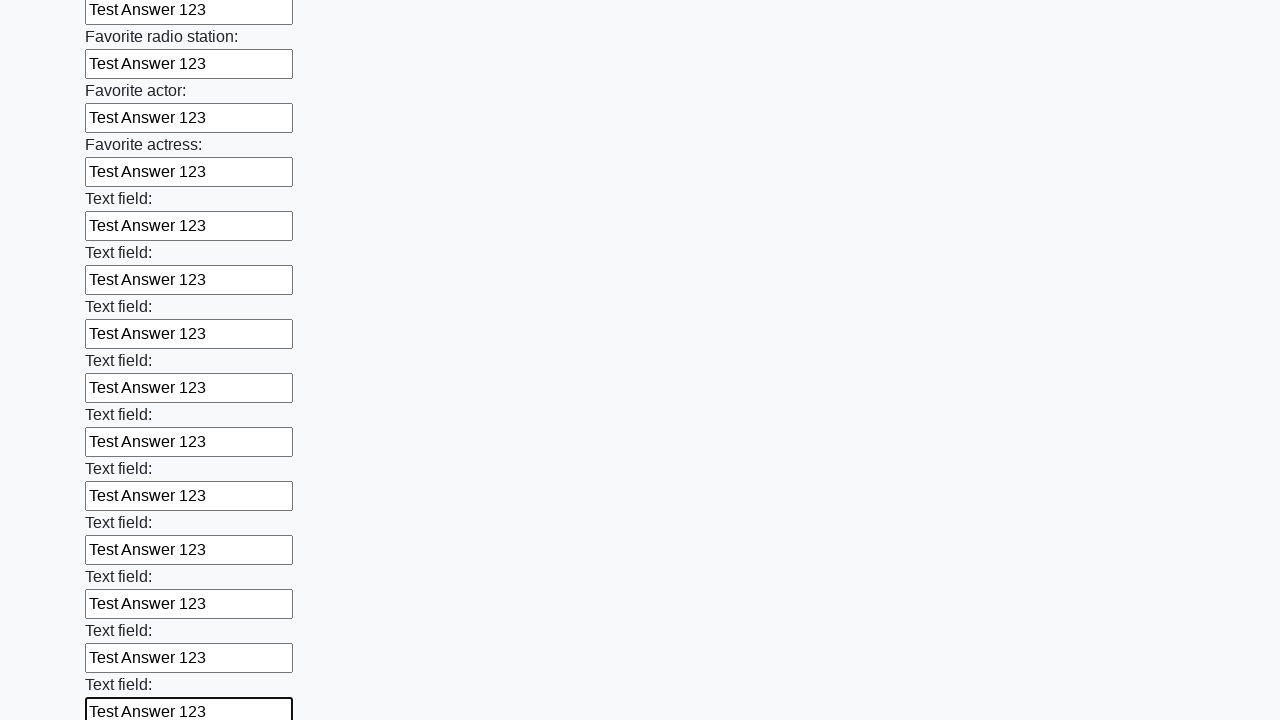

Filled input field with 'Test Answer 123' on input >> nth=36
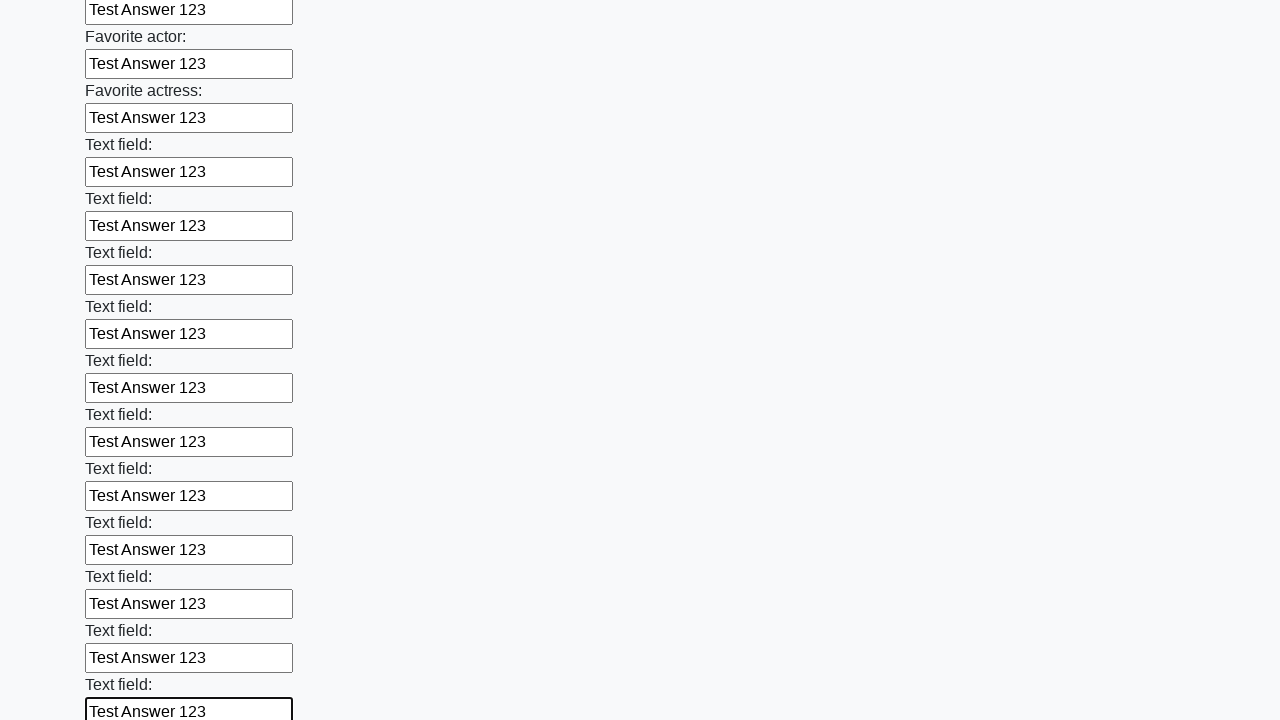

Filled input field with 'Test Answer 123' on input >> nth=37
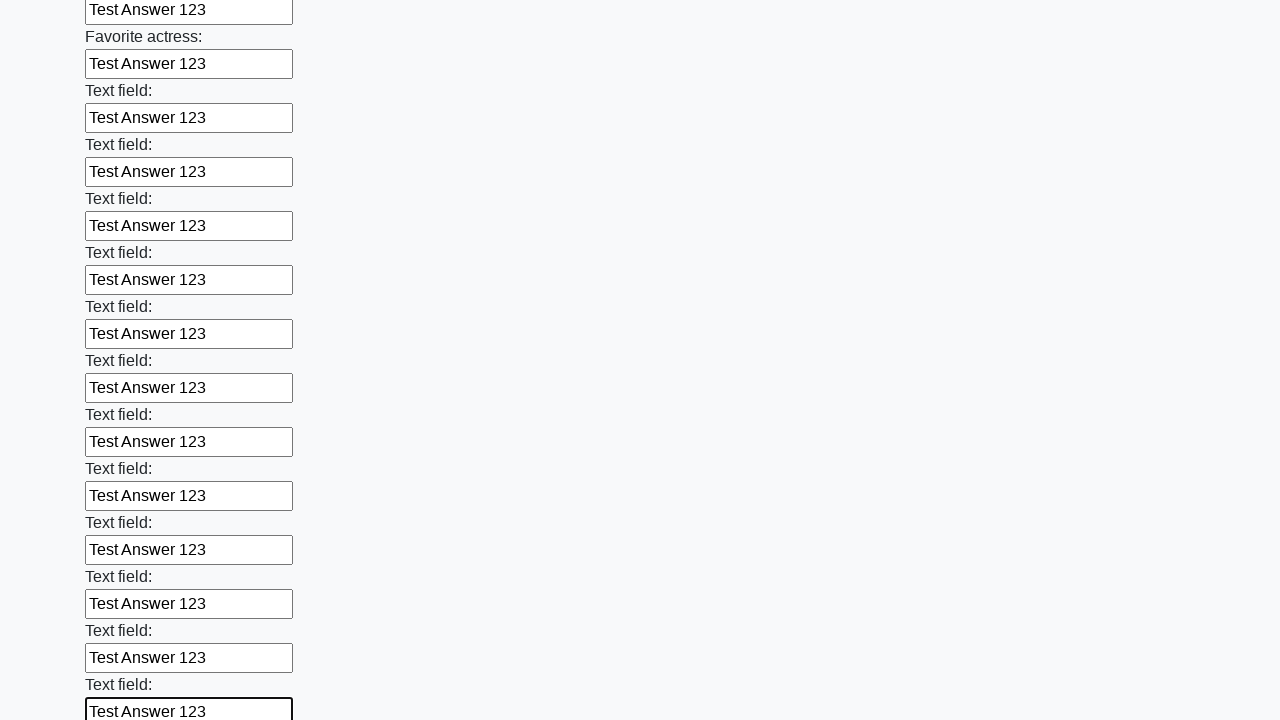

Filled input field with 'Test Answer 123' on input >> nth=38
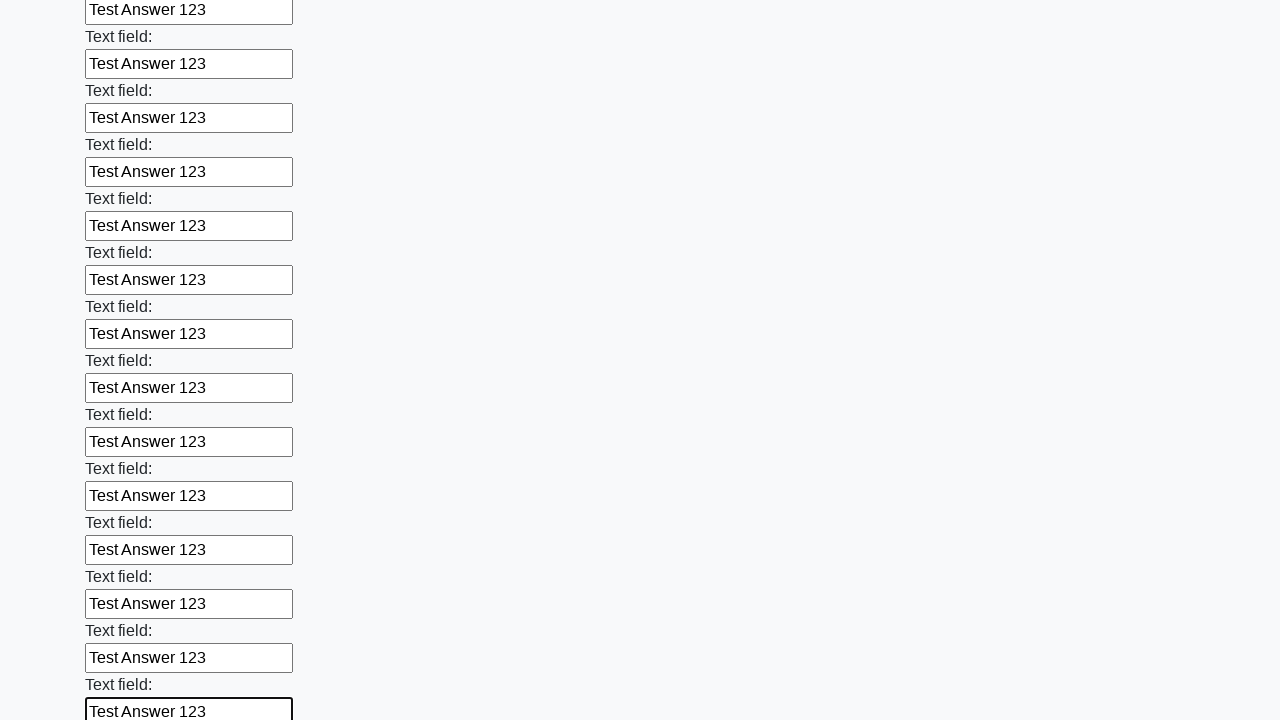

Filled input field with 'Test Answer 123' on input >> nth=39
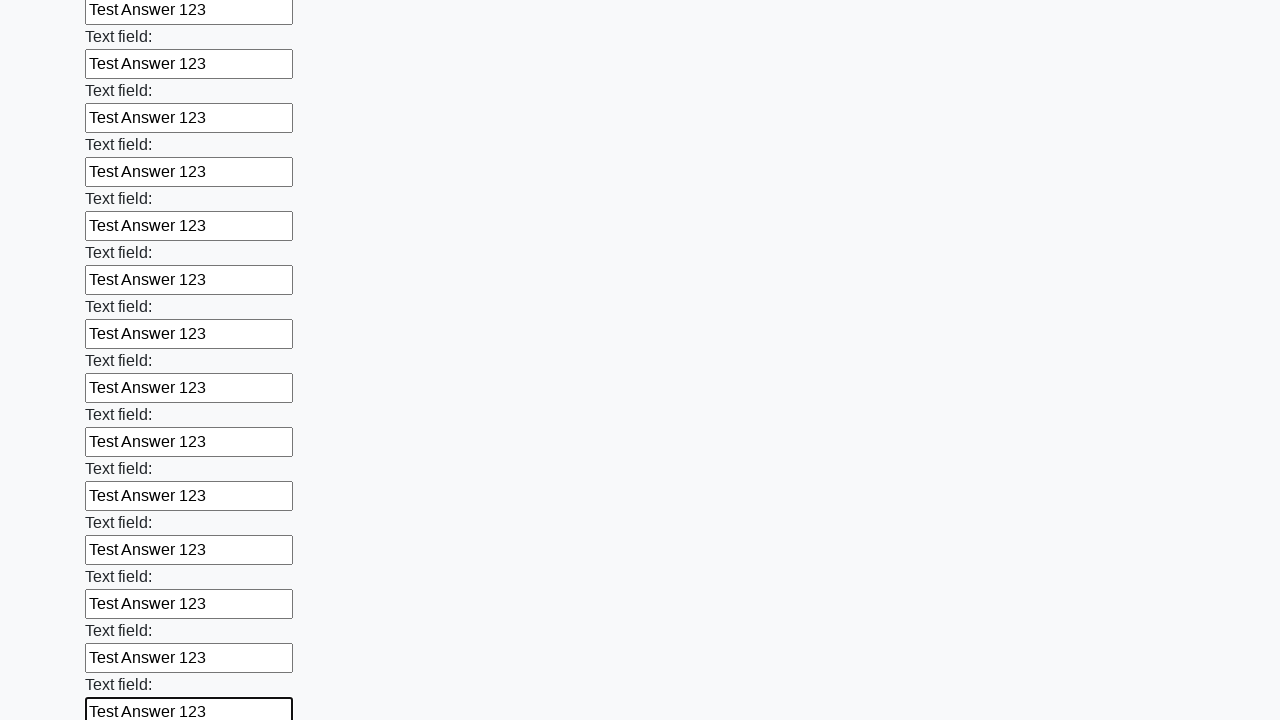

Filled input field with 'Test Answer 123' on input >> nth=40
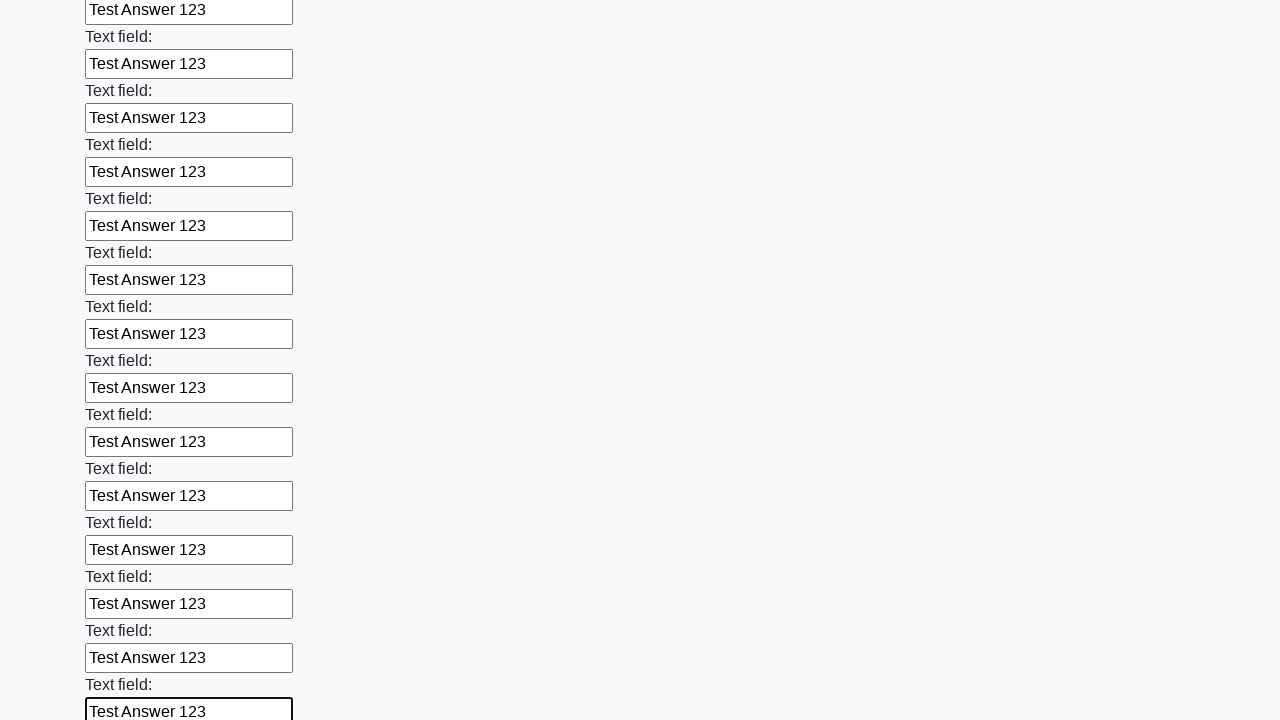

Filled input field with 'Test Answer 123' on input >> nth=41
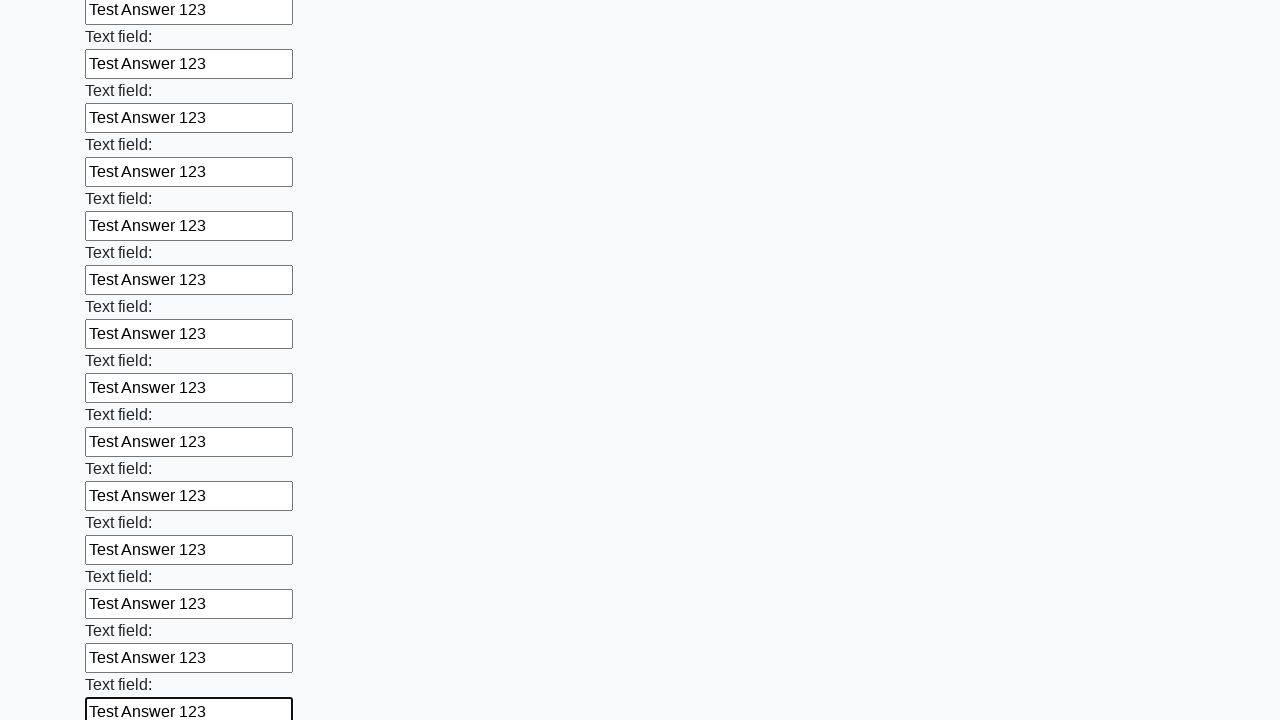

Filled input field with 'Test Answer 123' on input >> nth=42
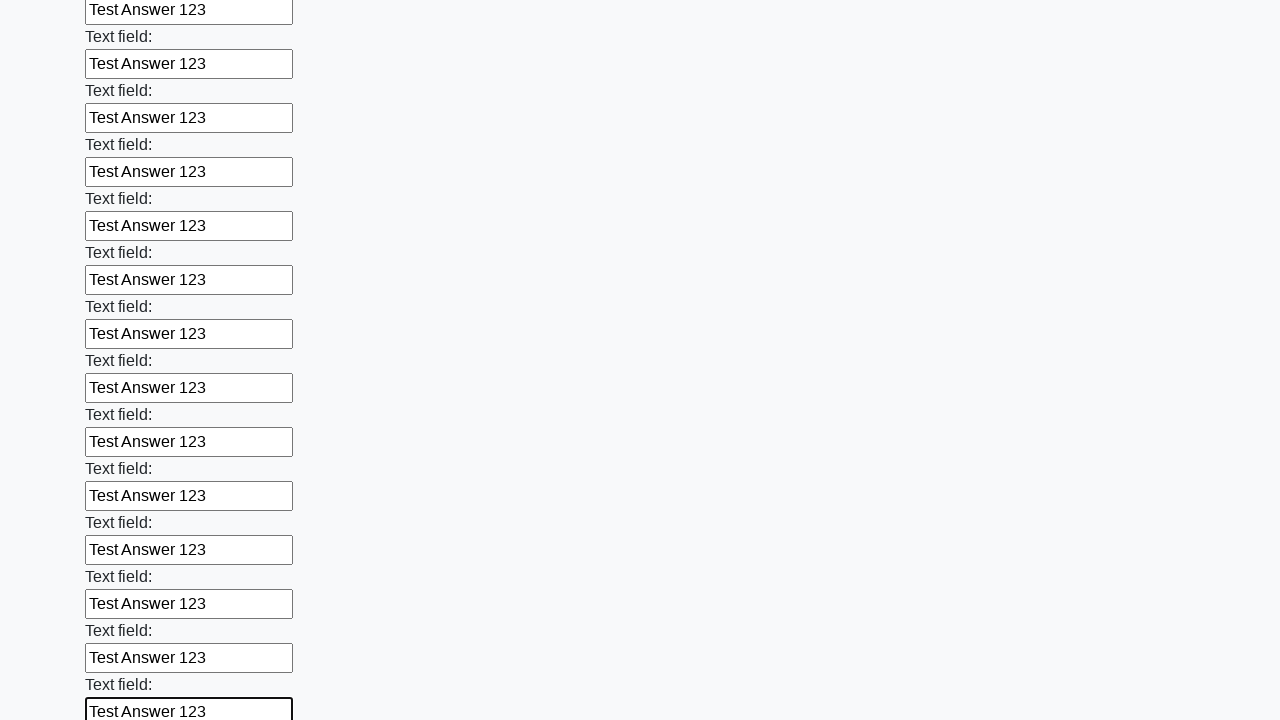

Filled input field with 'Test Answer 123' on input >> nth=43
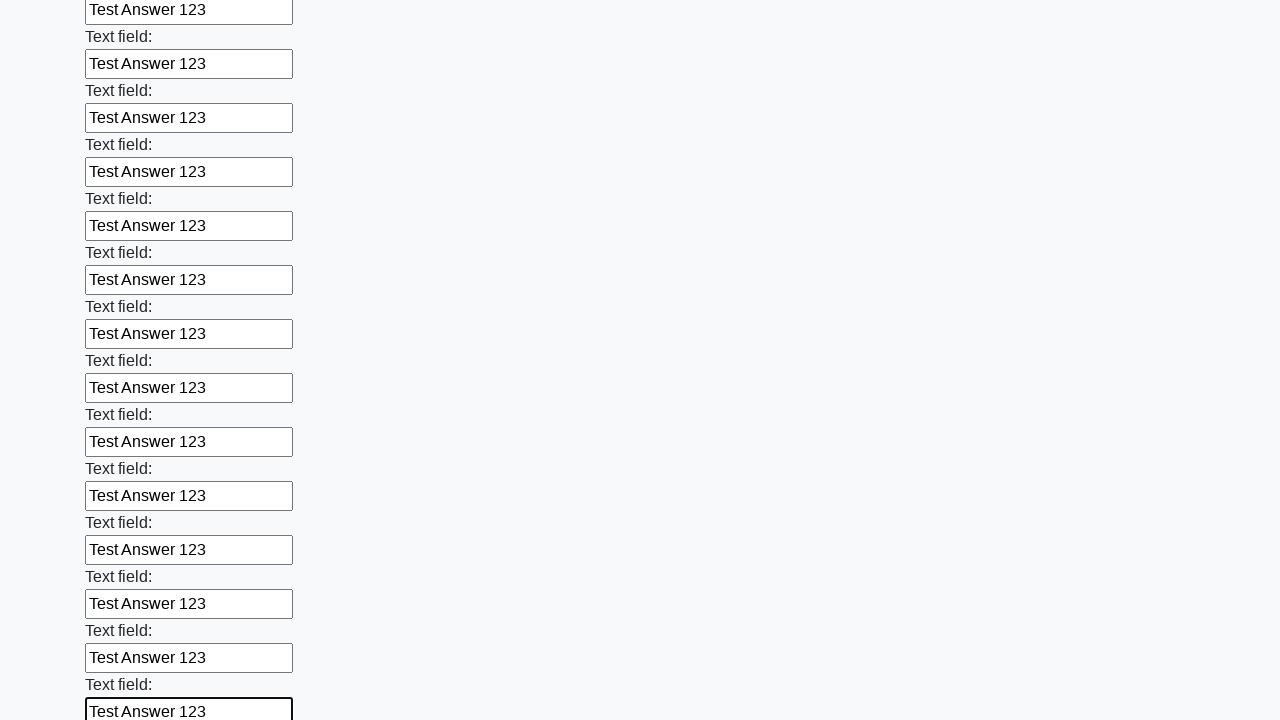

Filled input field with 'Test Answer 123' on input >> nth=44
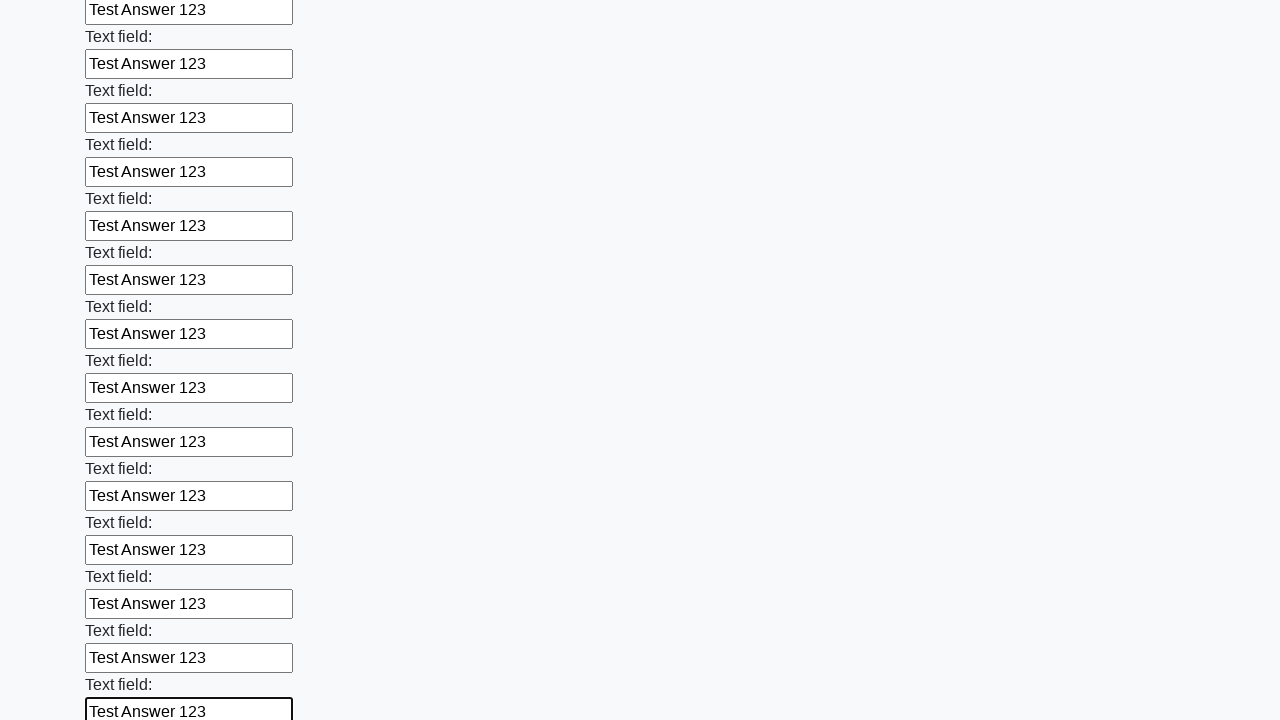

Filled input field with 'Test Answer 123' on input >> nth=45
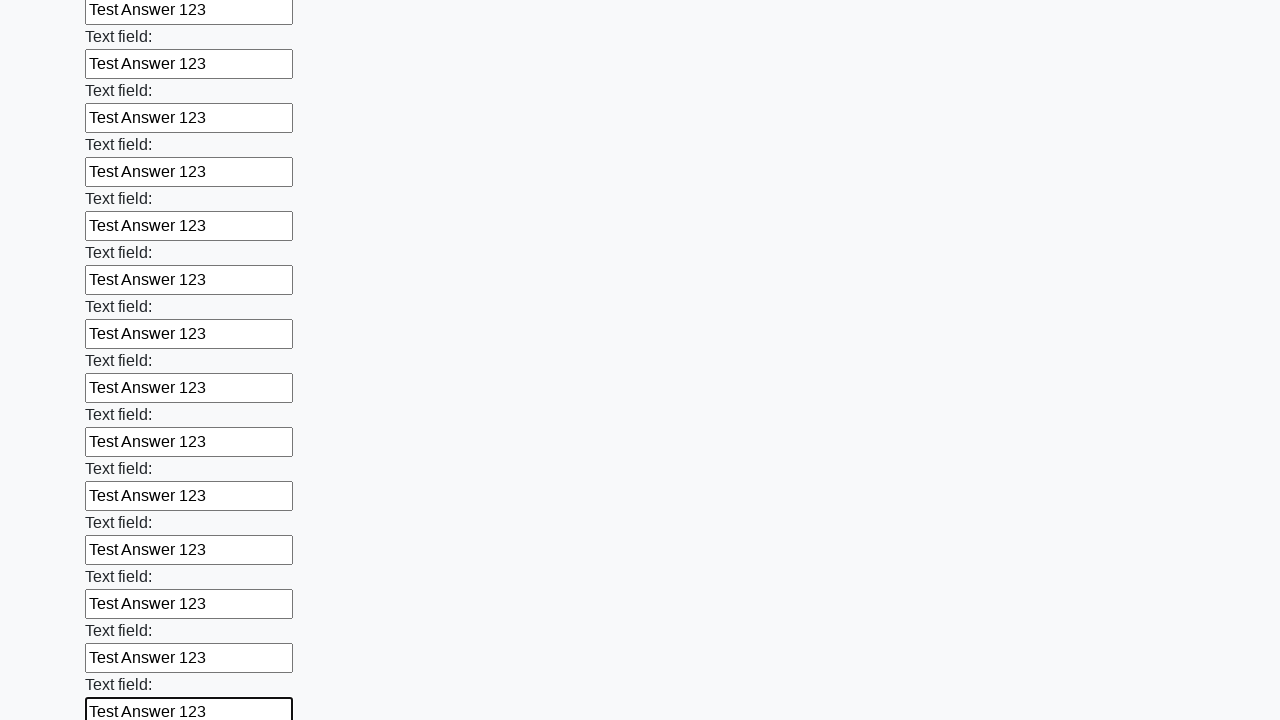

Filled input field with 'Test Answer 123' on input >> nth=46
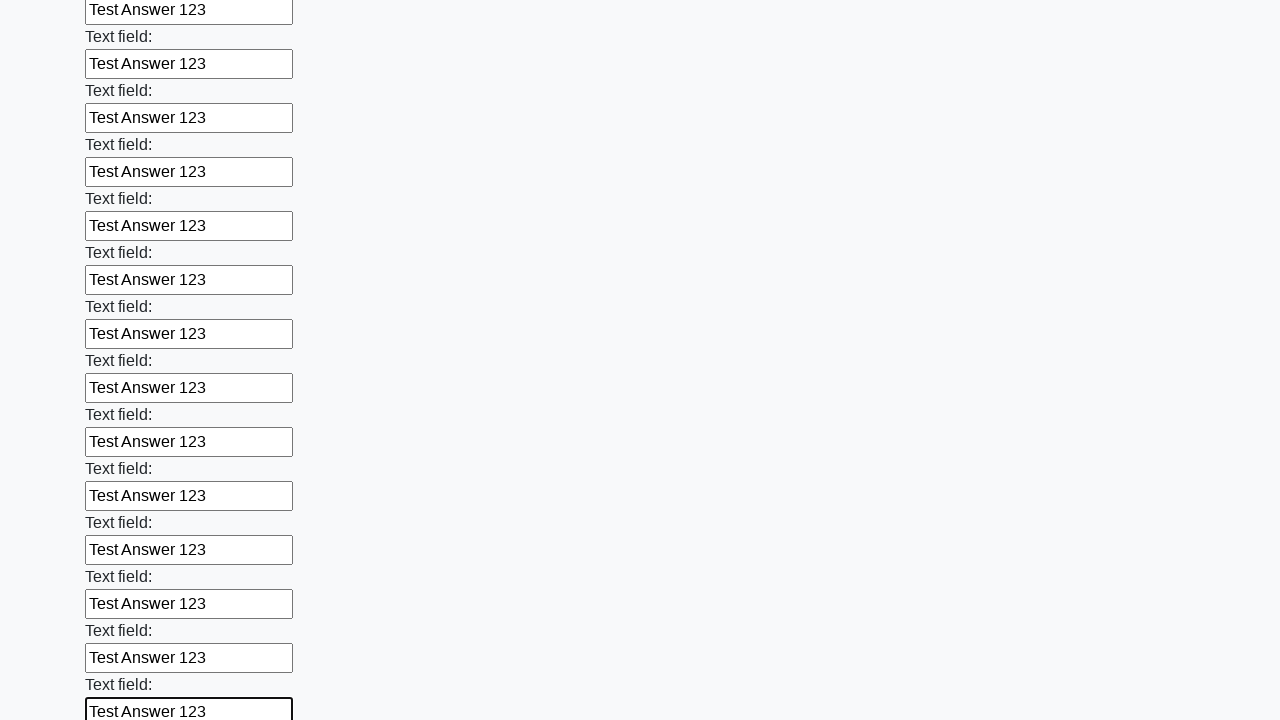

Filled input field with 'Test Answer 123' on input >> nth=47
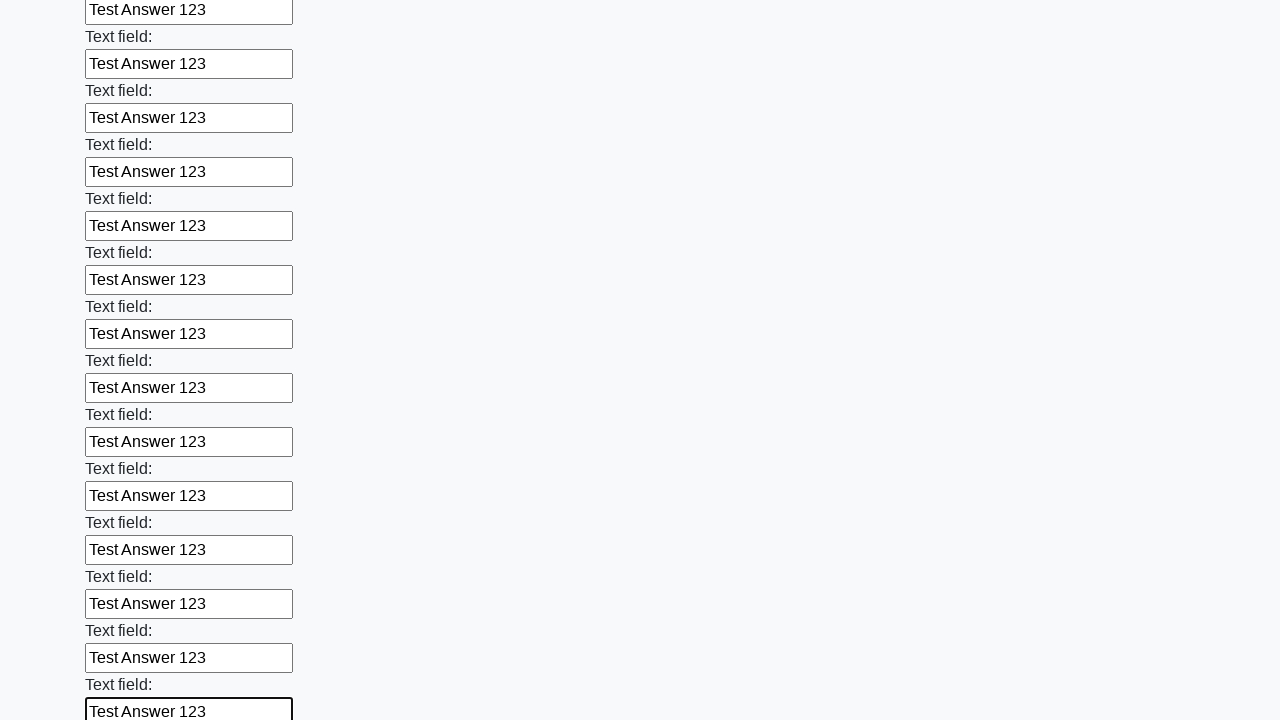

Filled input field with 'Test Answer 123' on input >> nth=48
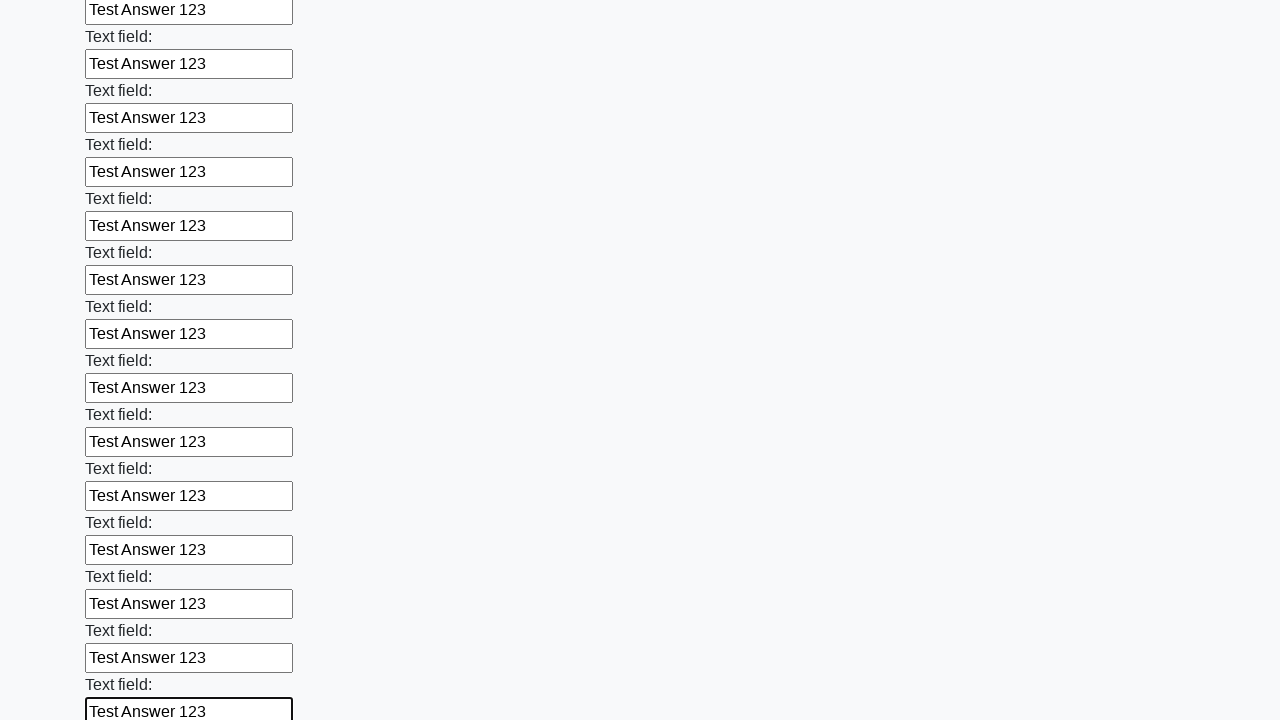

Filled input field with 'Test Answer 123' on input >> nth=49
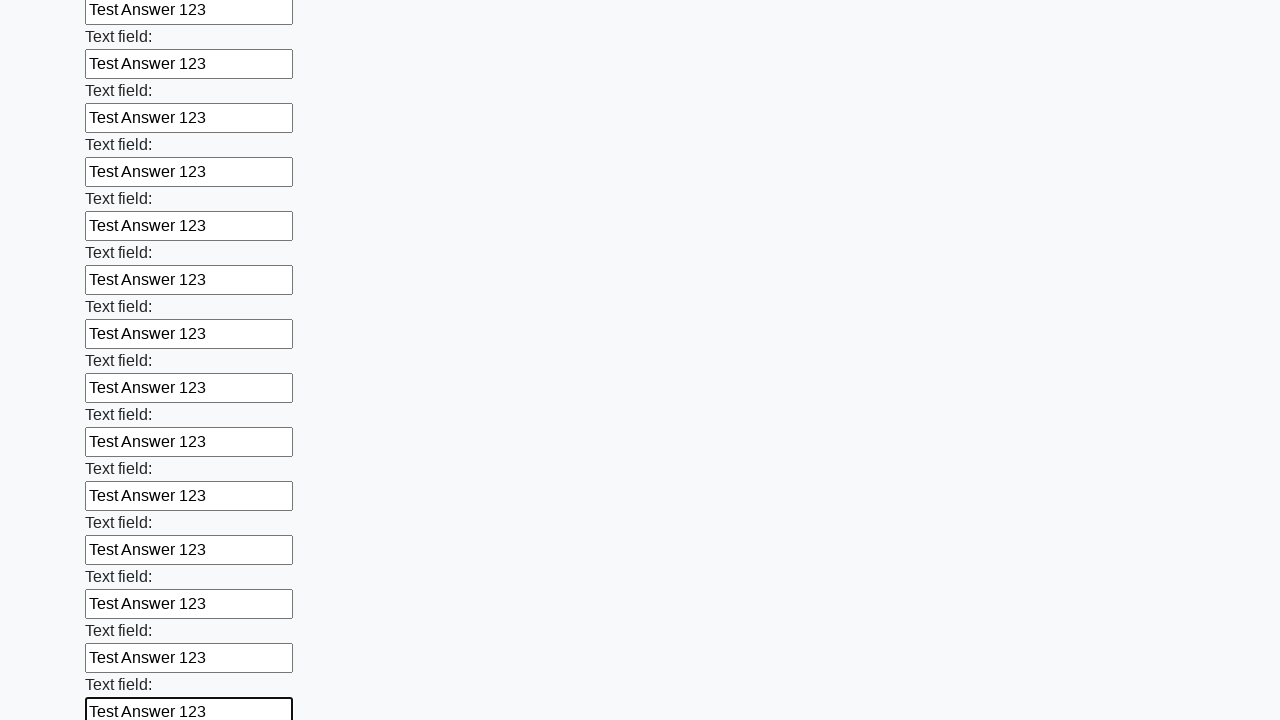

Filled input field with 'Test Answer 123' on input >> nth=50
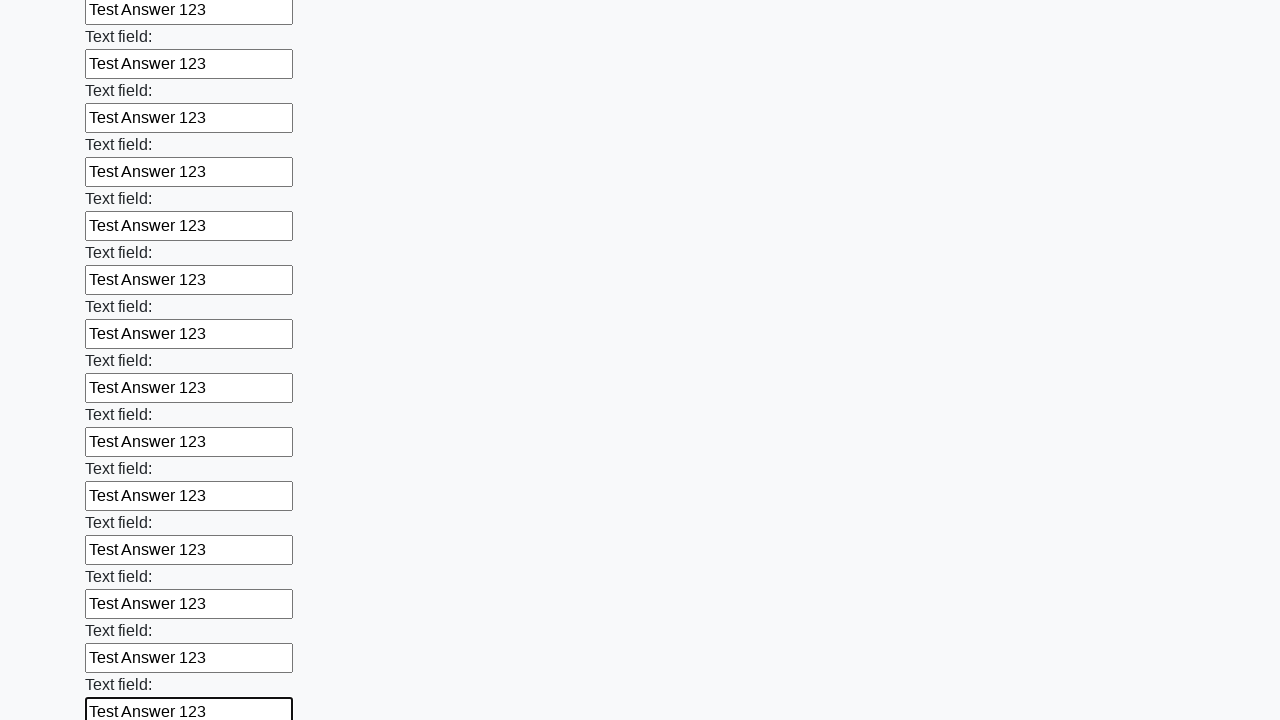

Filled input field with 'Test Answer 123' on input >> nth=51
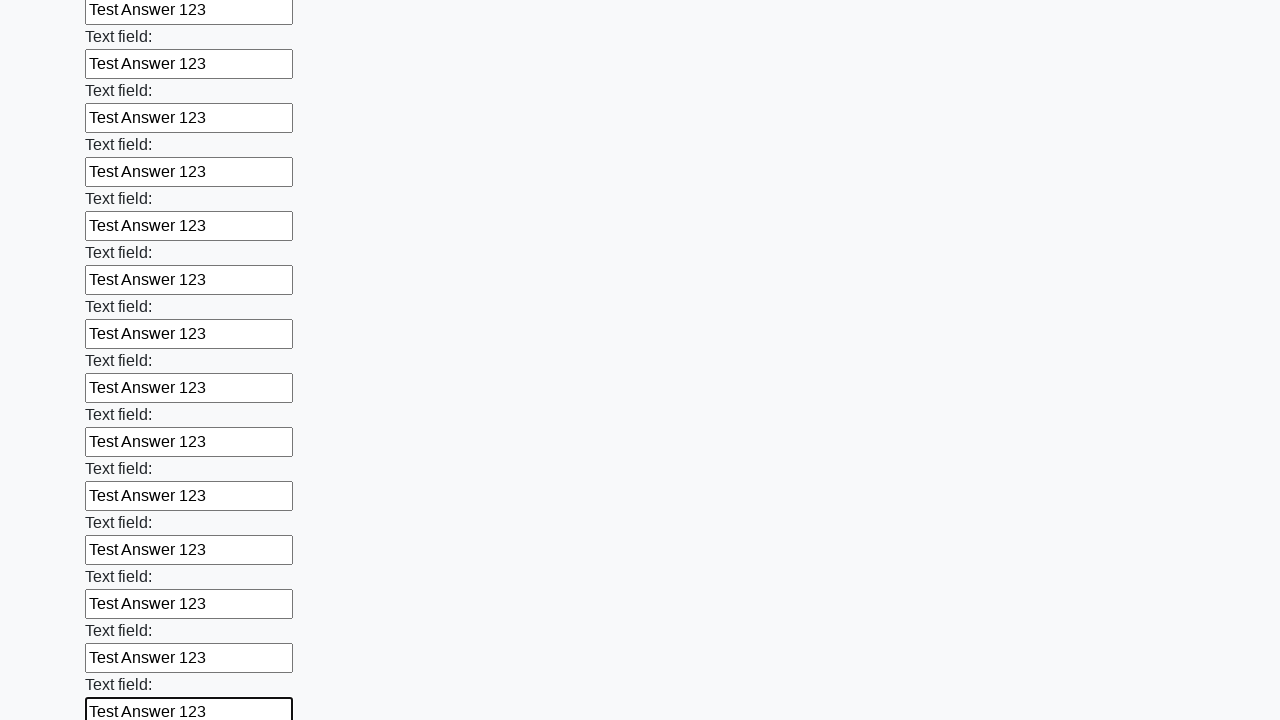

Filled input field with 'Test Answer 123' on input >> nth=52
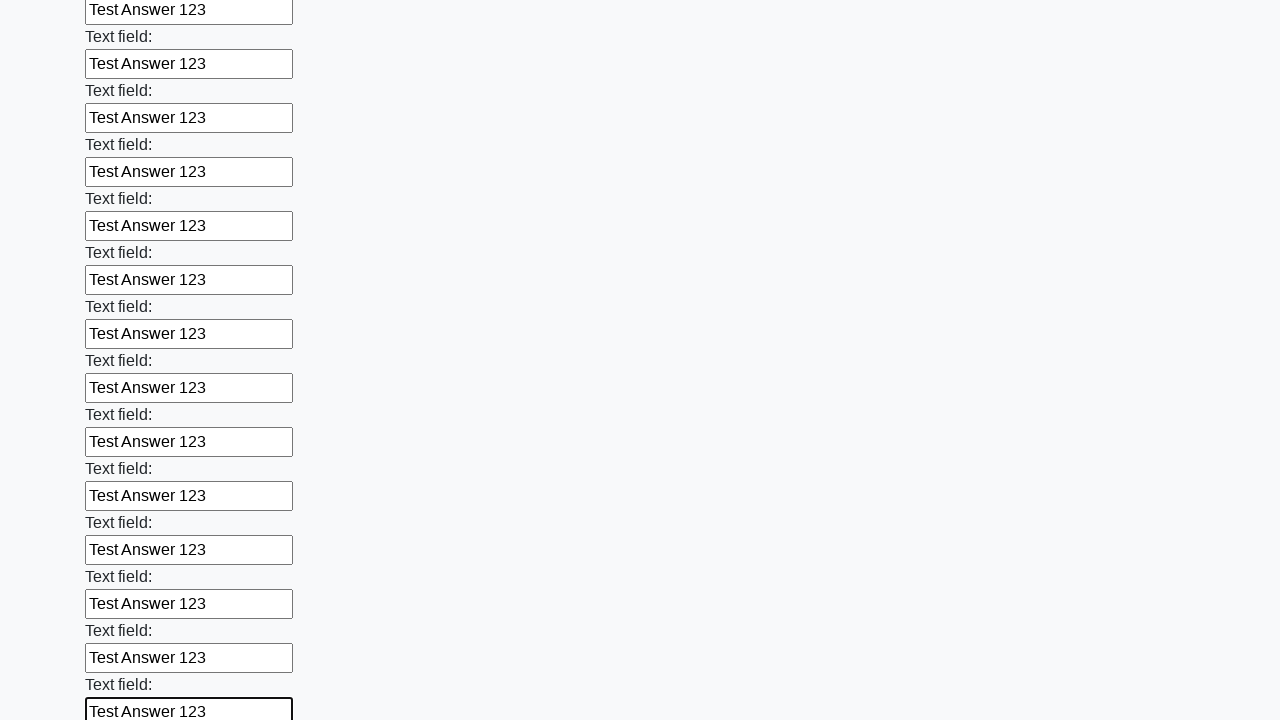

Filled input field with 'Test Answer 123' on input >> nth=53
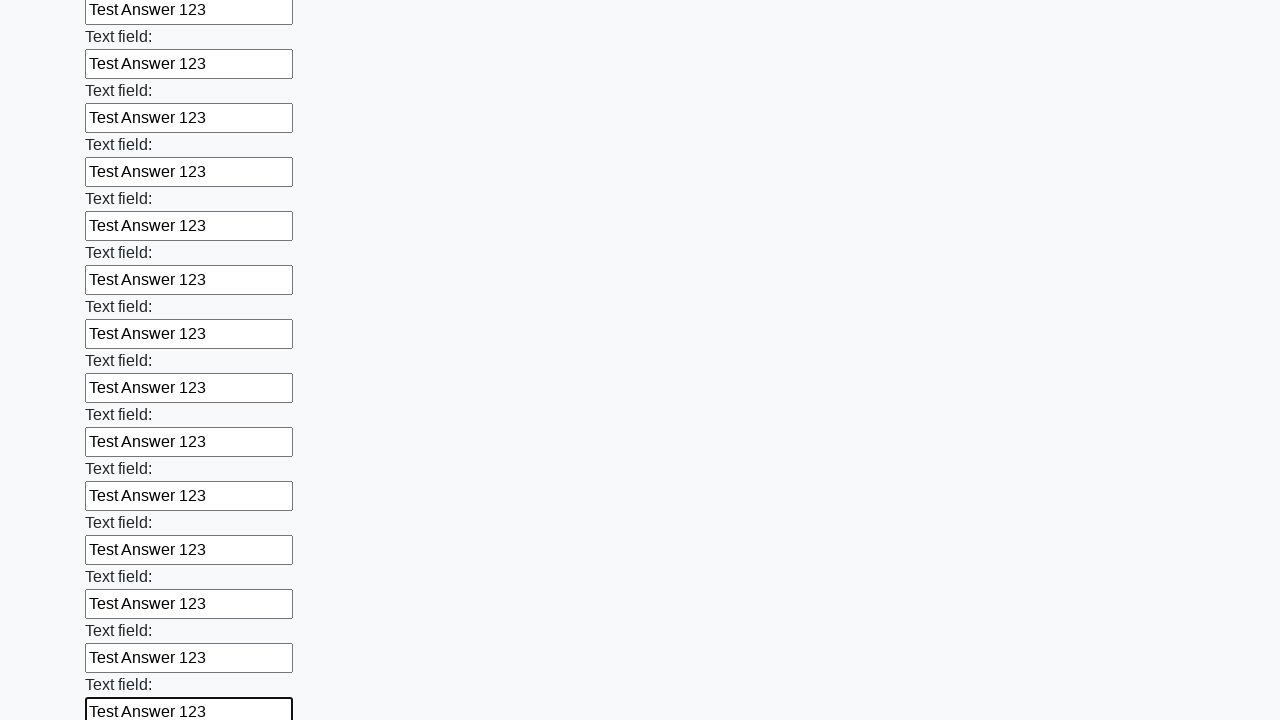

Filled input field with 'Test Answer 123' on input >> nth=54
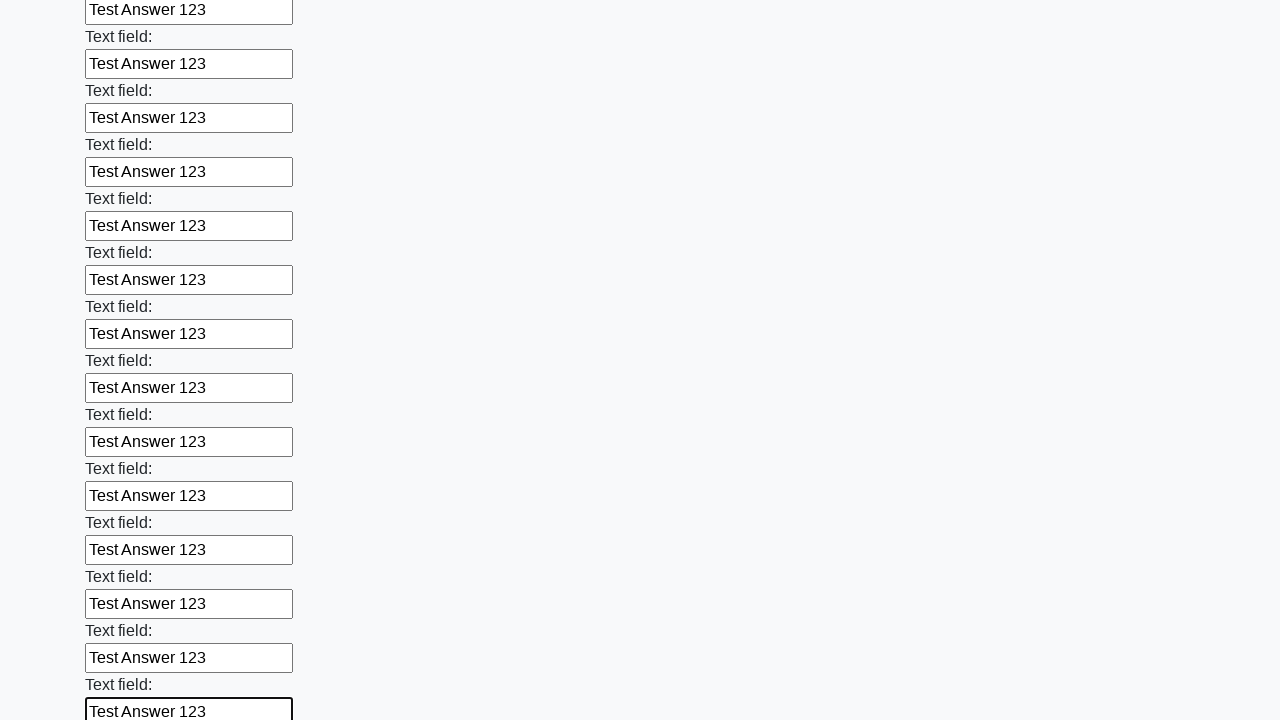

Filled input field with 'Test Answer 123' on input >> nth=55
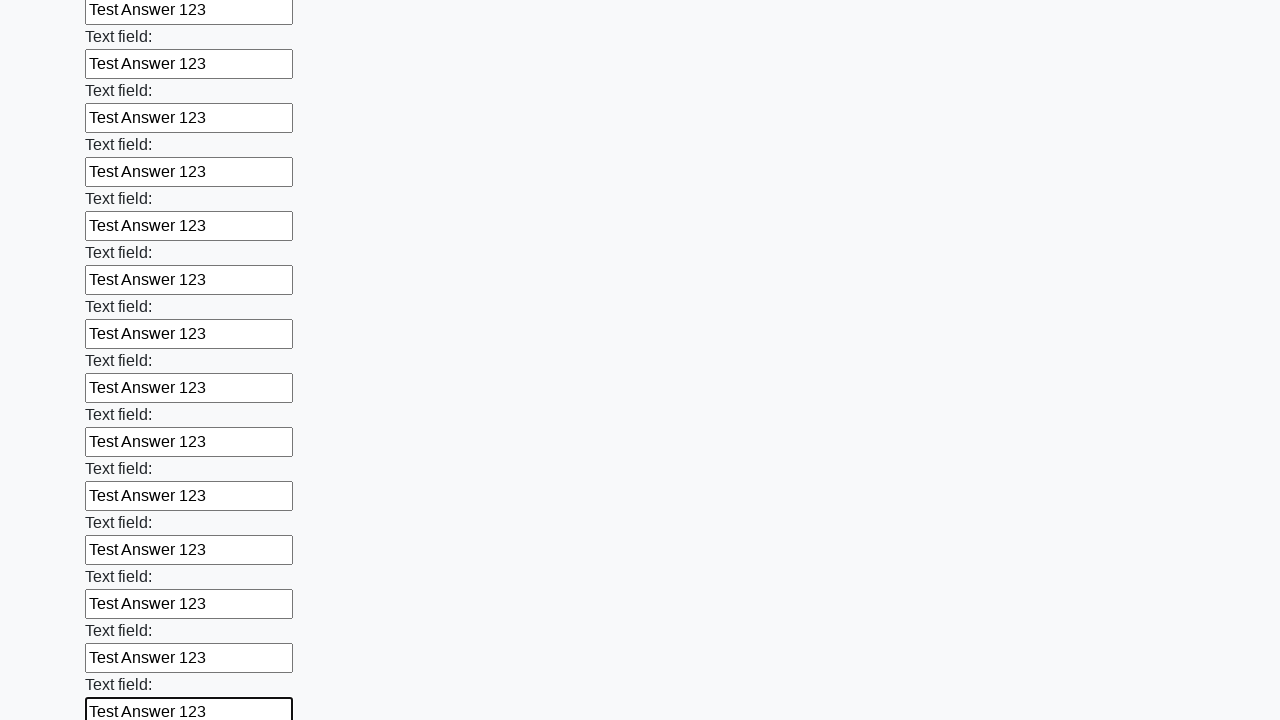

Filled input field with 'Test Answer 123' on input >> nth=56
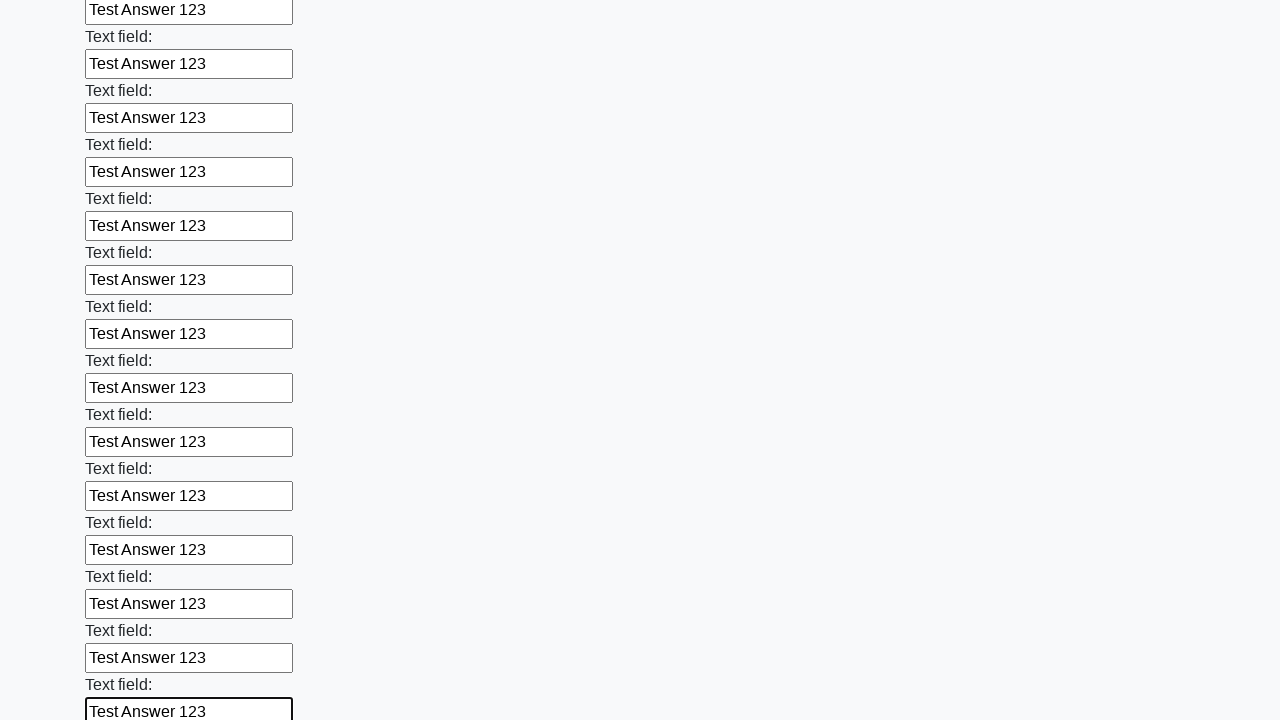

Filled input field with 'Test Answer 123' on input >> nth=57
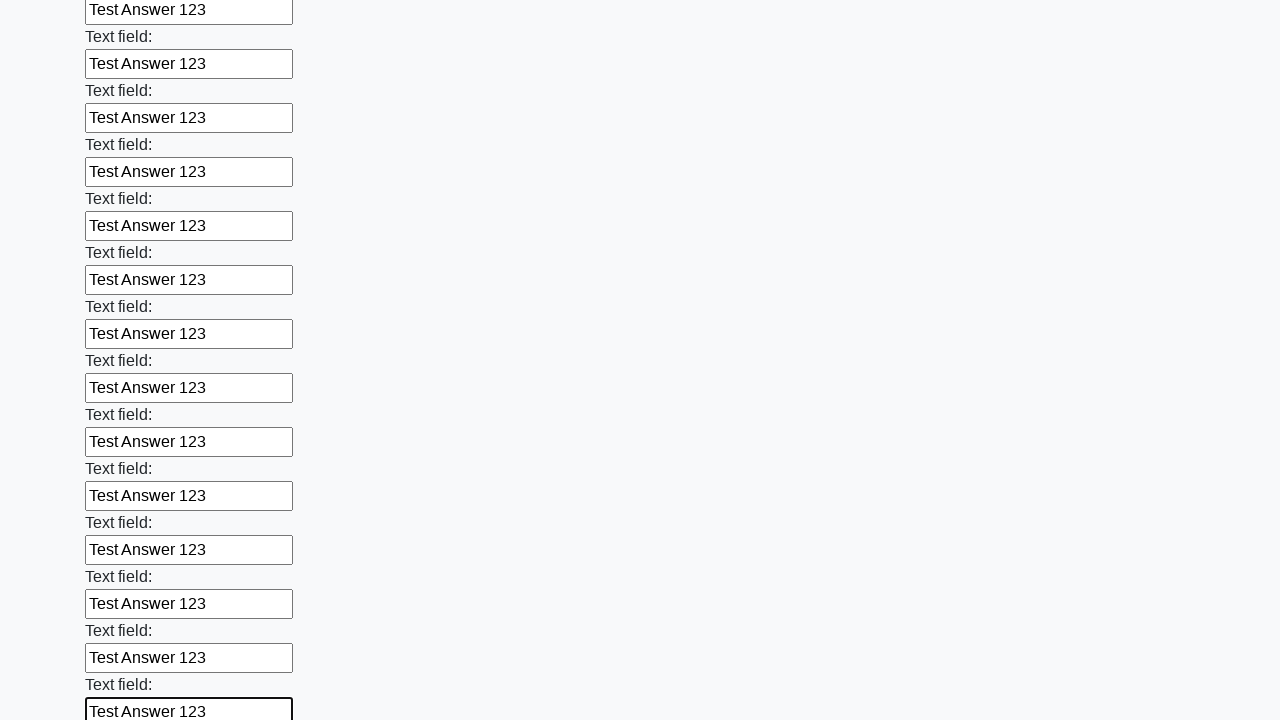

Filled input field with 'Test Answer 123' on input >> nth=58
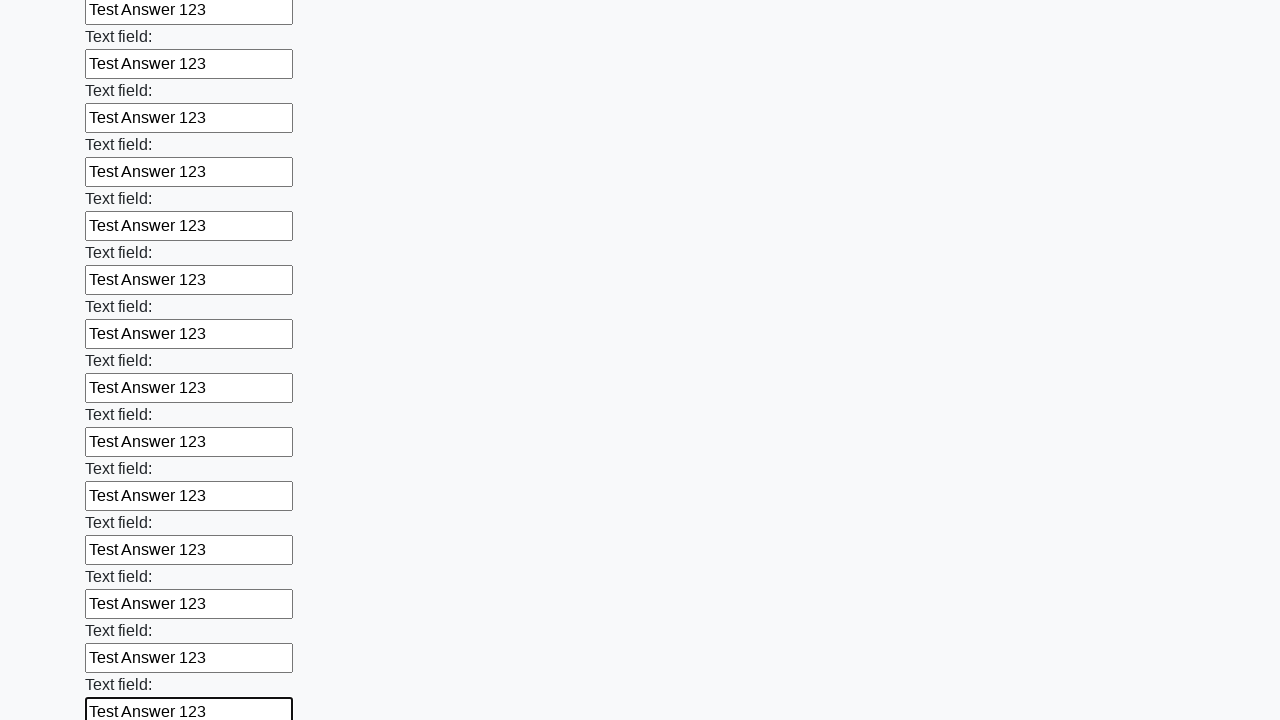

Filled input field with 'Test Answer 123' on input >> nth=59
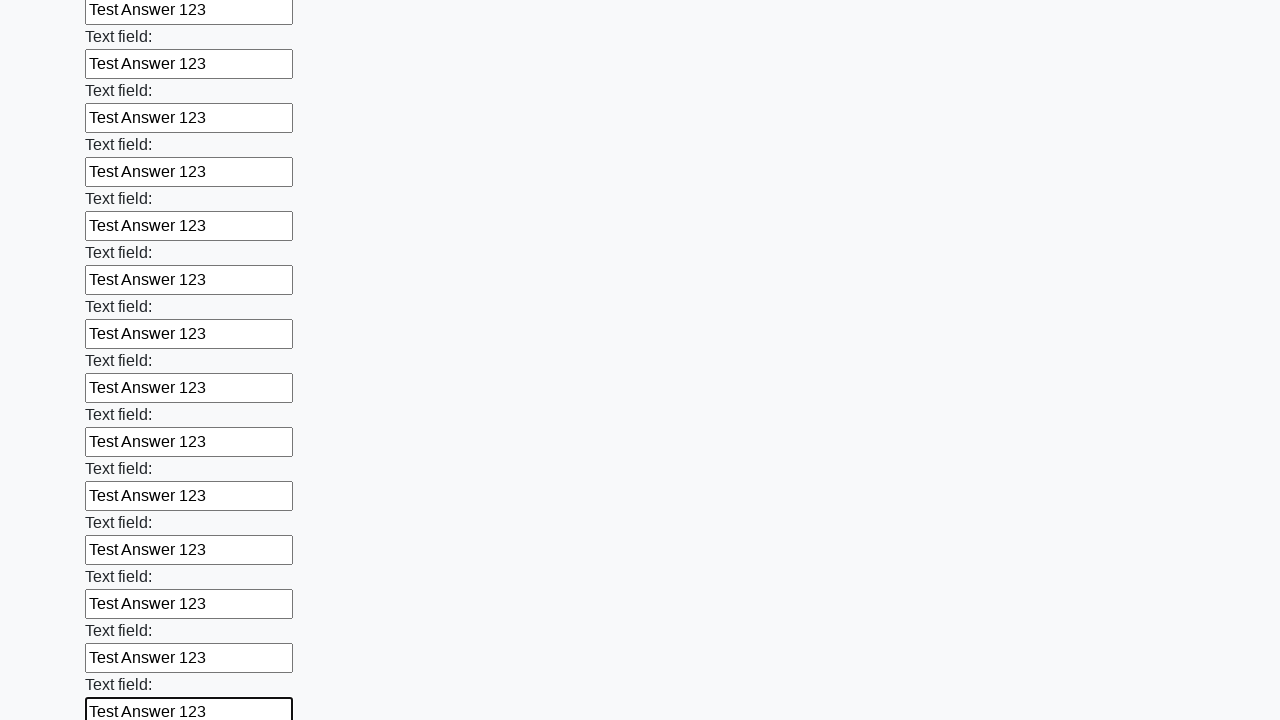

Filled input field with 'Test Answer 123' on input >> nth=60
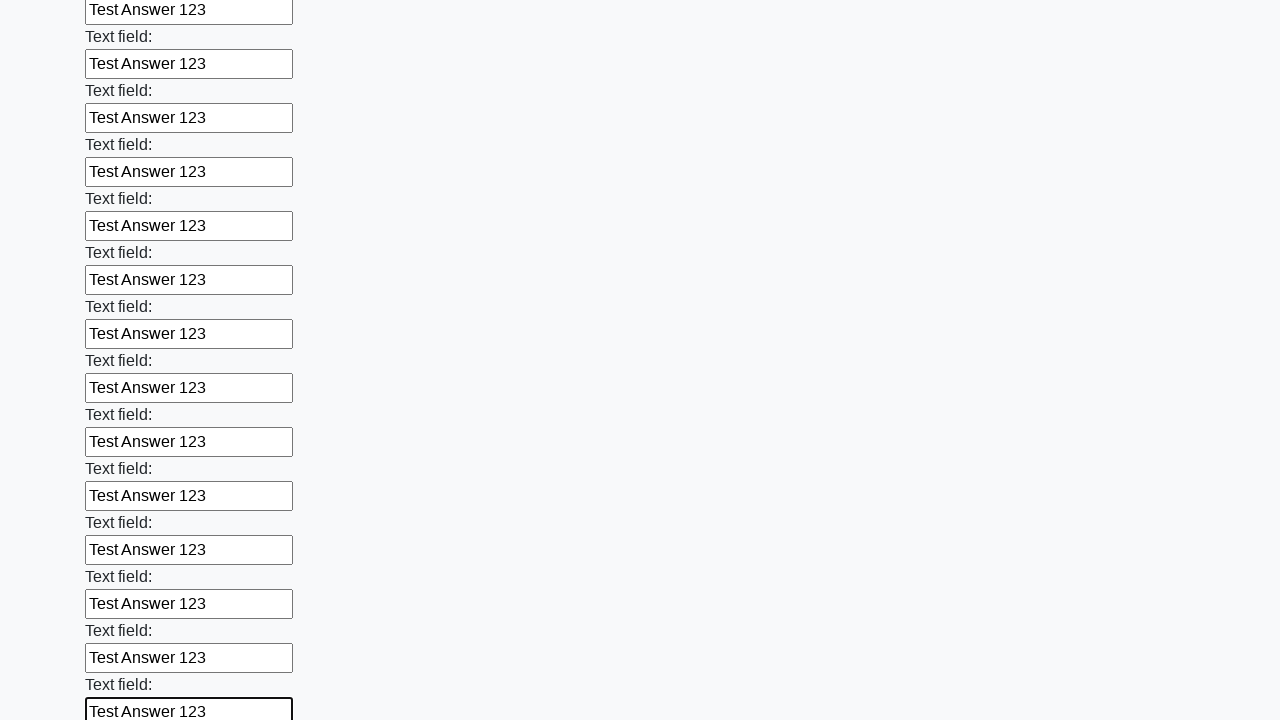

Filled input field with 'Test Answer 123' on input >> nth=61
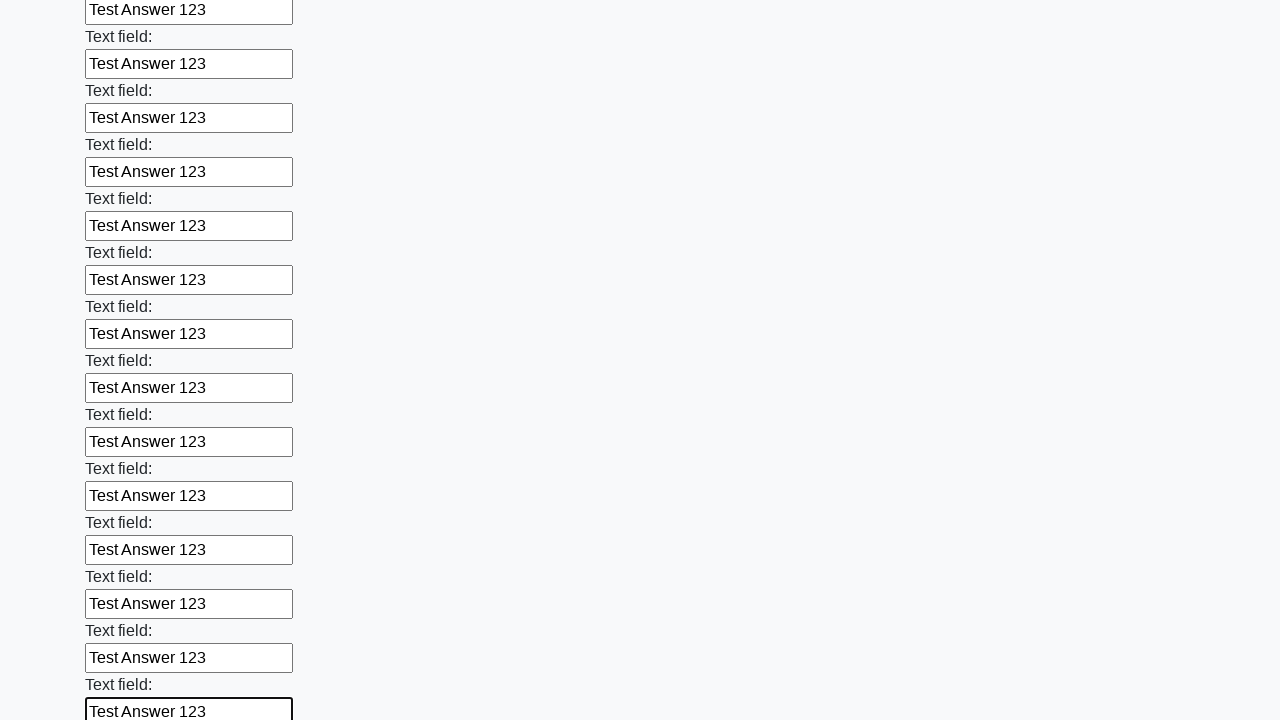

Filled input field with 'Test Answer 123' on input >> nth=62
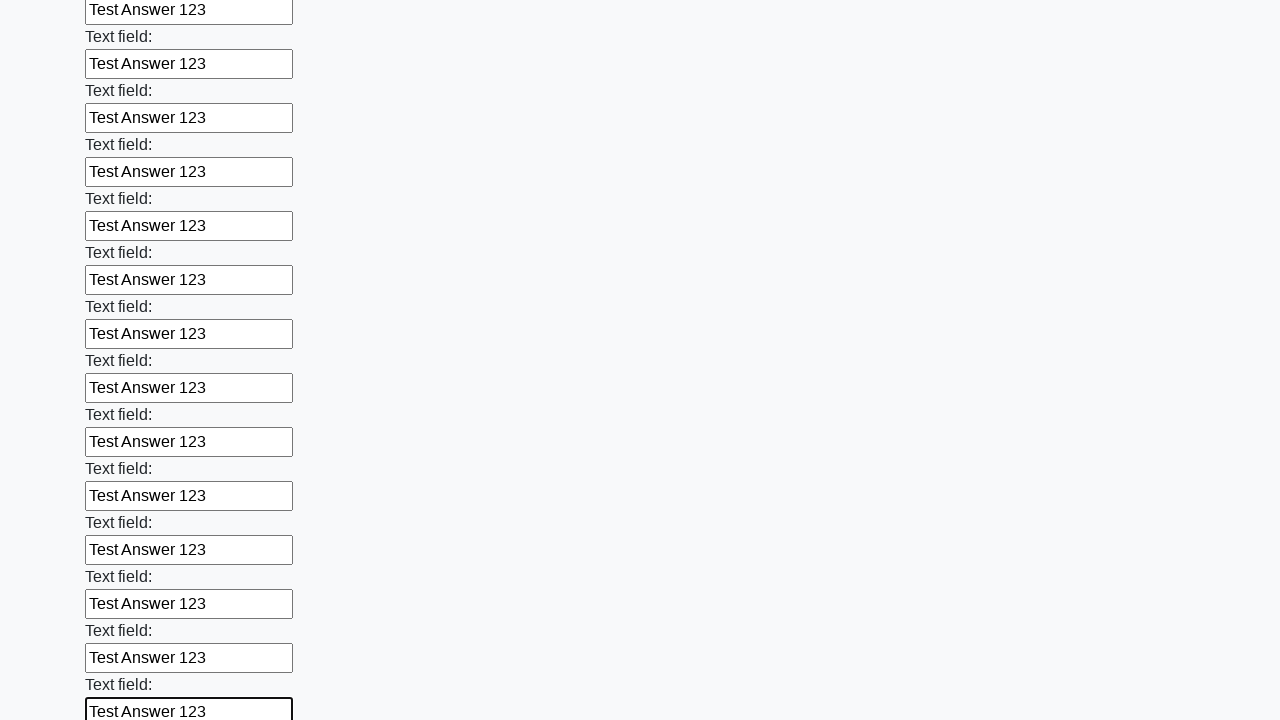

Filled input field with 'Test Answer 123' on input >> nth=63
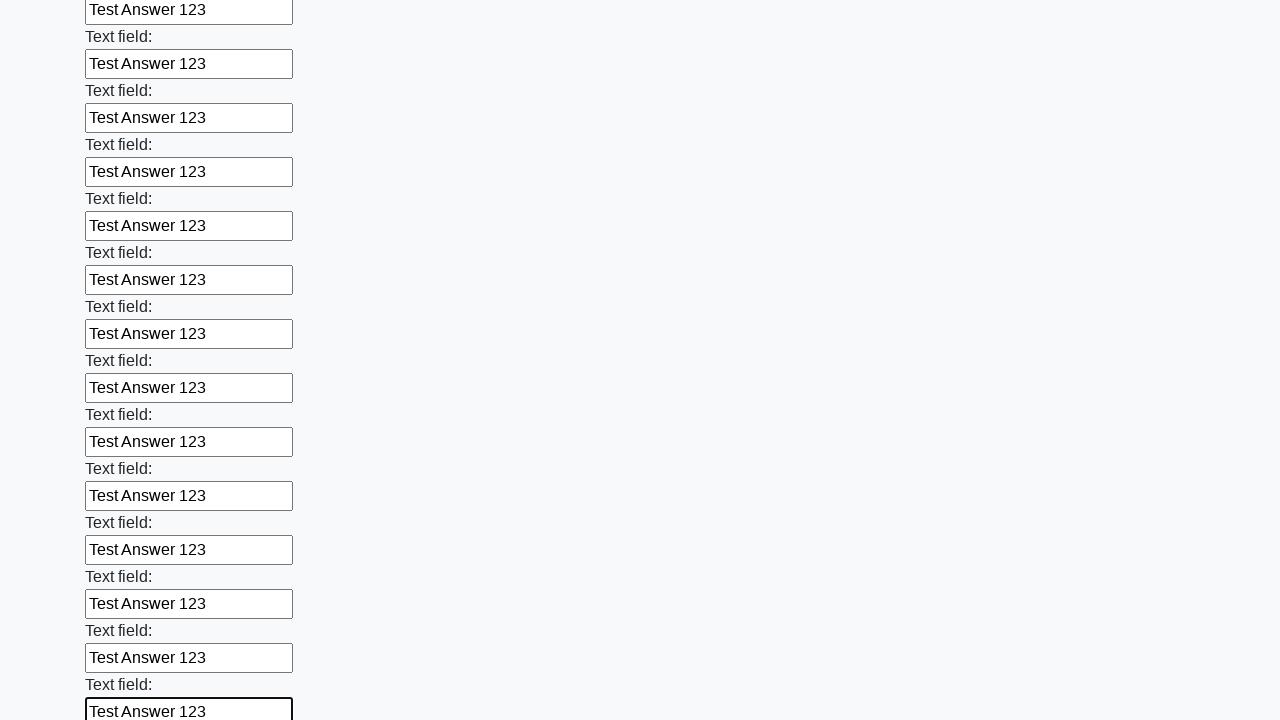

Filled input field with 'Test Answer 123' on input >> nth=64
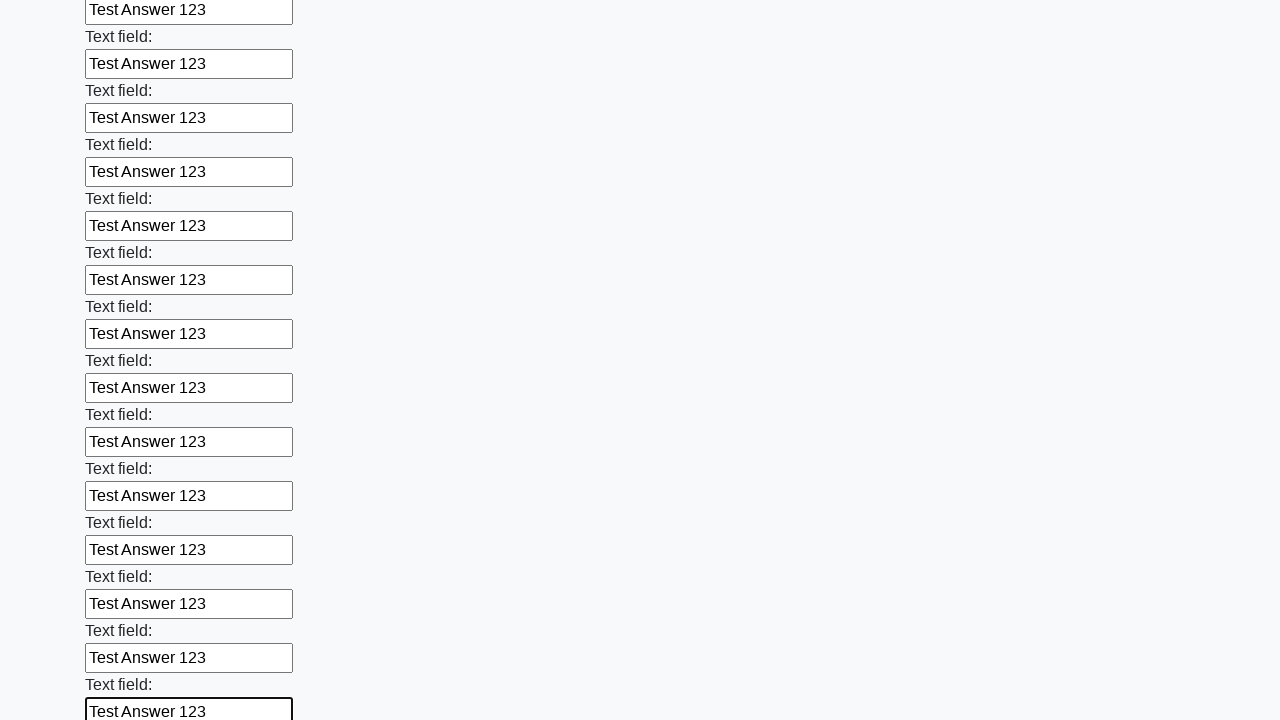

Filled input field with 'Test Answer 123' on input >> nth=65
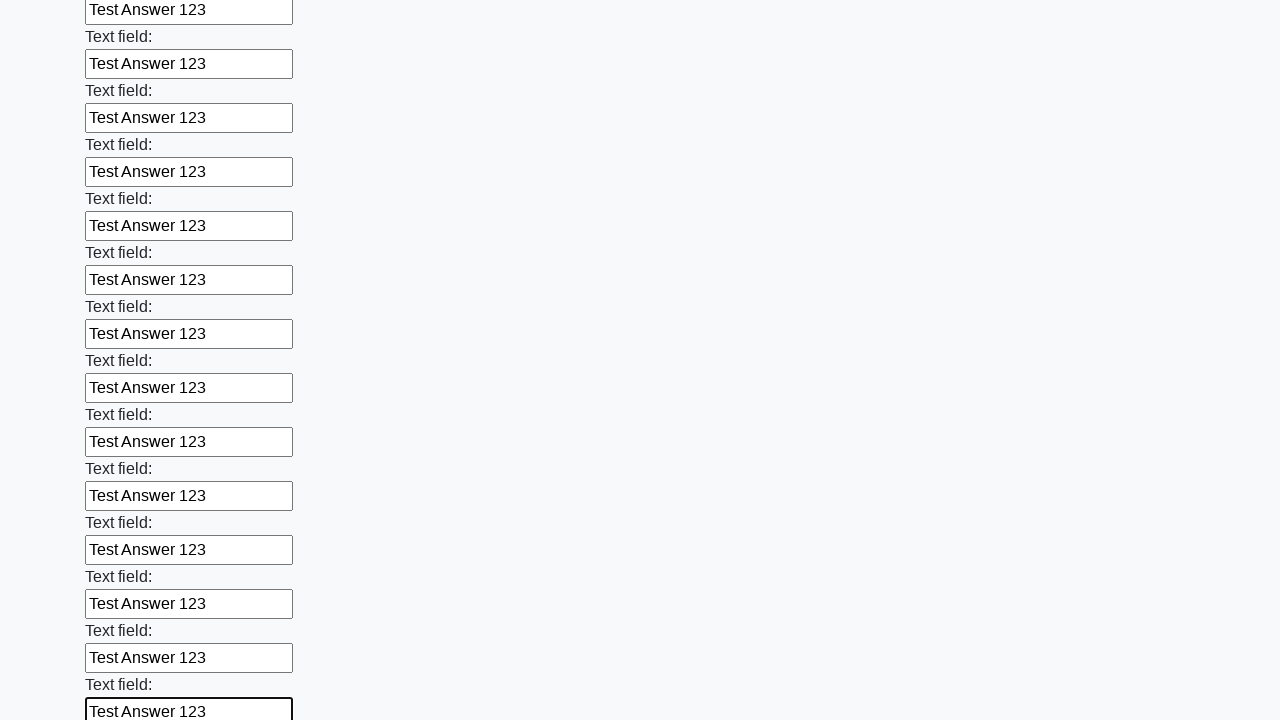

Filled input field with 'Test Answer 123' on input >> nth=66
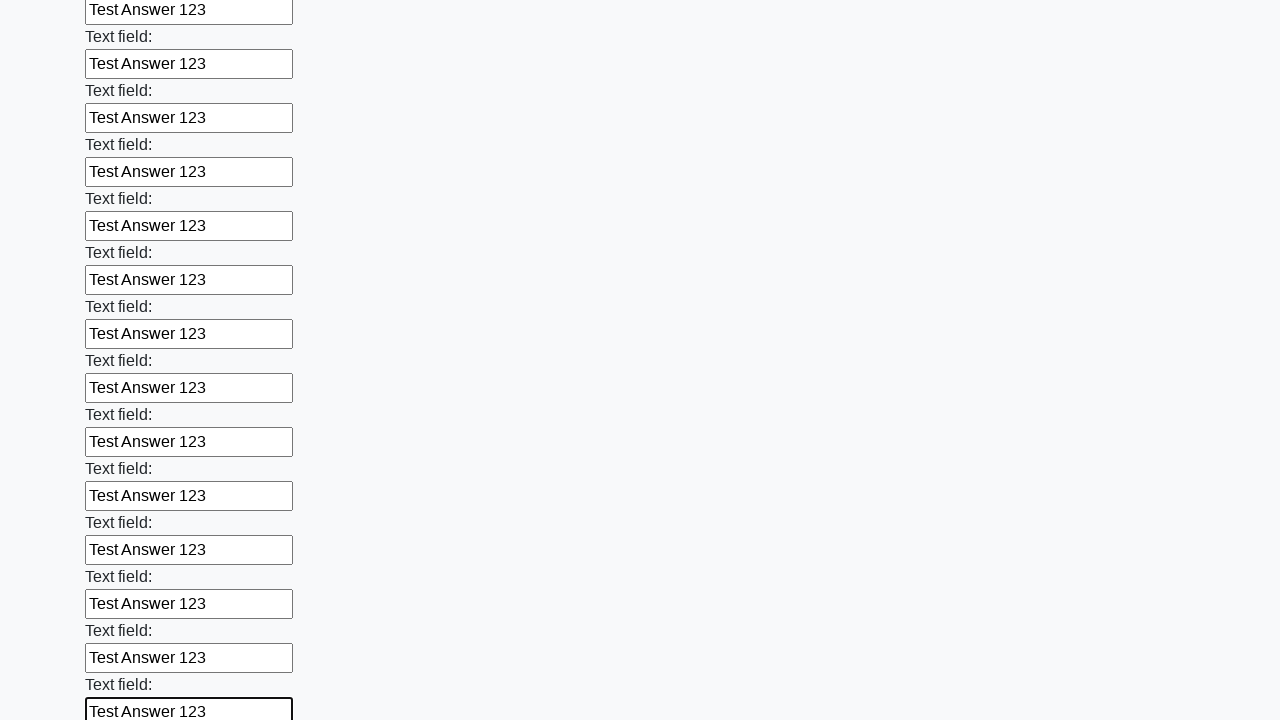

Filled input field with 'Test Answer 123' on input >> nth=67
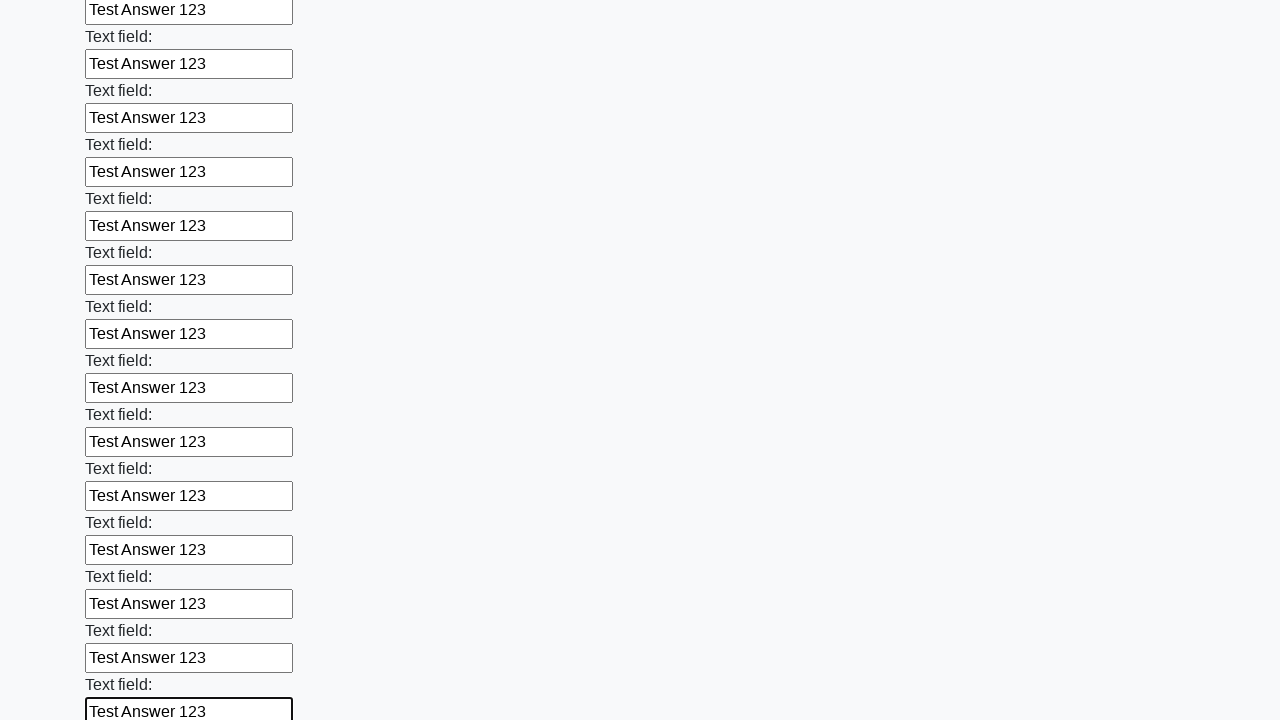

Filled input field with 'Test Answer 123' on input >> nth=68
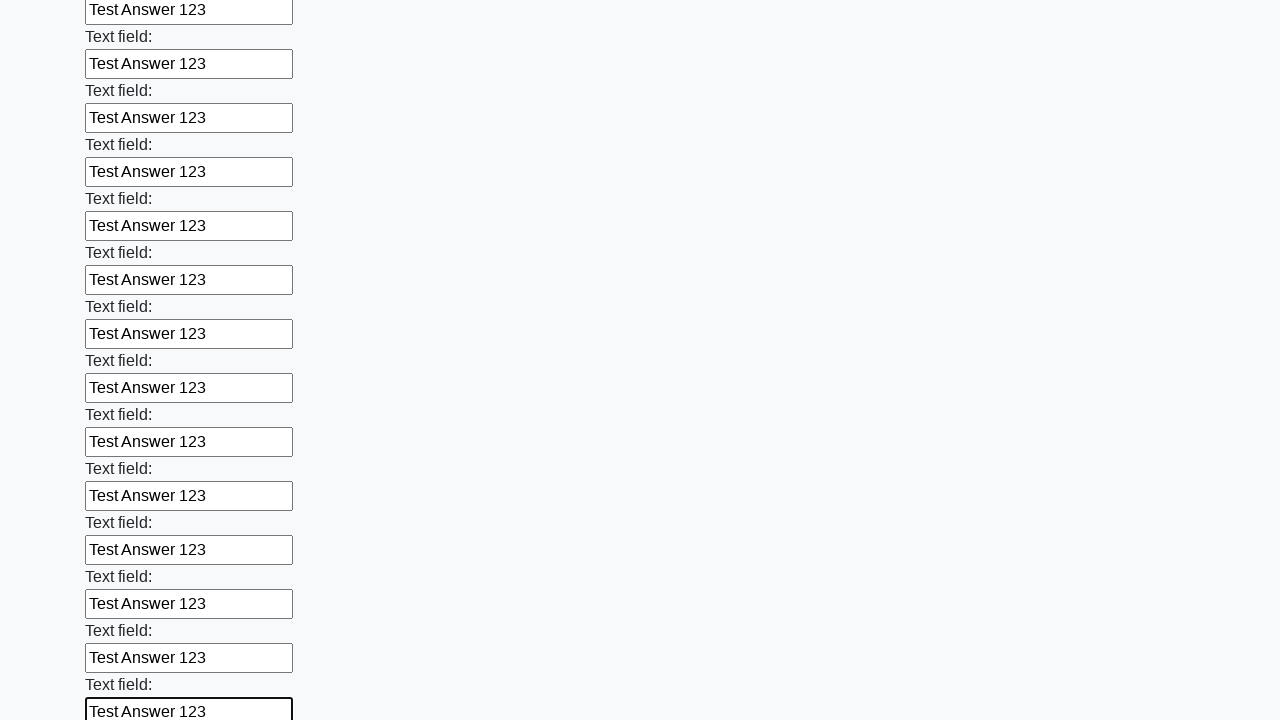

Filled input field with 'Test Answer 123' on input >> nth=69
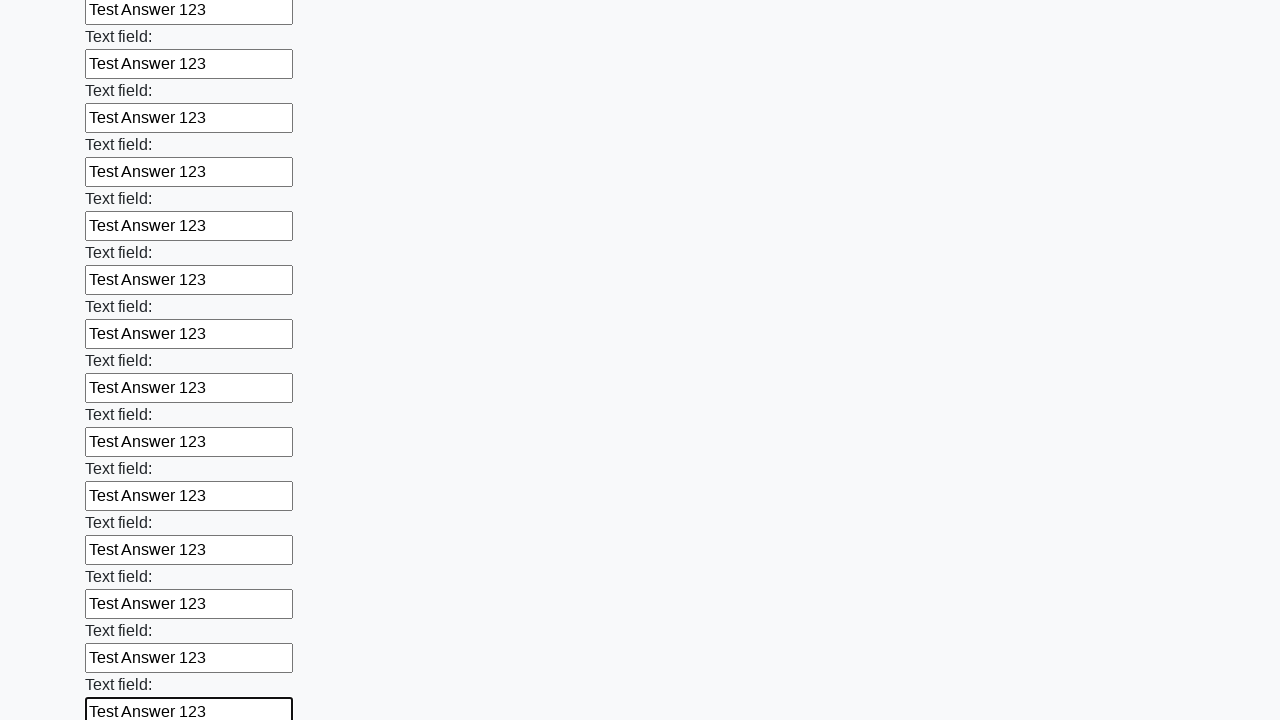

Filled input field with 'Test Answer 123' on input >> nth=70
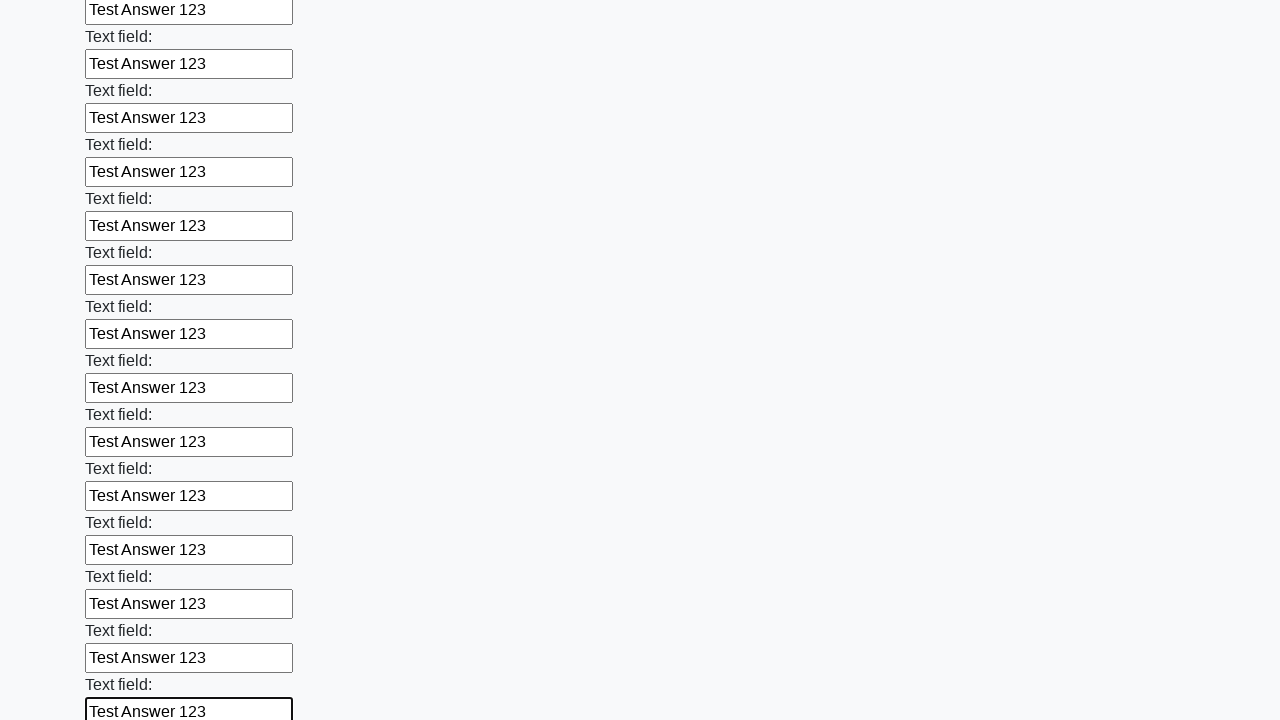

Filled input field with 'Test Answer 123' on input >> nth=71
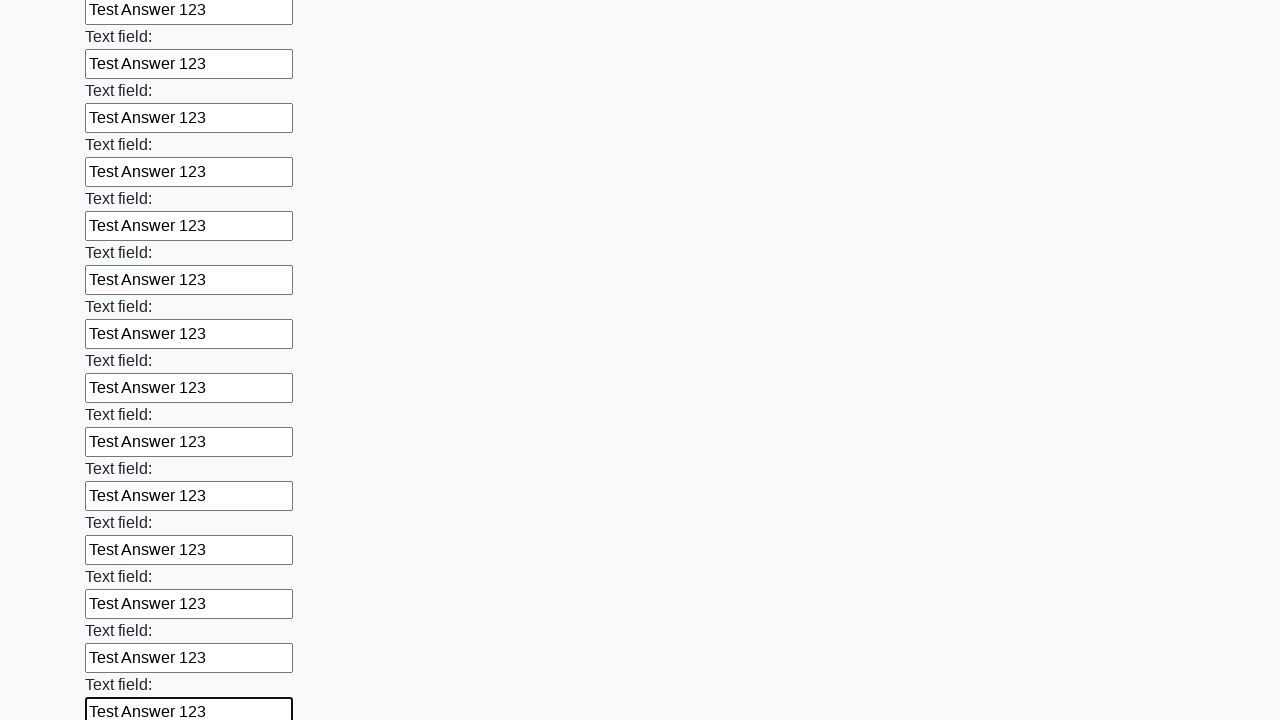

Filled input field with 'Test Answer 123' on input >> nth=72
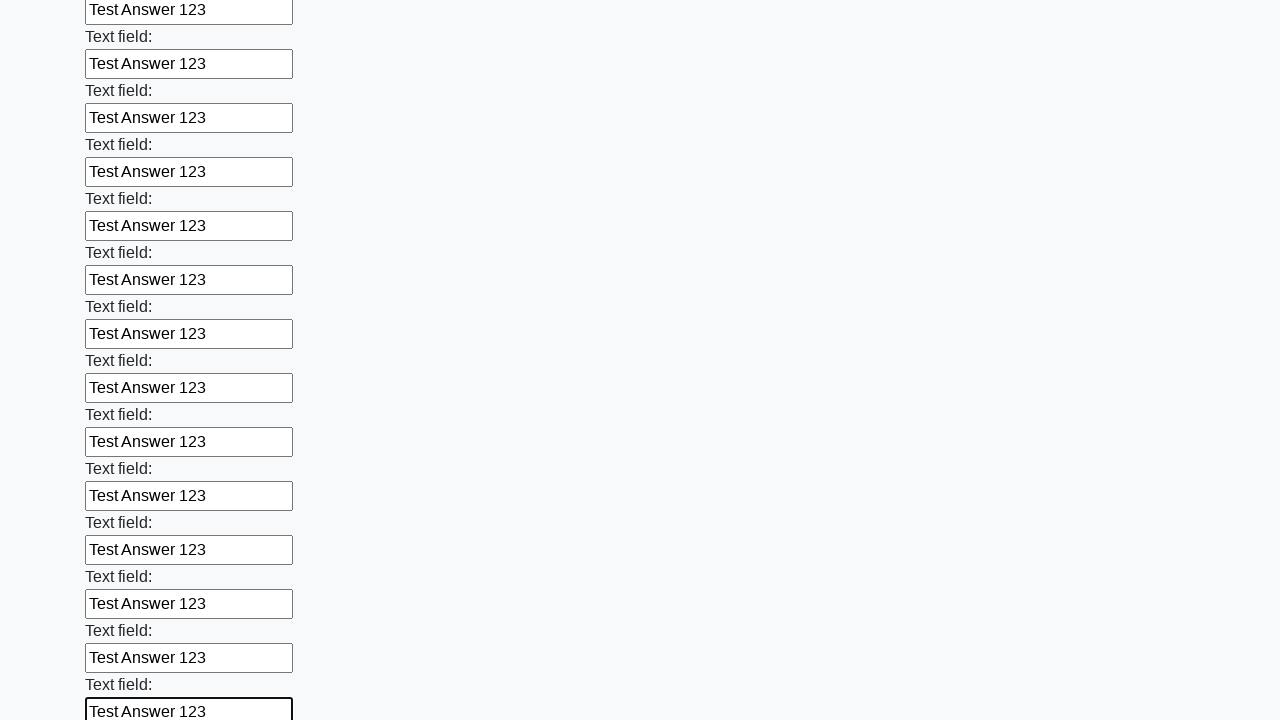

Filled input field with 'Test Answer 123' on input >> nth=73
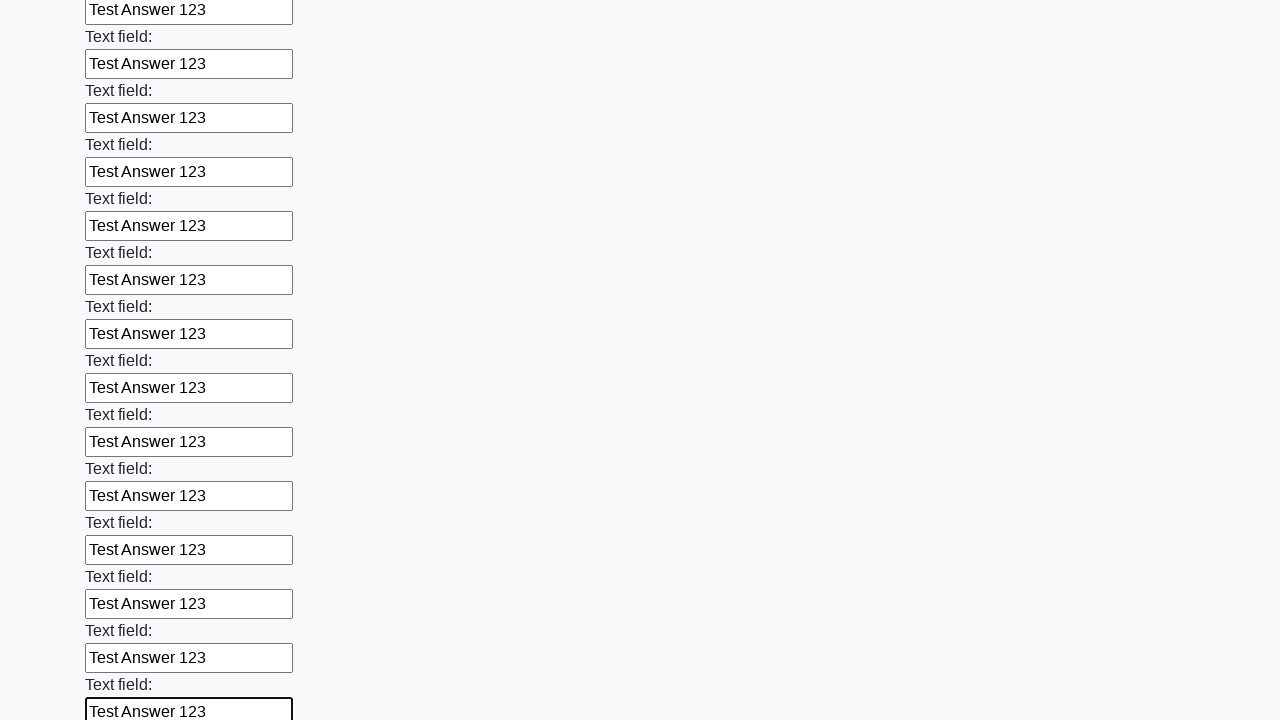

Filled input field with 'Test Answer 123' on input >> nth=74
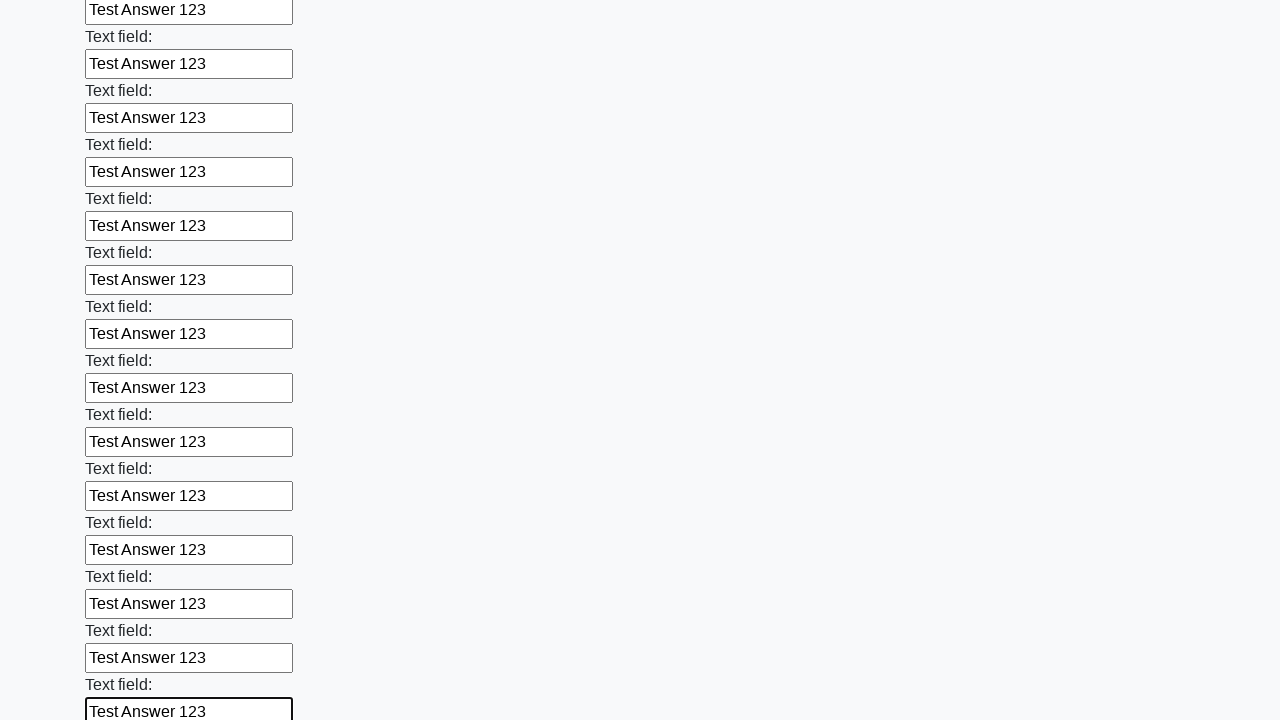

Filled input field with 'Test Answer 123' on input >> nth=75
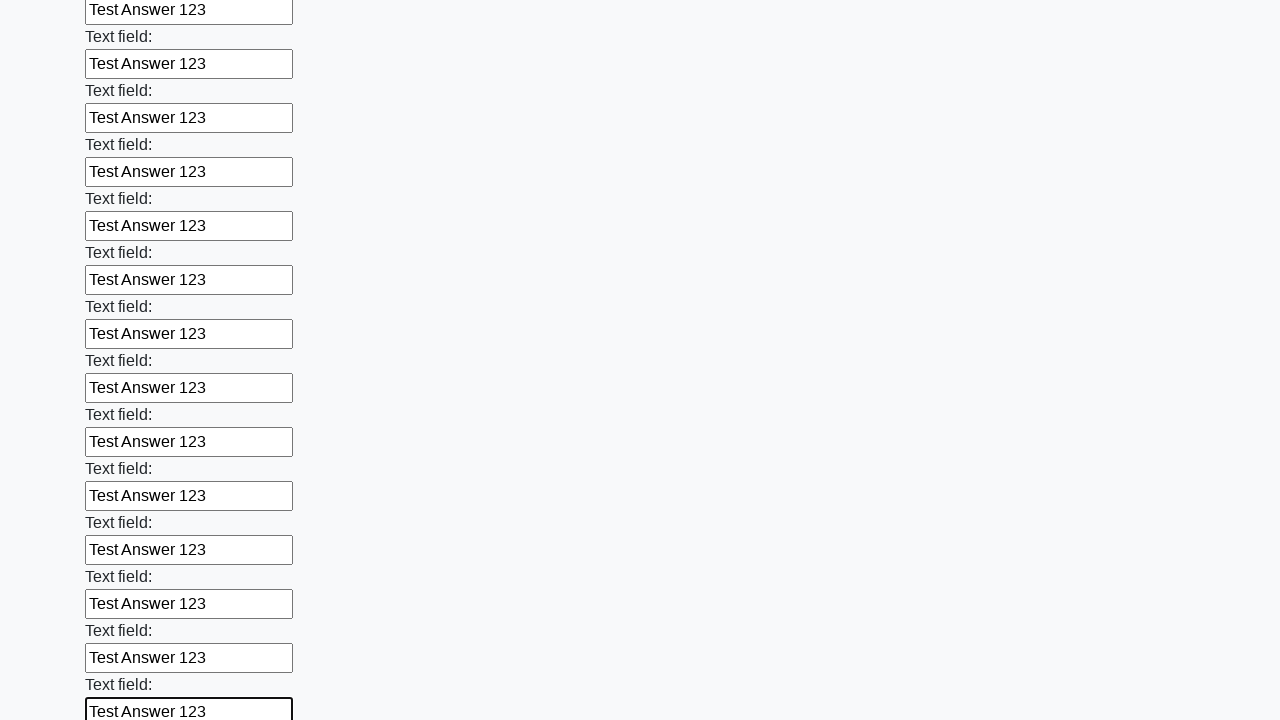

Filled input field with 'Test Answer 123' on input >> nth=76
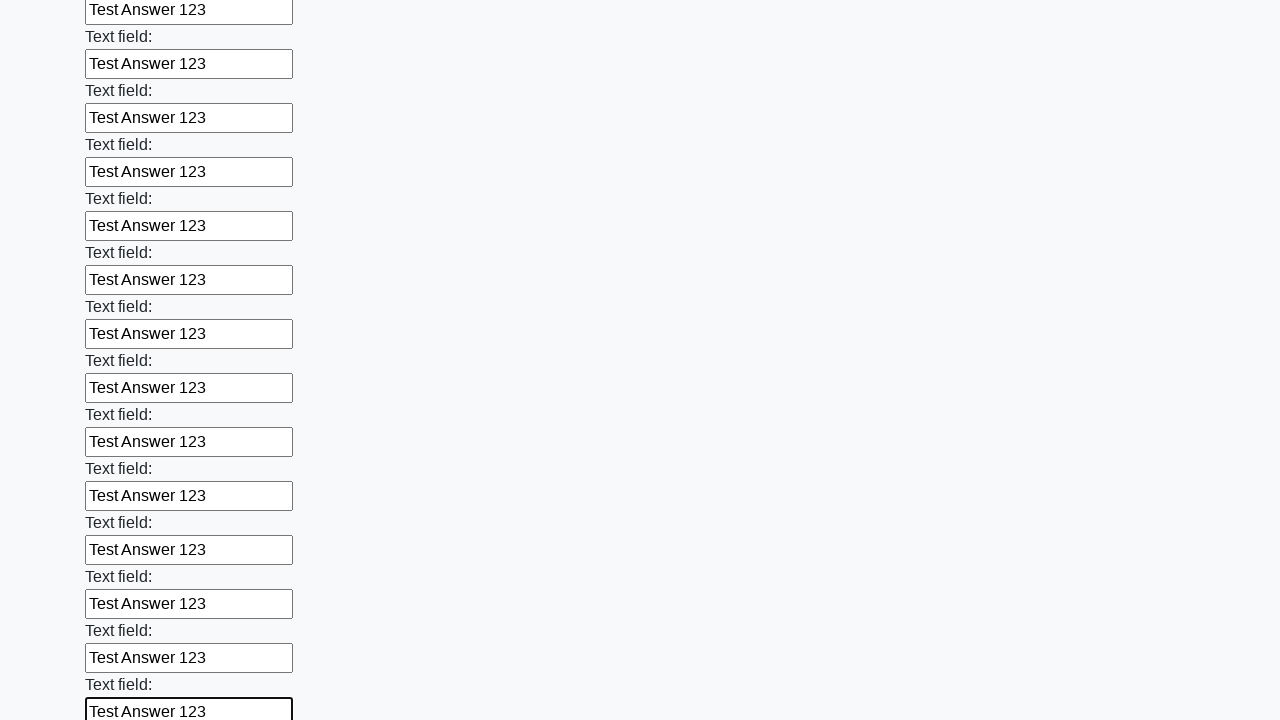

Filled input field with 'Test Answer 123' on input >> nth=77
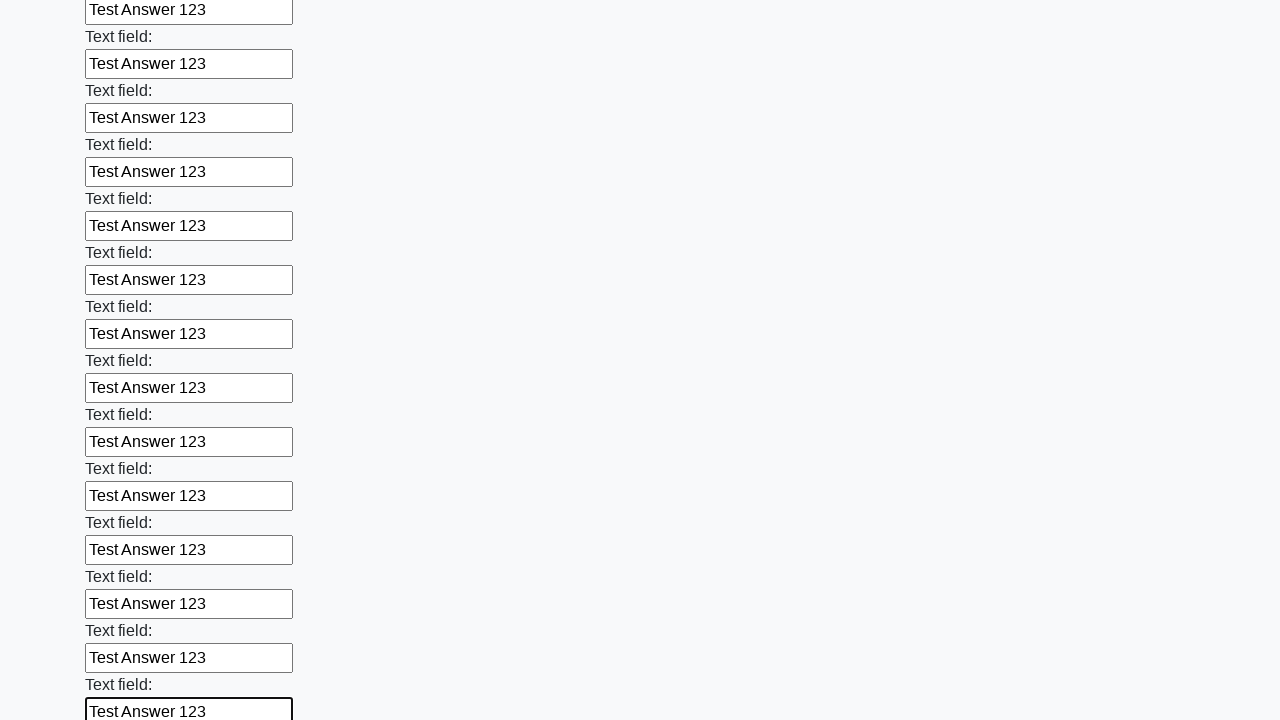

Filled input field with 'Test Answer 123' on input >> nth=78
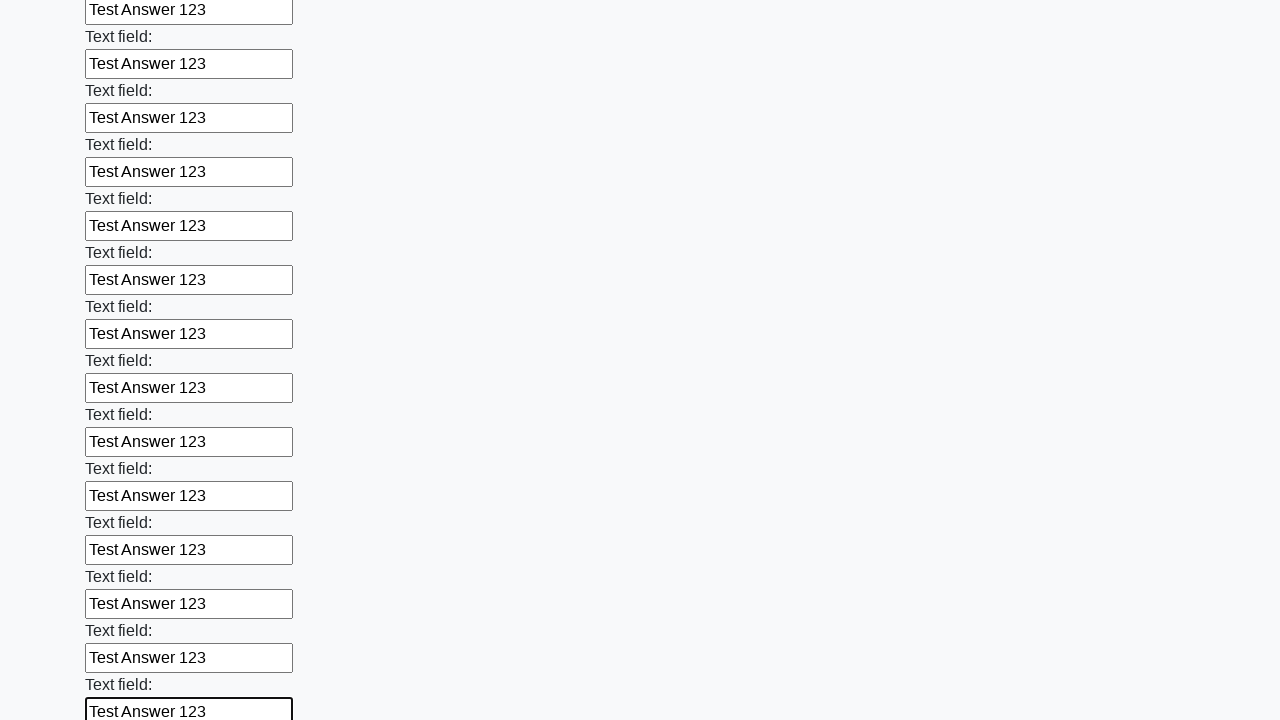

Filled input field with 'Test Answer 123' on input >> nth=79
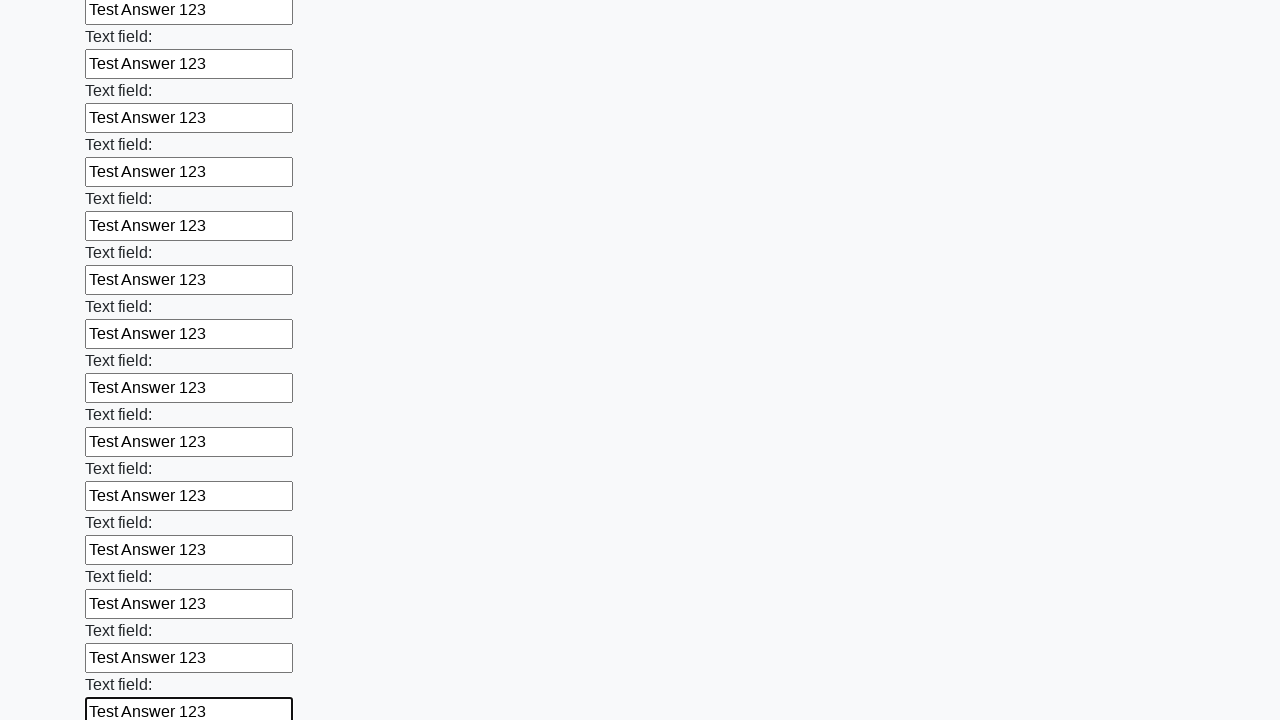

Filled input field with 'Test Answer 123' on input >> nth=80
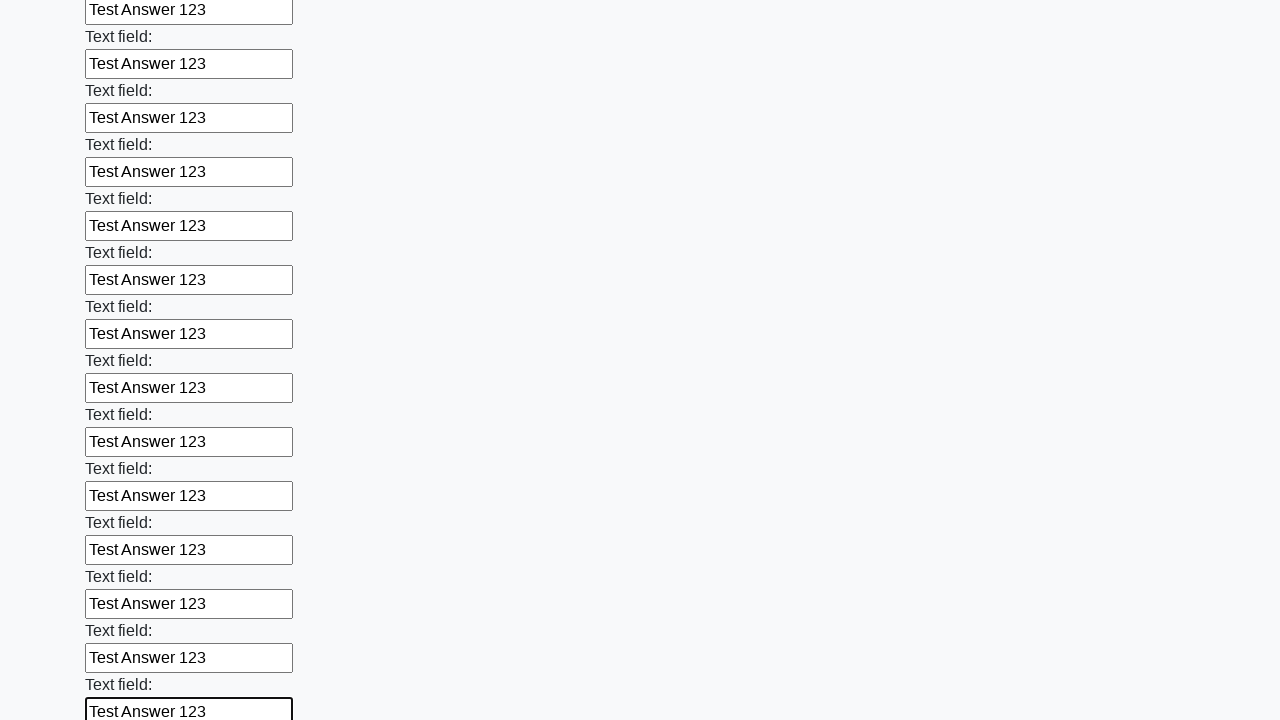

Filled input field with 'Test Answer 123' on input >> nth=81
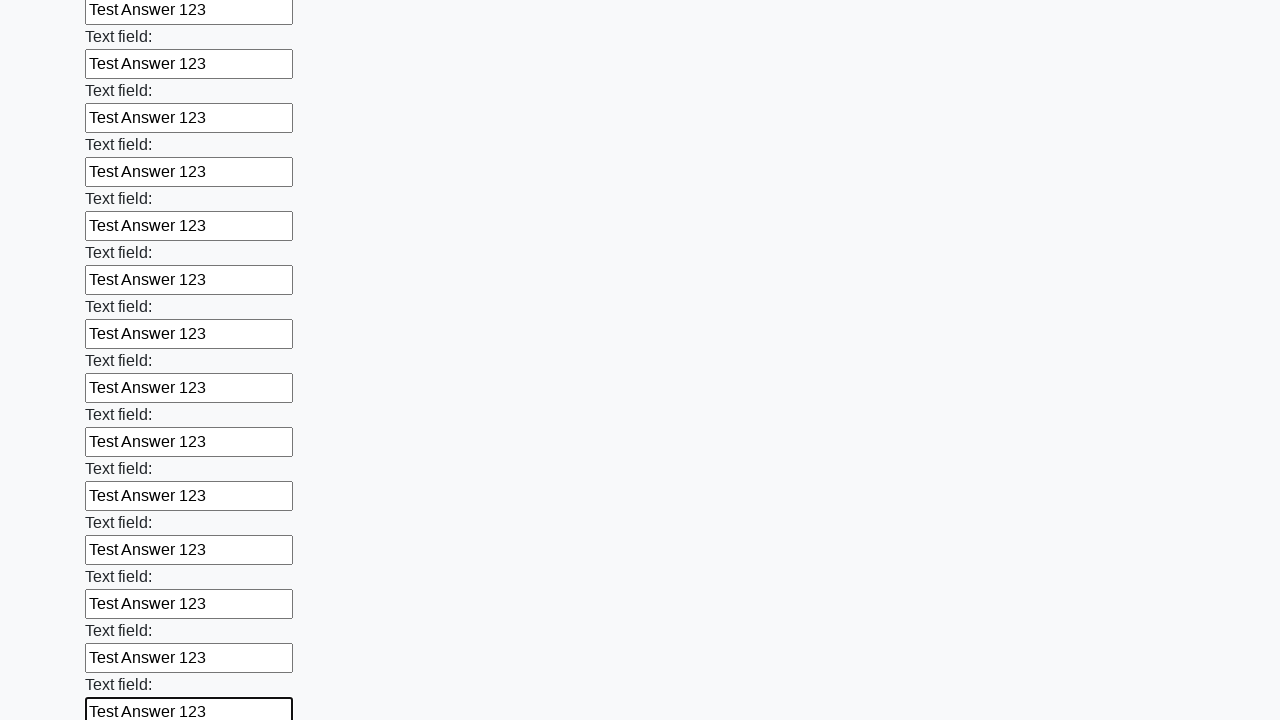

Filled input field with 'Test Answer 123' on input >> nth=82
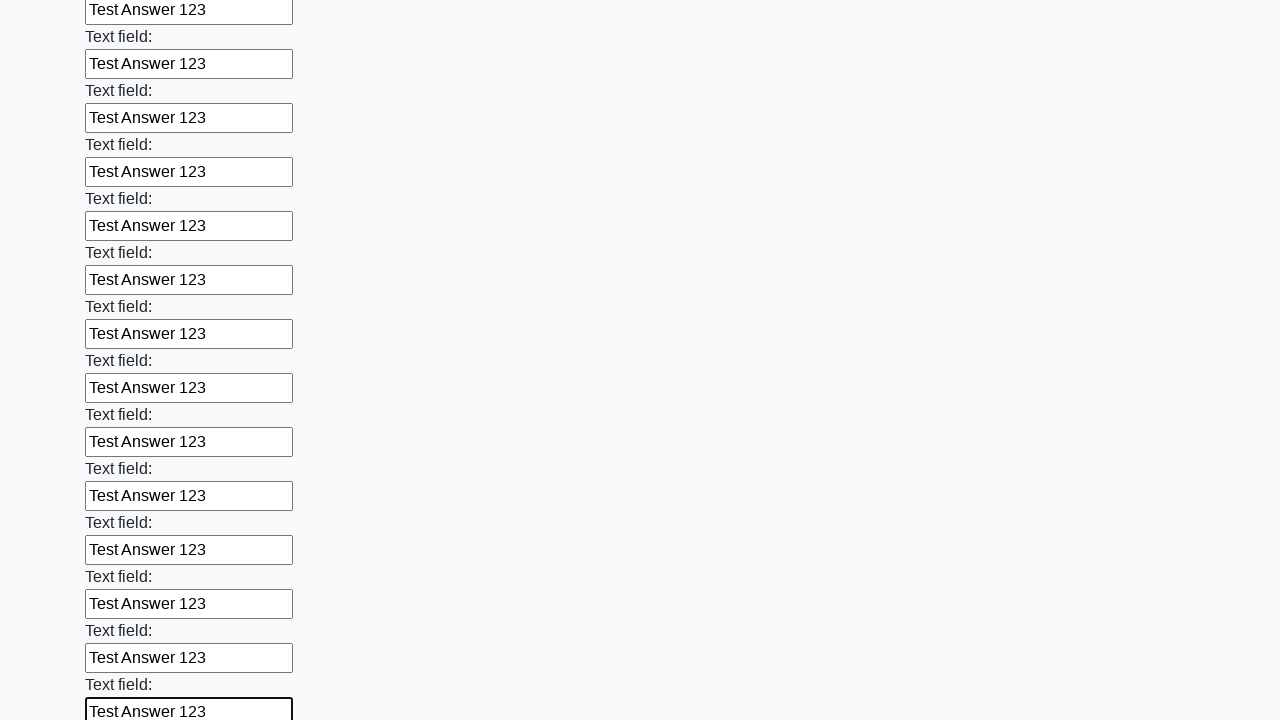

Filled input field with 'Test Answer 123' on input >> nth=83
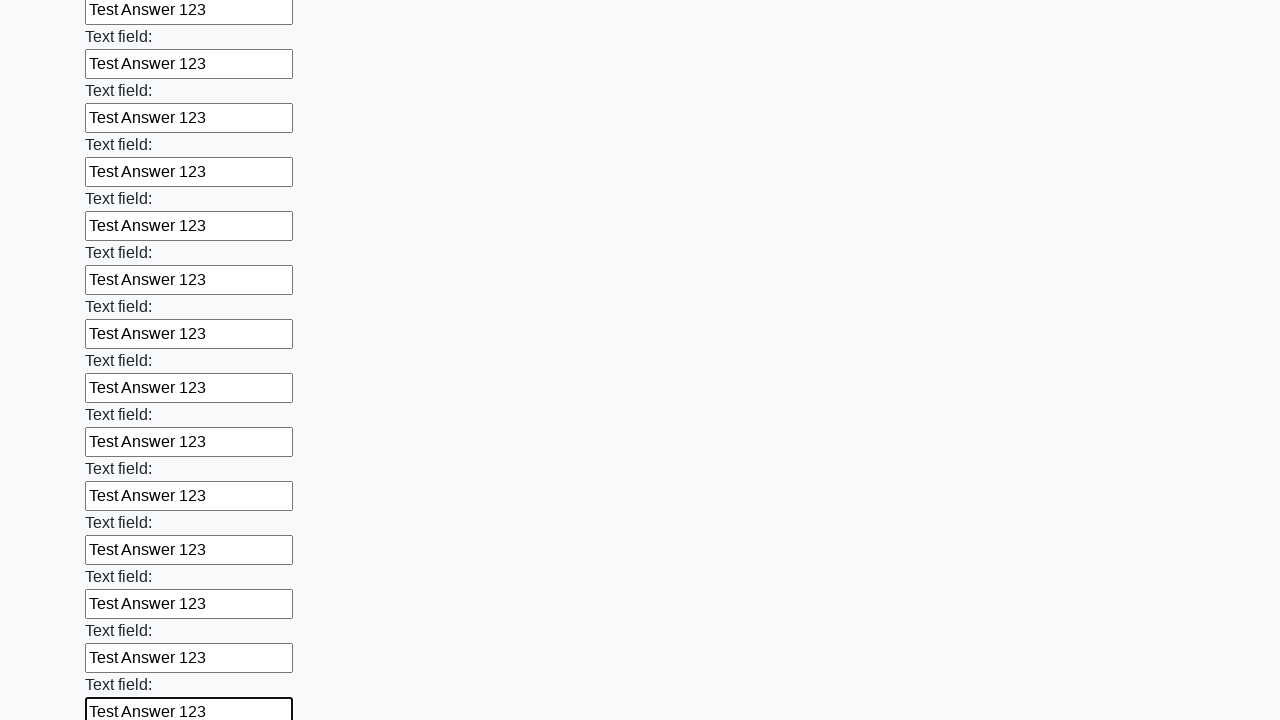

Filled input field with 'Test Answer 123' on input >> nth=84
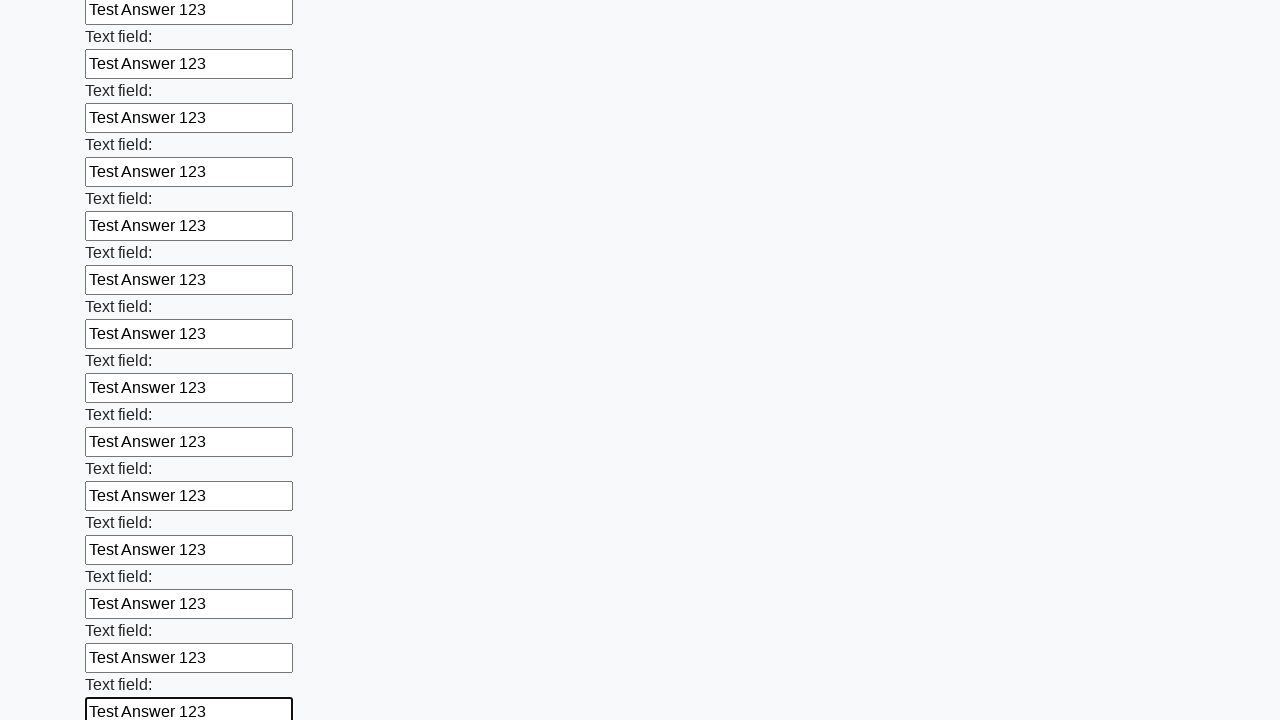

Filled input field with 'Test Answer 123' on input >> nth=85
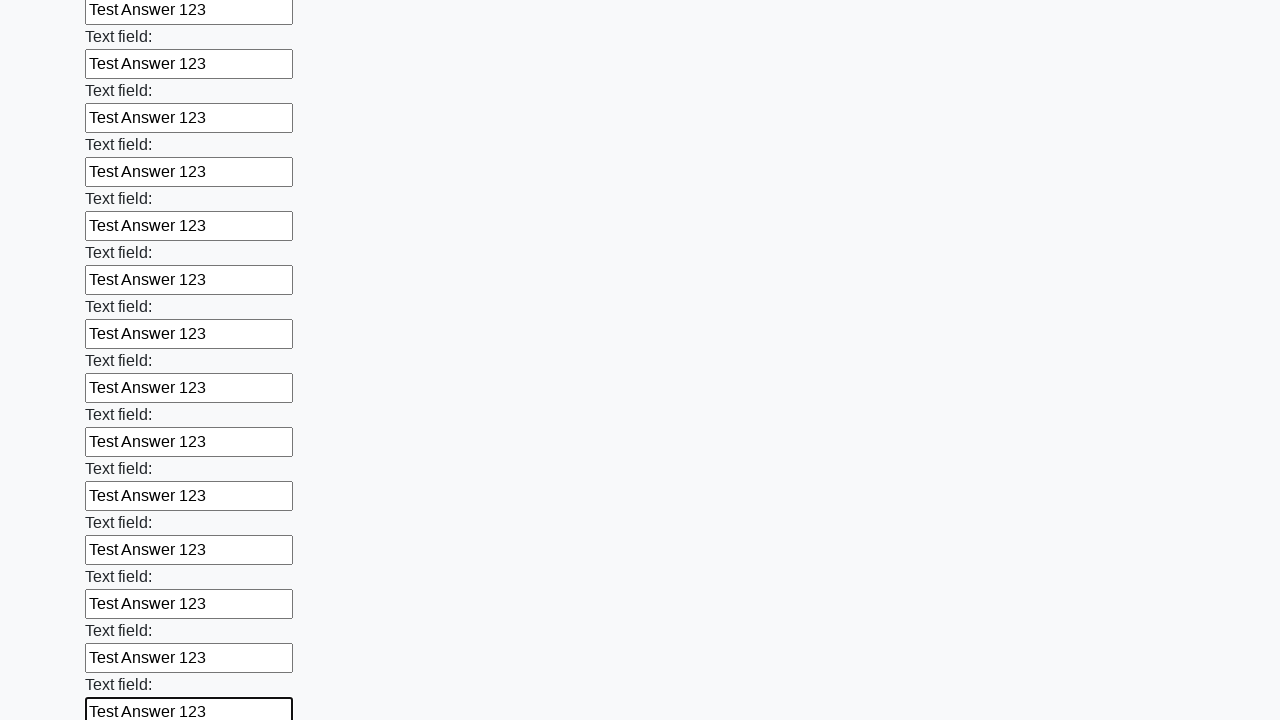

Filled input field with 'Test Answer 123' on input >> nth=86
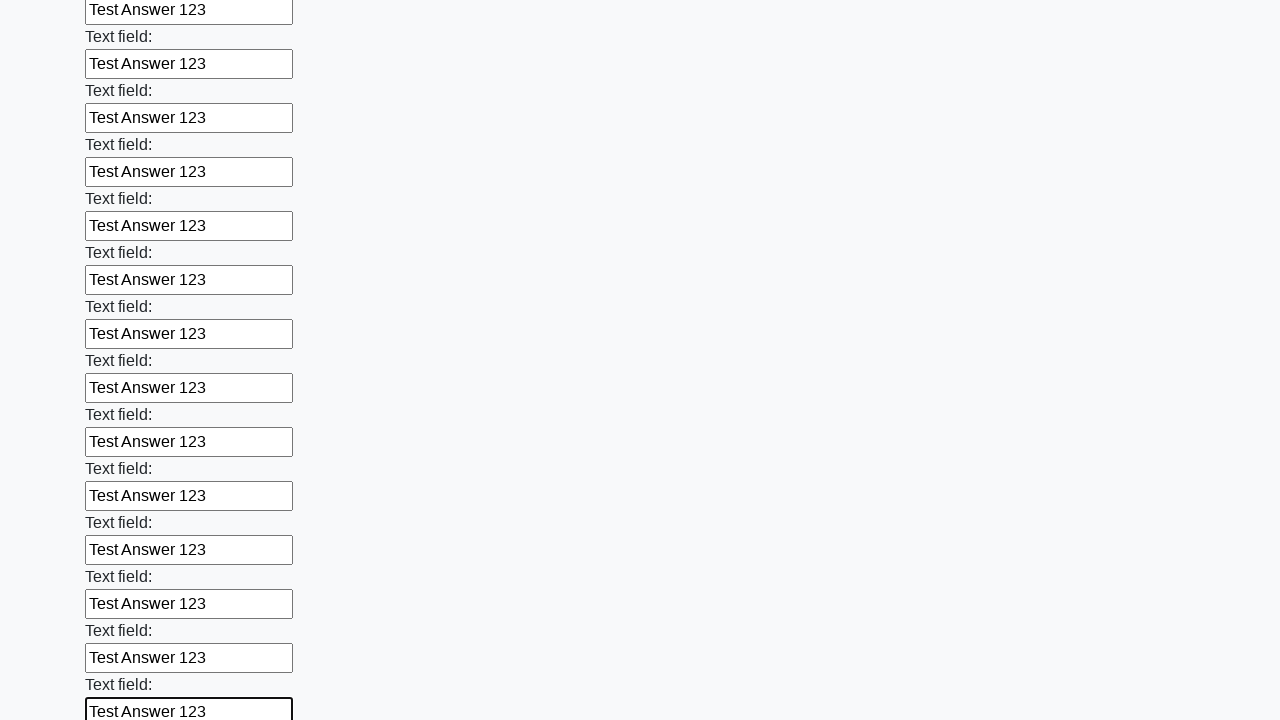

Filled input field with 'Test Answer 123' on input >> nth=87
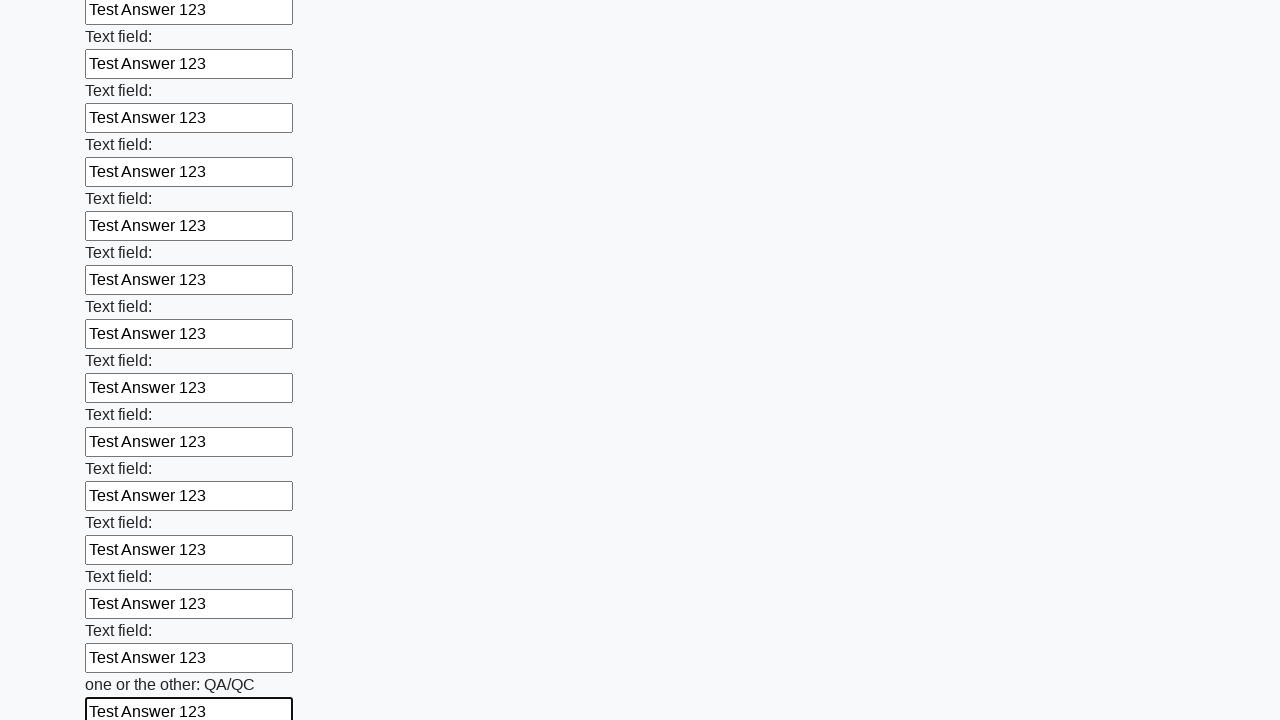

Filled input field with 'Test Answer 123' on input >> nth=88
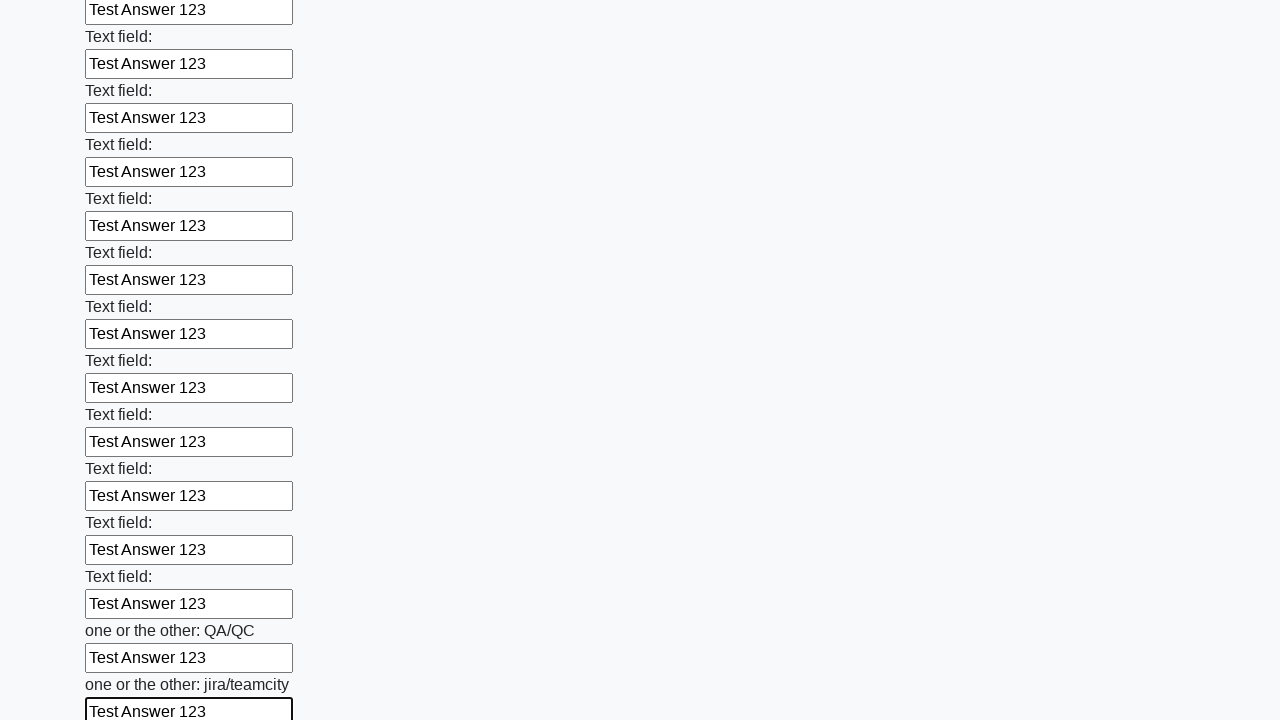

Filled input field with 'Test Answer 123' on input >> nth=89
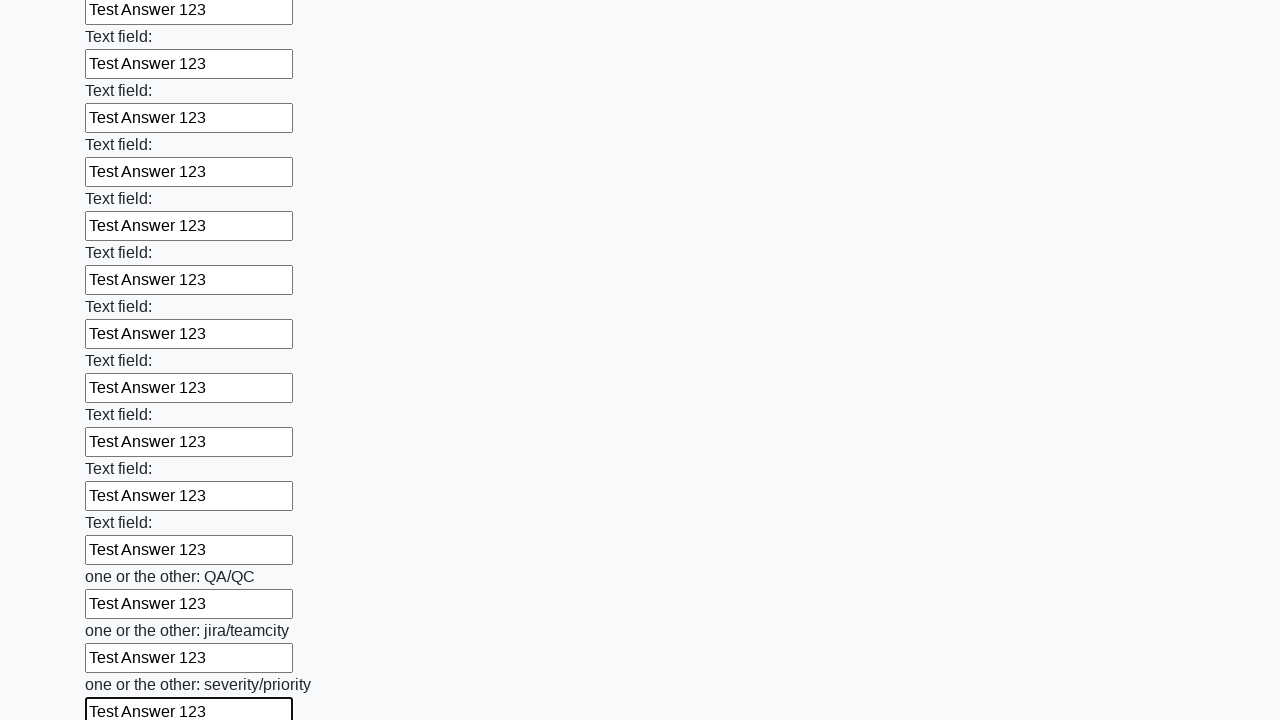

Filled input field with 'Test Answer 123' on input >> nth=90
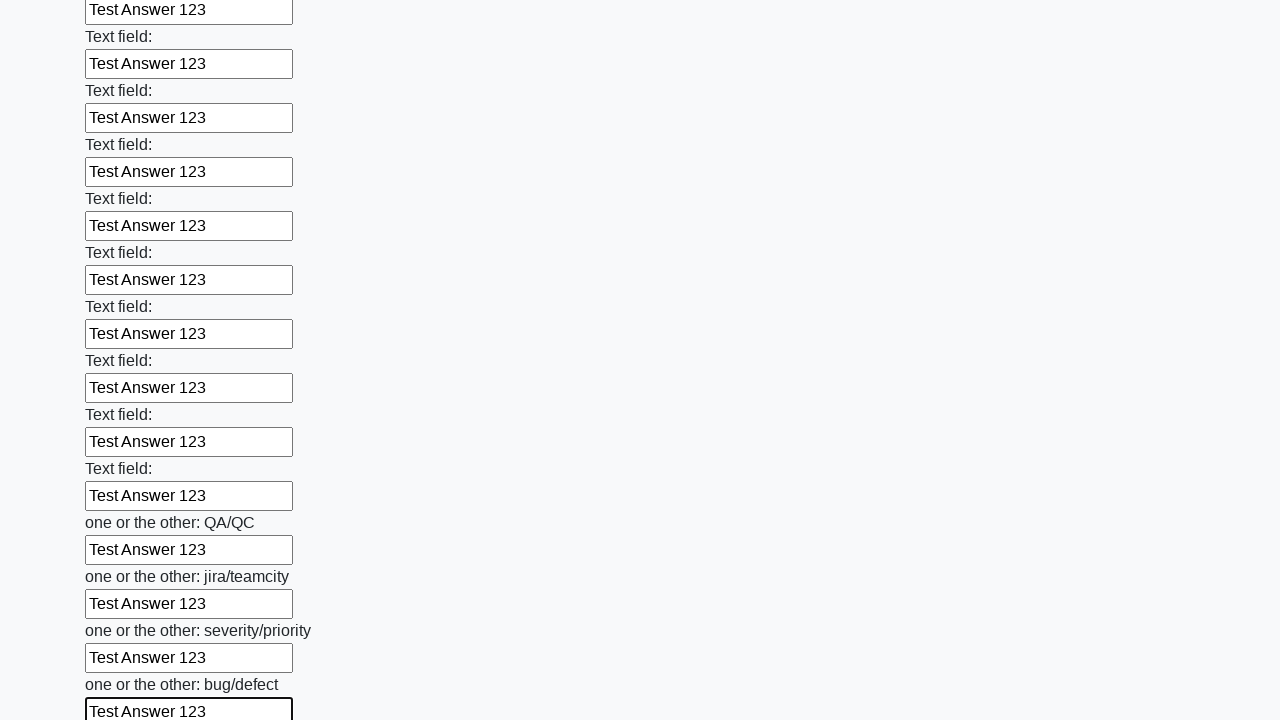

Filled input field with 'Test Answer 123' on input >> nth=91
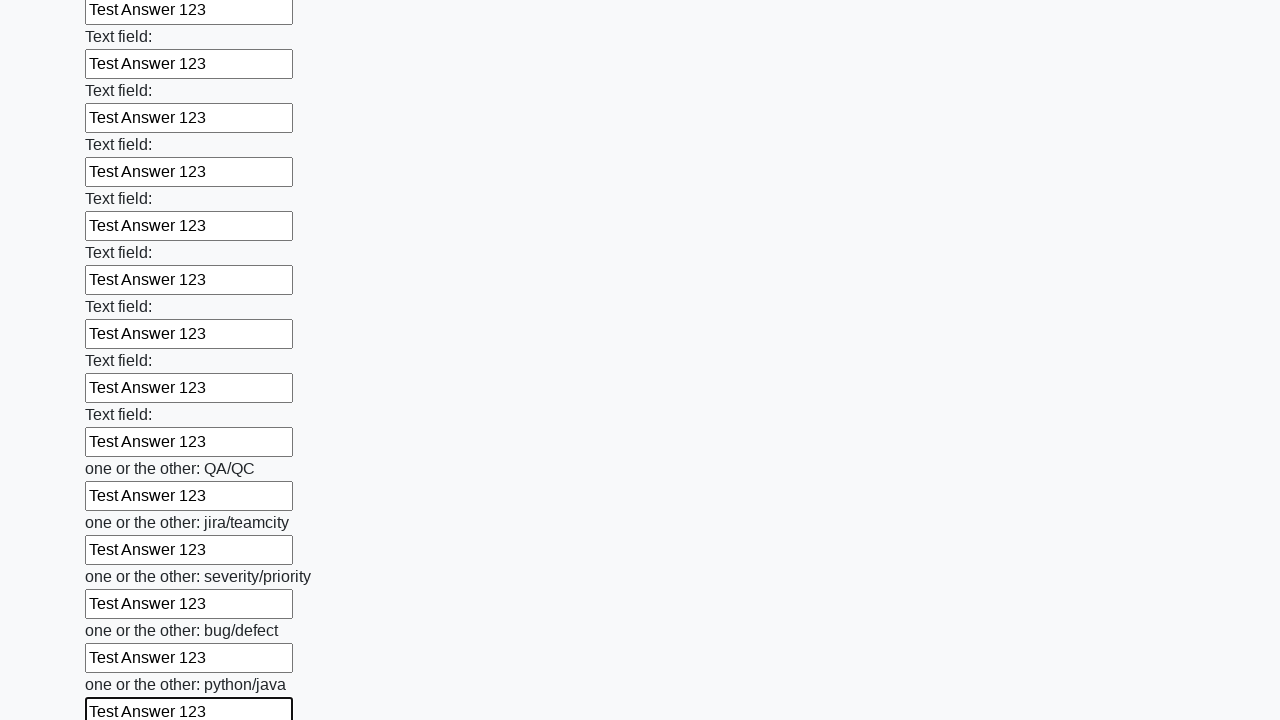

Filled input field with 'Test Answer 123' on input >> nth=92
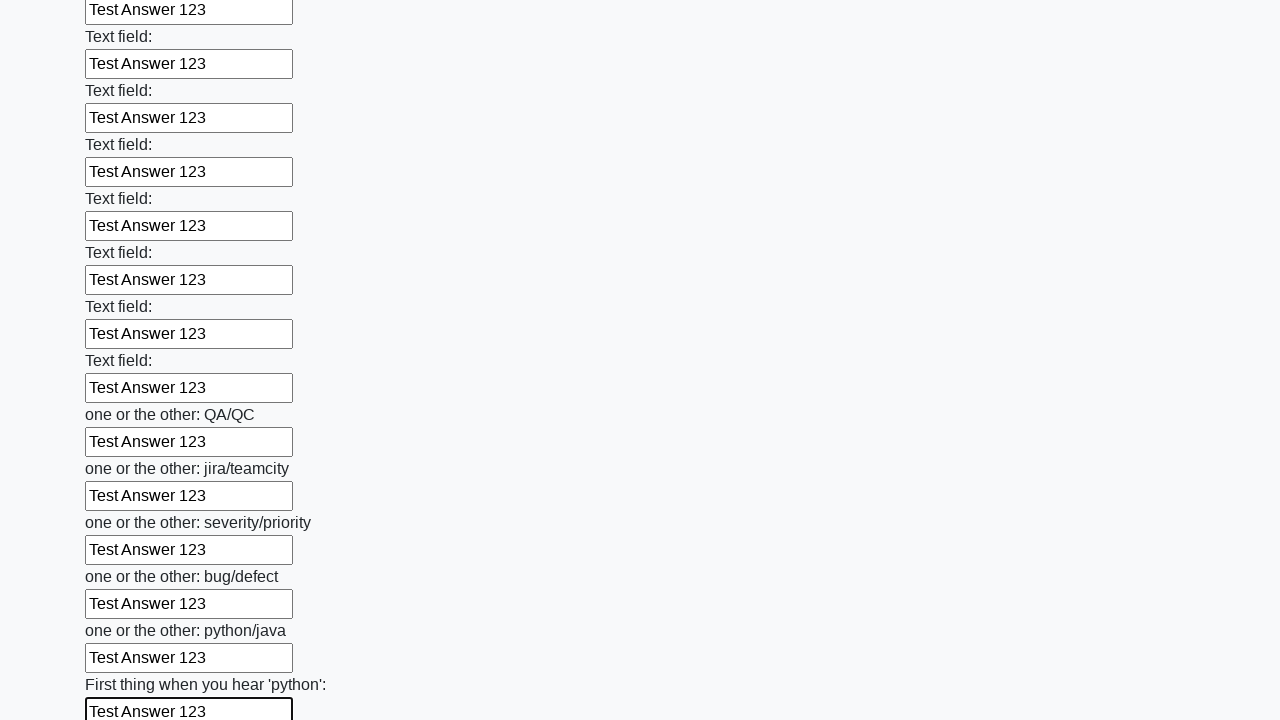

Filled input field with 'Test Answer 123' on input >> nth=93
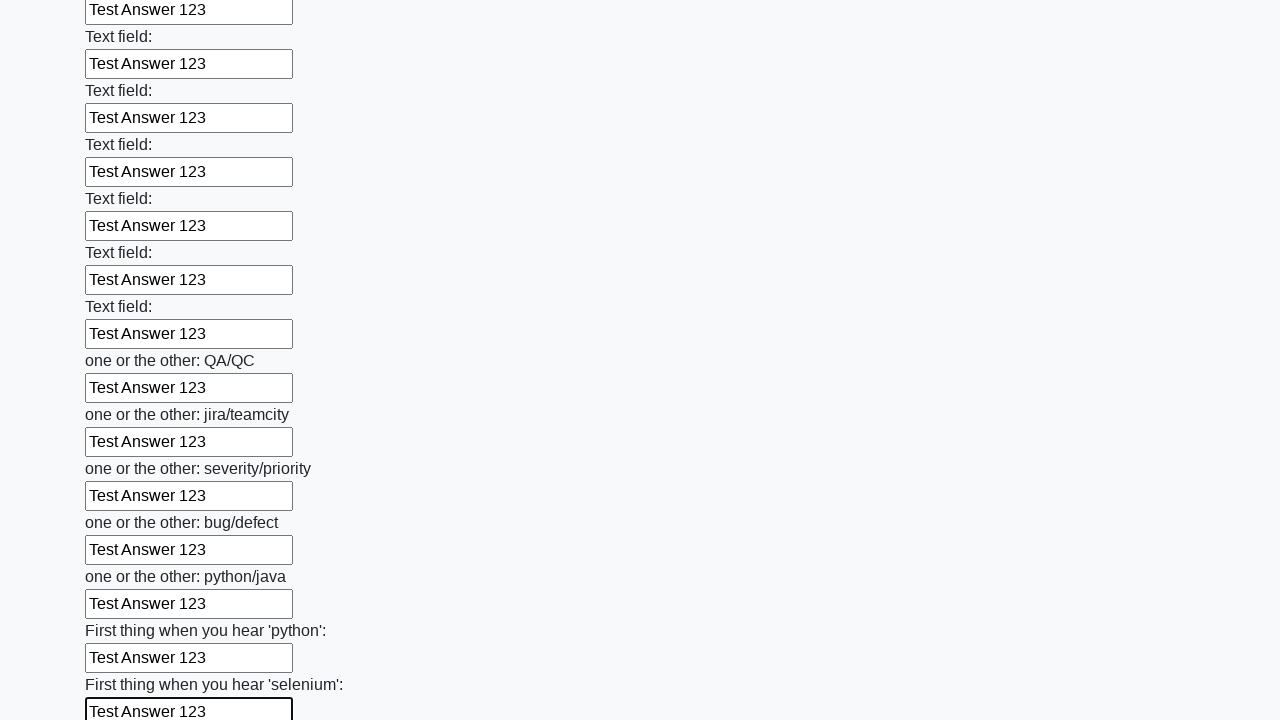

Filled input field with 'Test Answer 123' on input >> nth=94
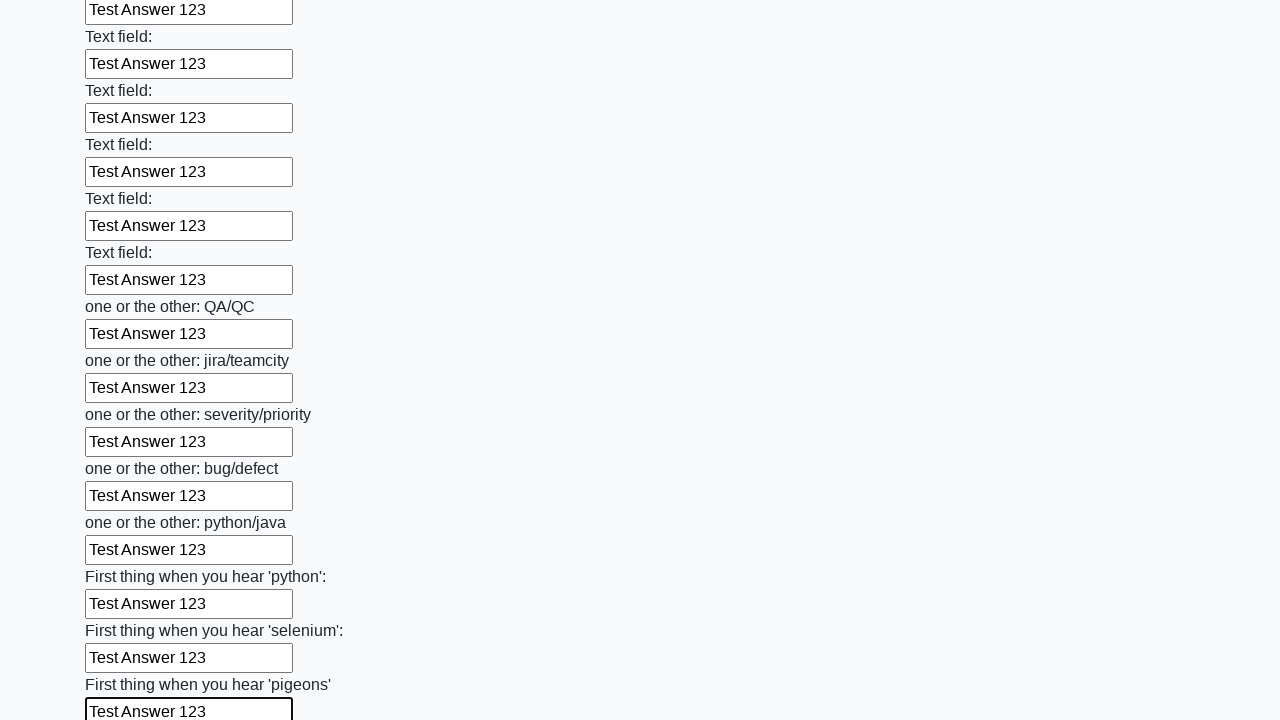

Filled input field with 'Test Answer 123' on input >> nth=95
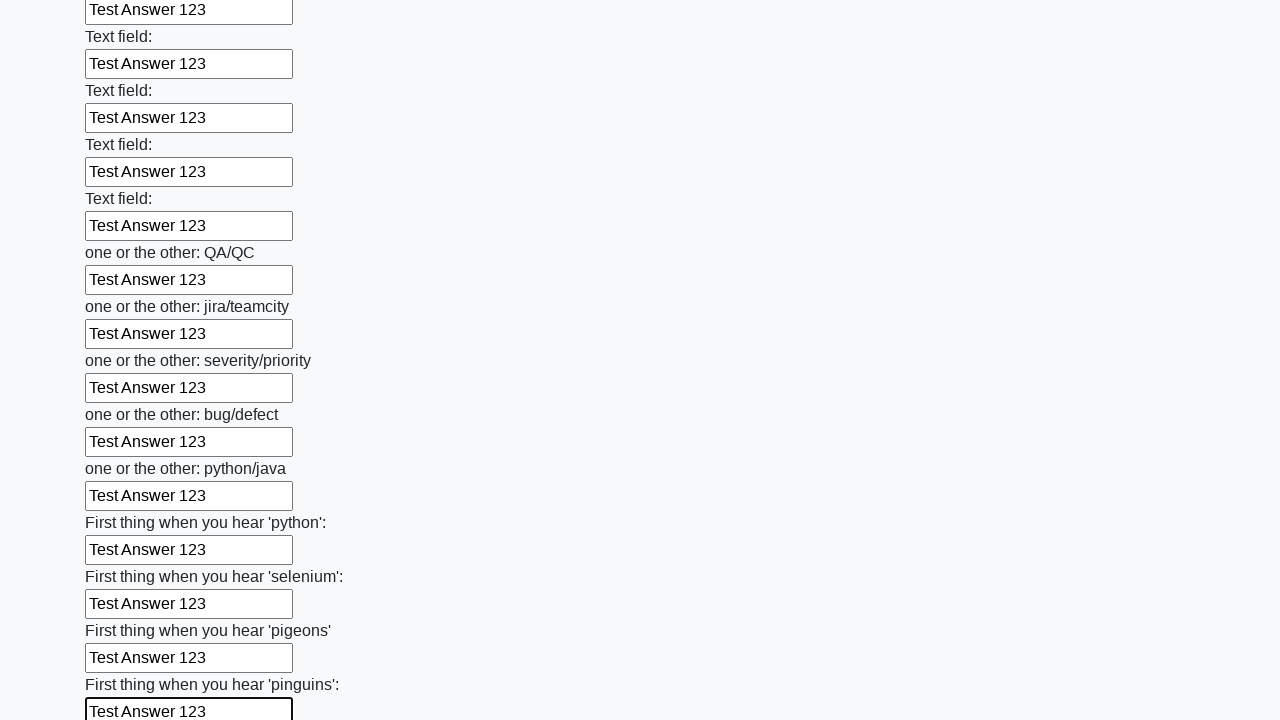

Filled input field with 'Test Answer 123' on input >> nth=96
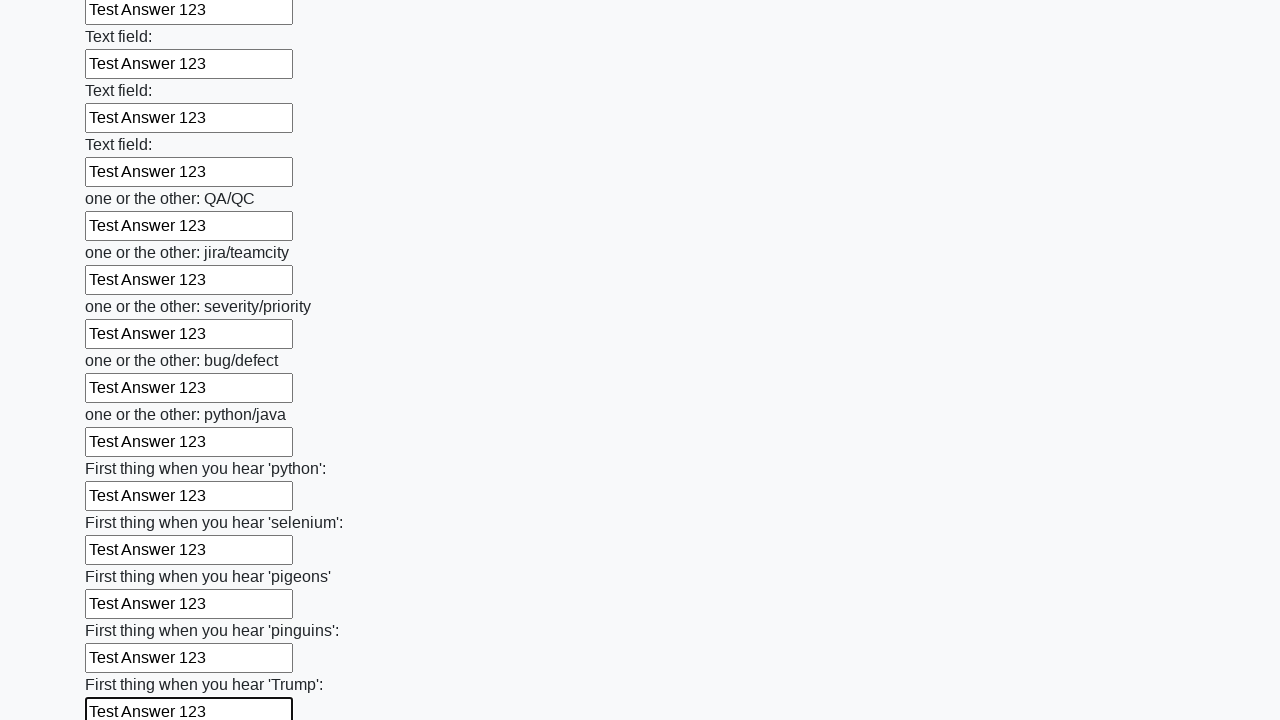

Filled input field with 'Test Answer 123' on input >> nth=97
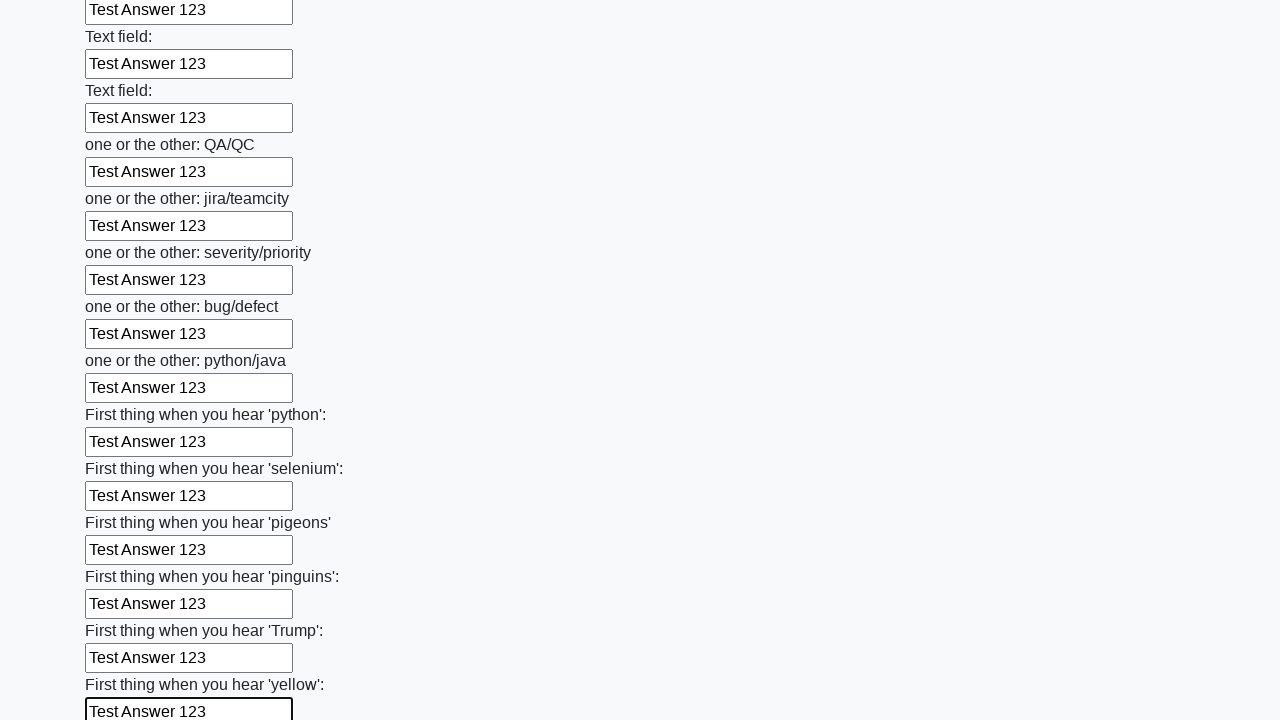

Filled input field with 'Test Answer 123' on input >> nth=98
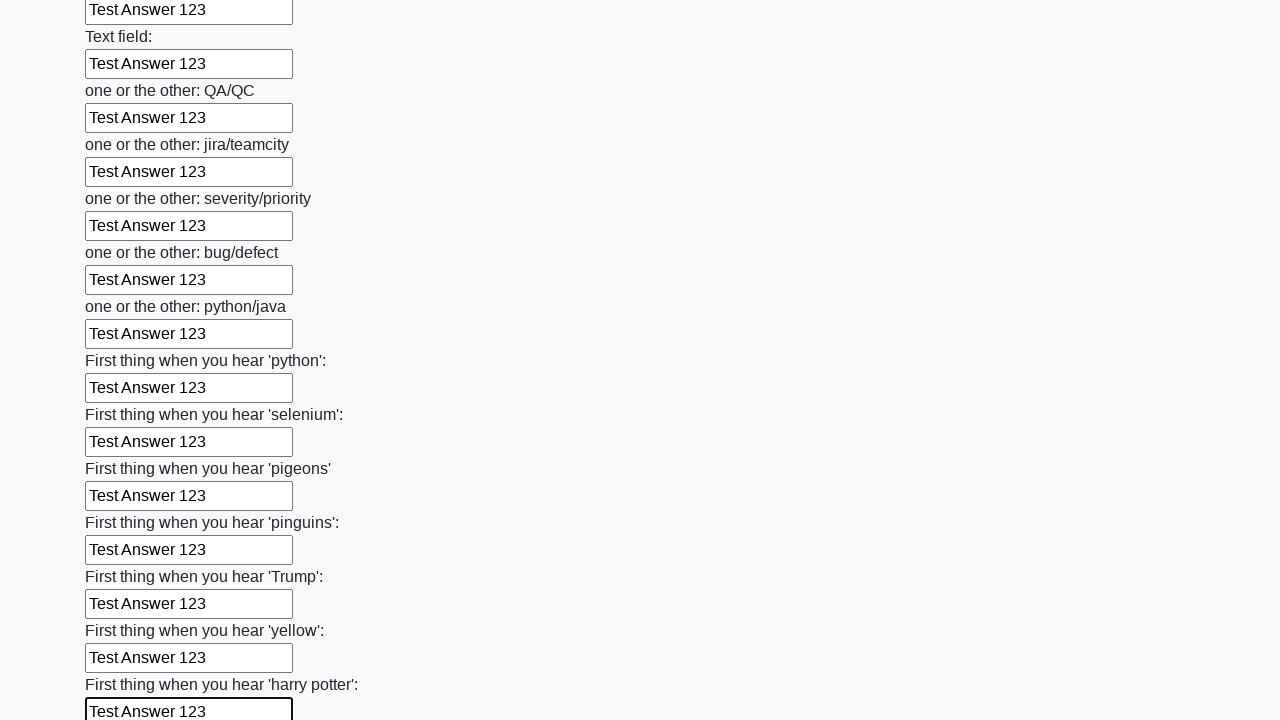

Filled input field with 'Test Answer 123' on input >> nth=99
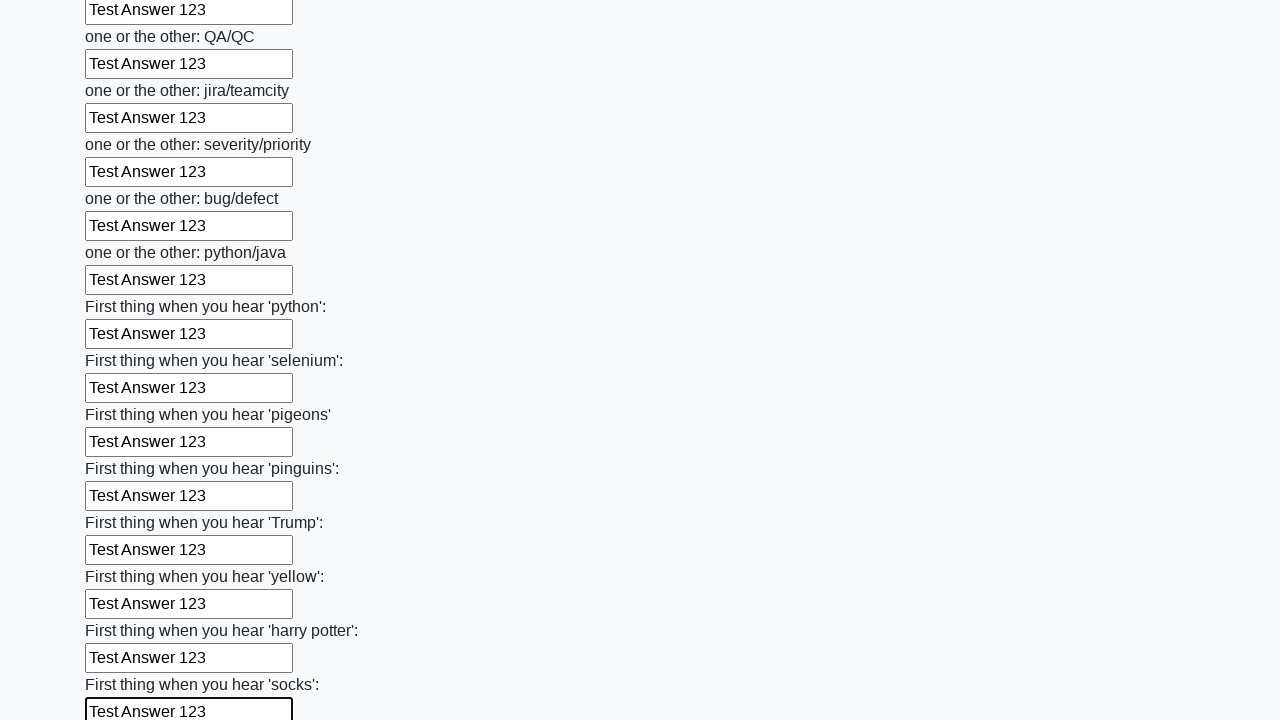

Clicked submit button at (123, 611) on button.btn
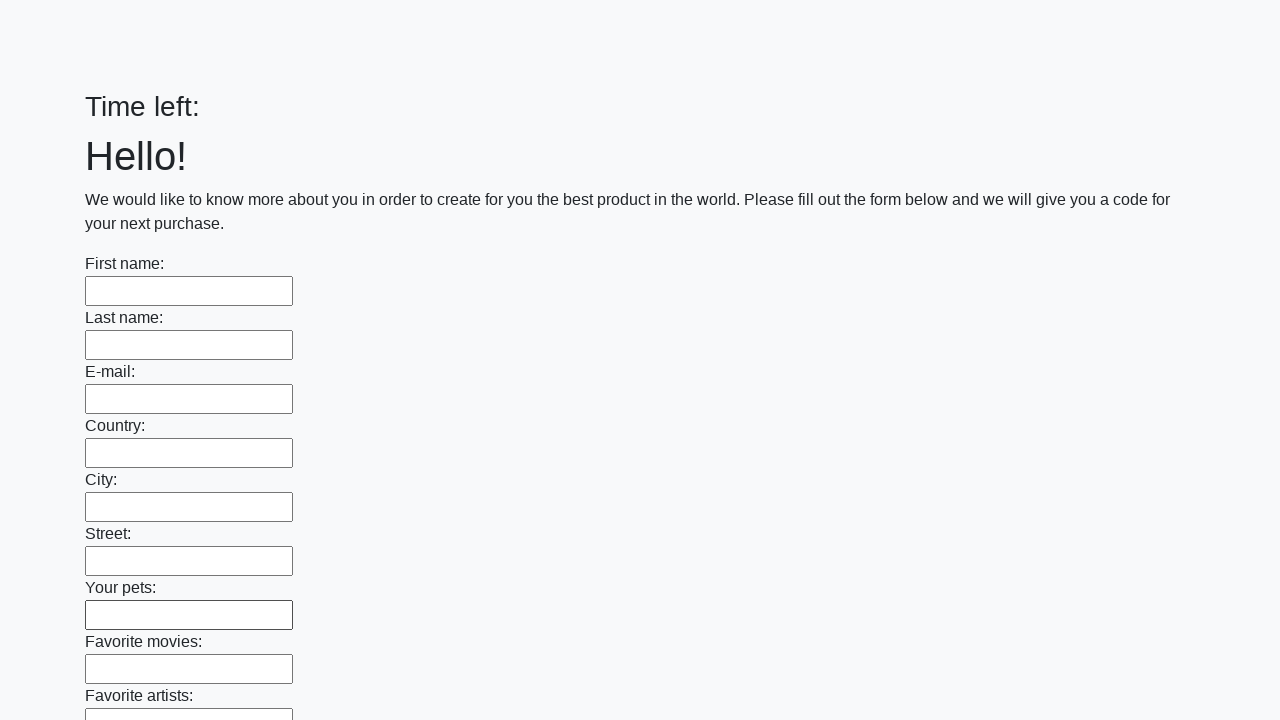

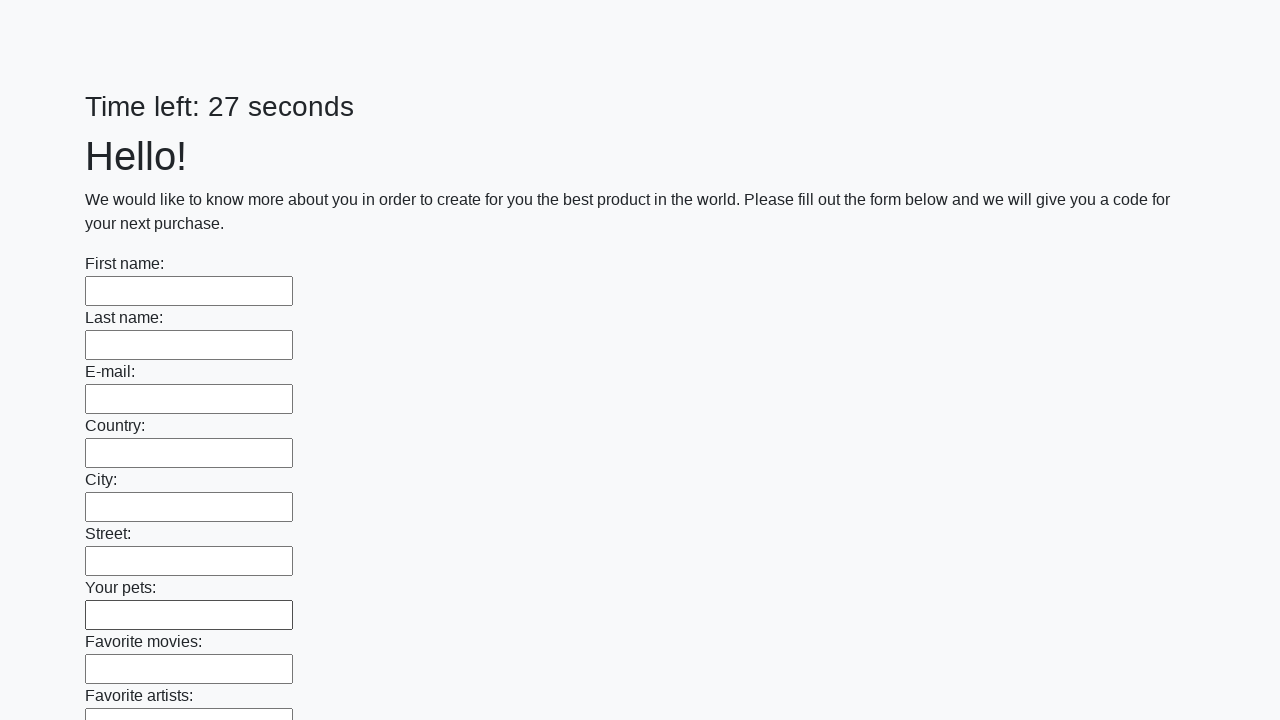